Fills out a form with multiple text fields by entering the same value in each field and then submits the form

Starting URL: http://suninjuly.github.io/huge_form.html

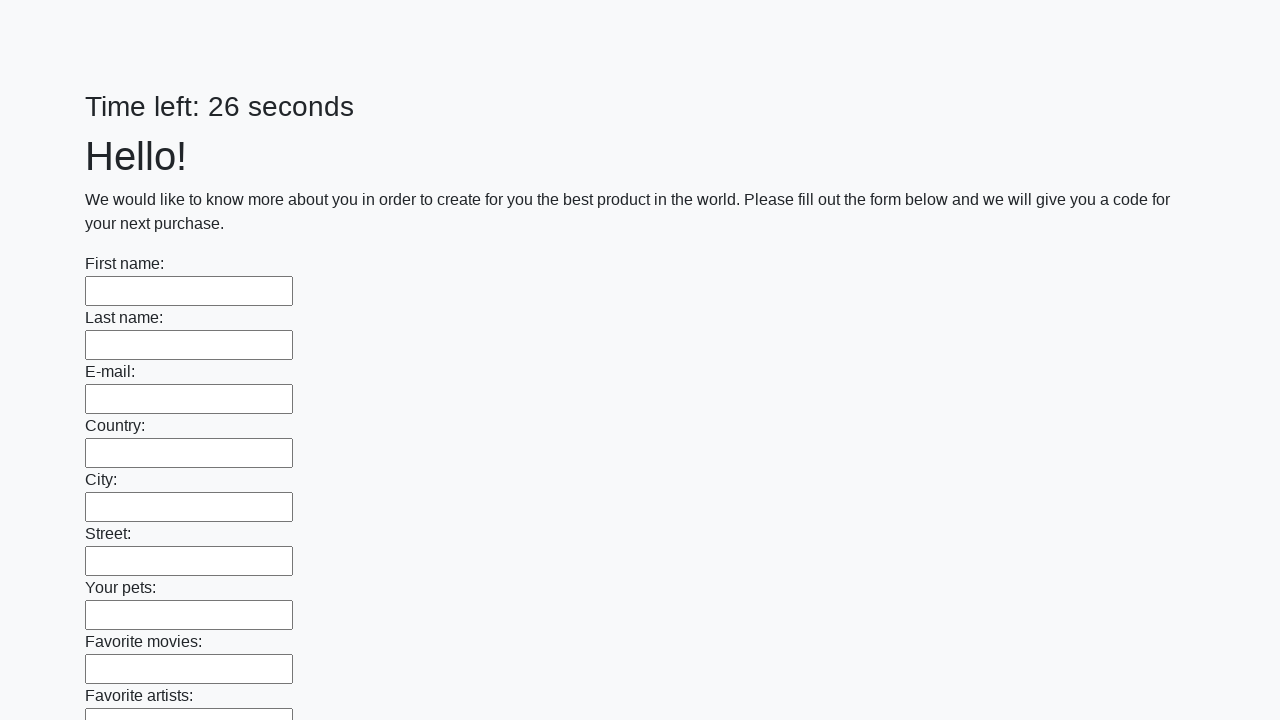

Located all text input fields on the form
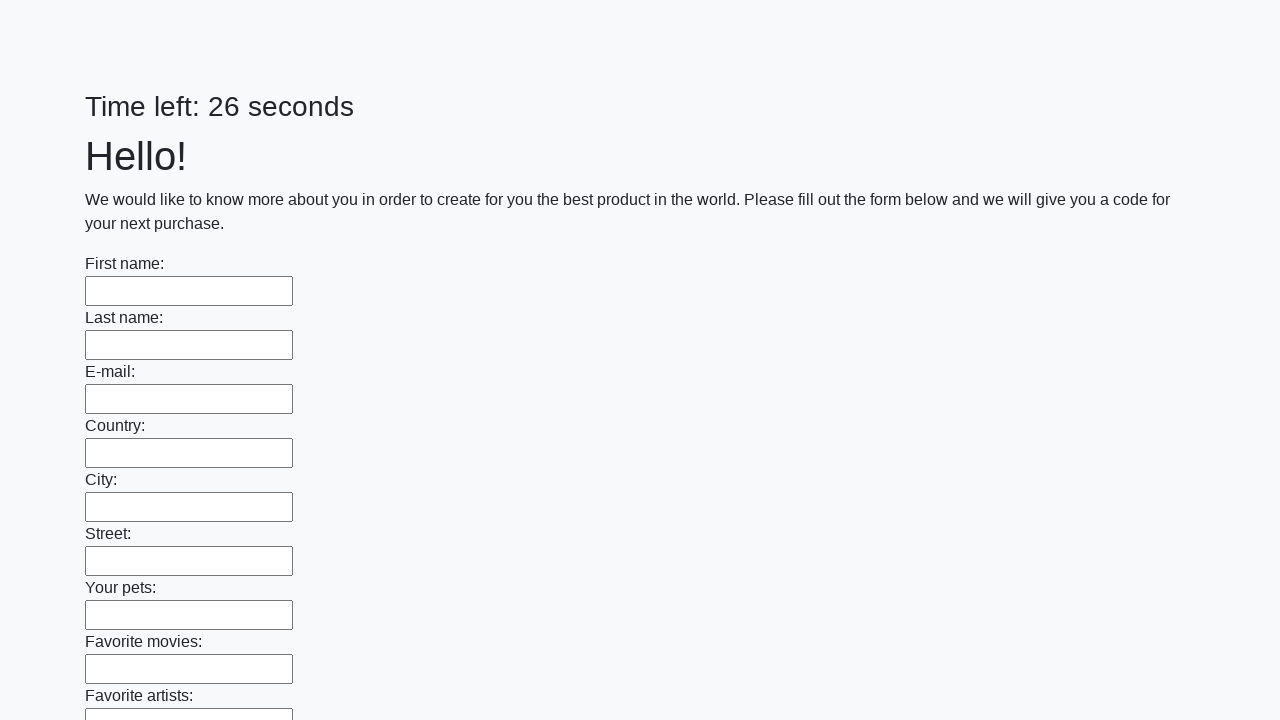

Filled a text input field with 'ZzZz' on [type="text"] >> nth=0
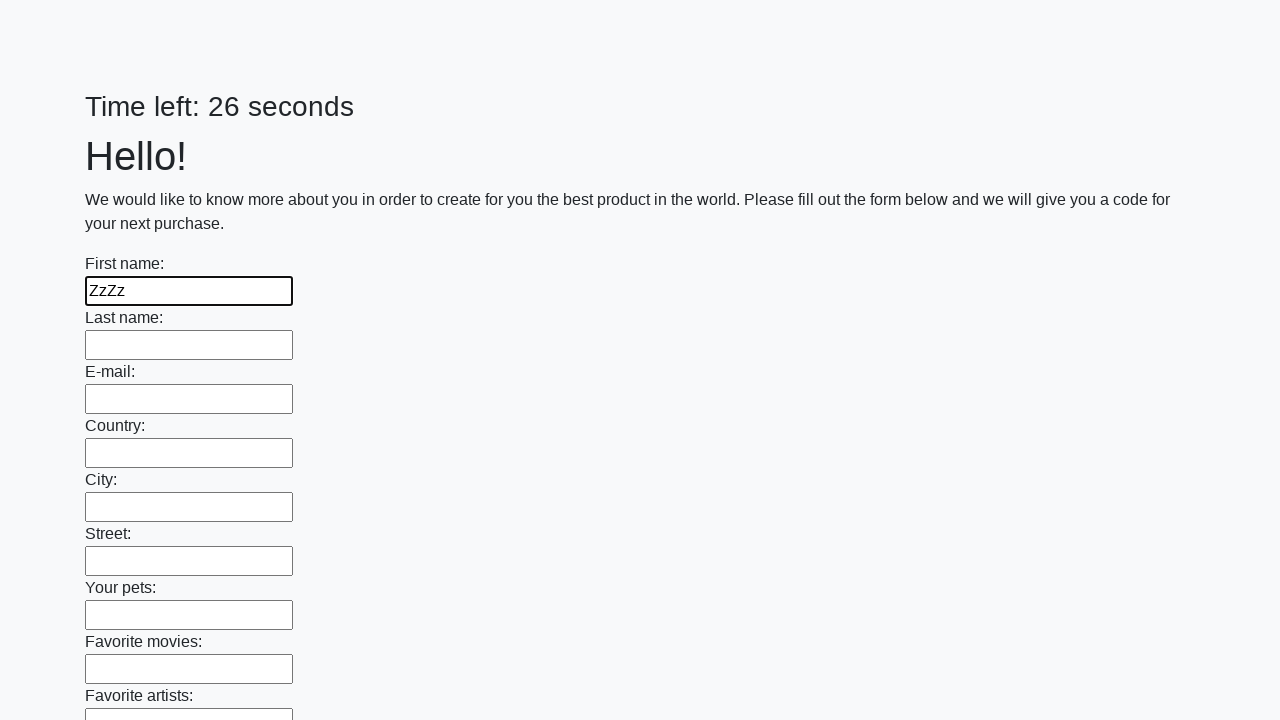

Filled a text input field with 'ZzZz' on [type="text"] >> nth=1
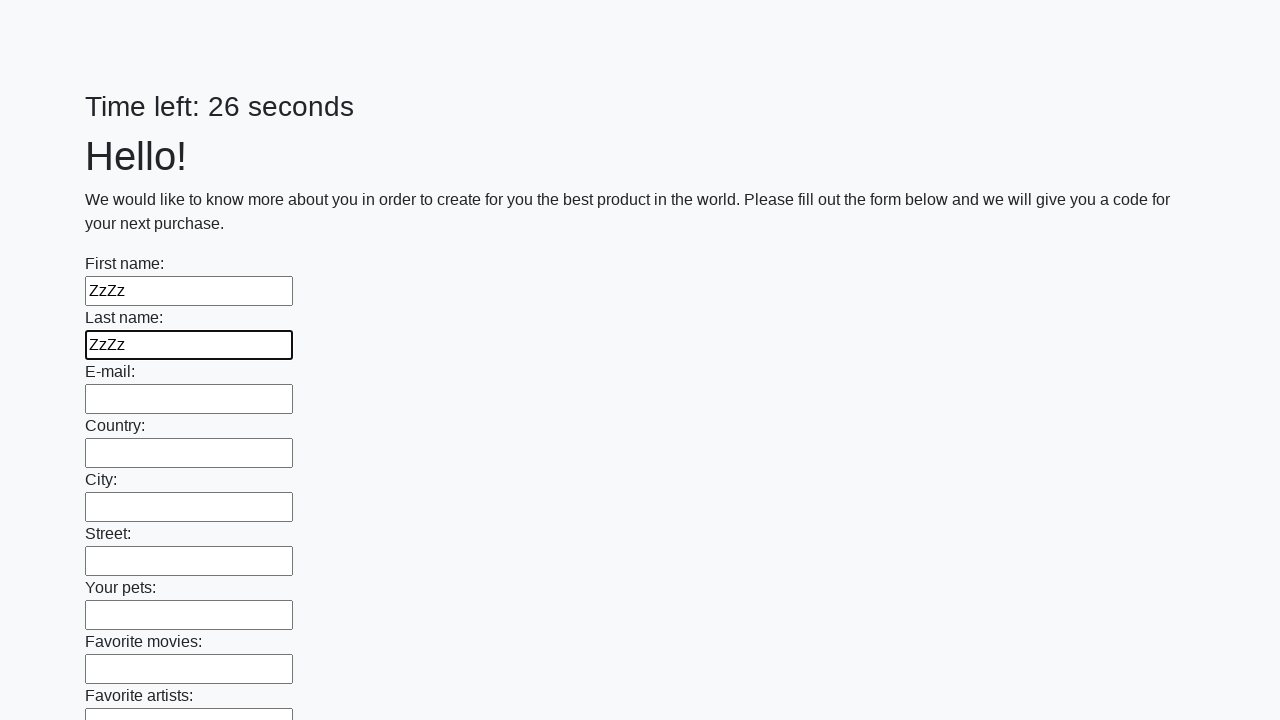

Filled a text input field with 'ZzZz' on [type="text"] >> nth=2
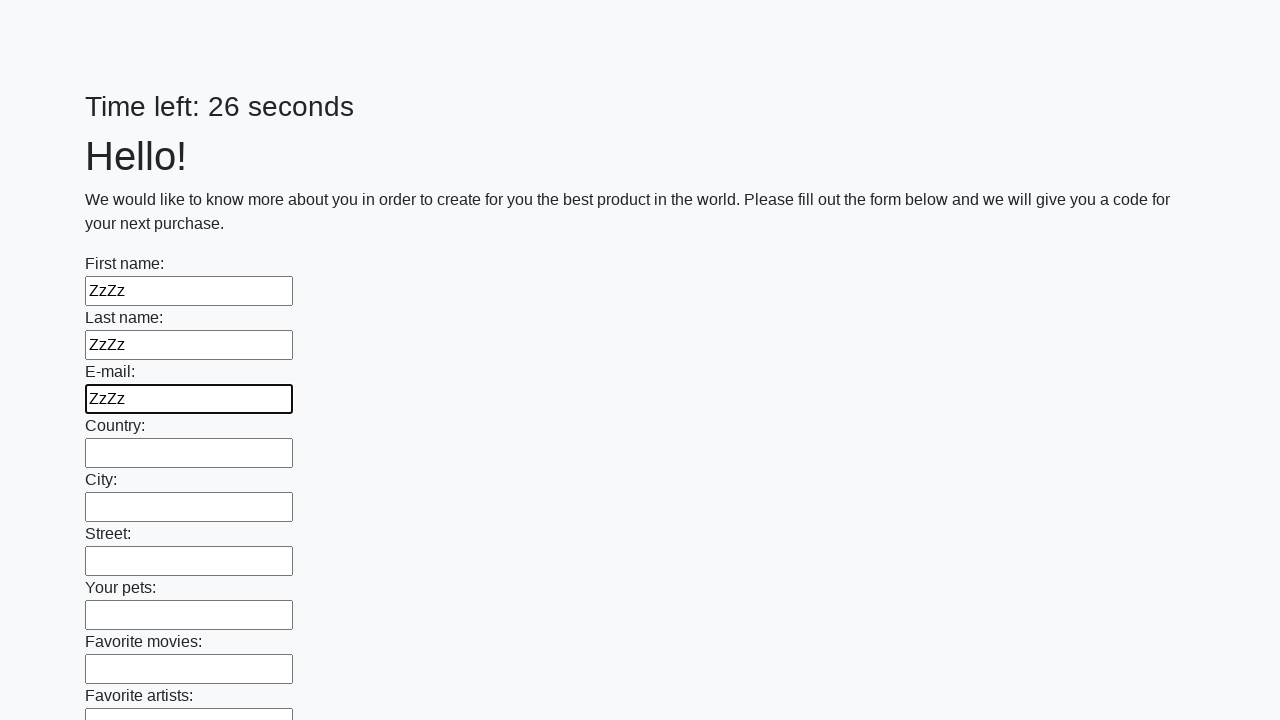

Filled a text input field with 'ZzZz' on [type="text"] >> nth=3
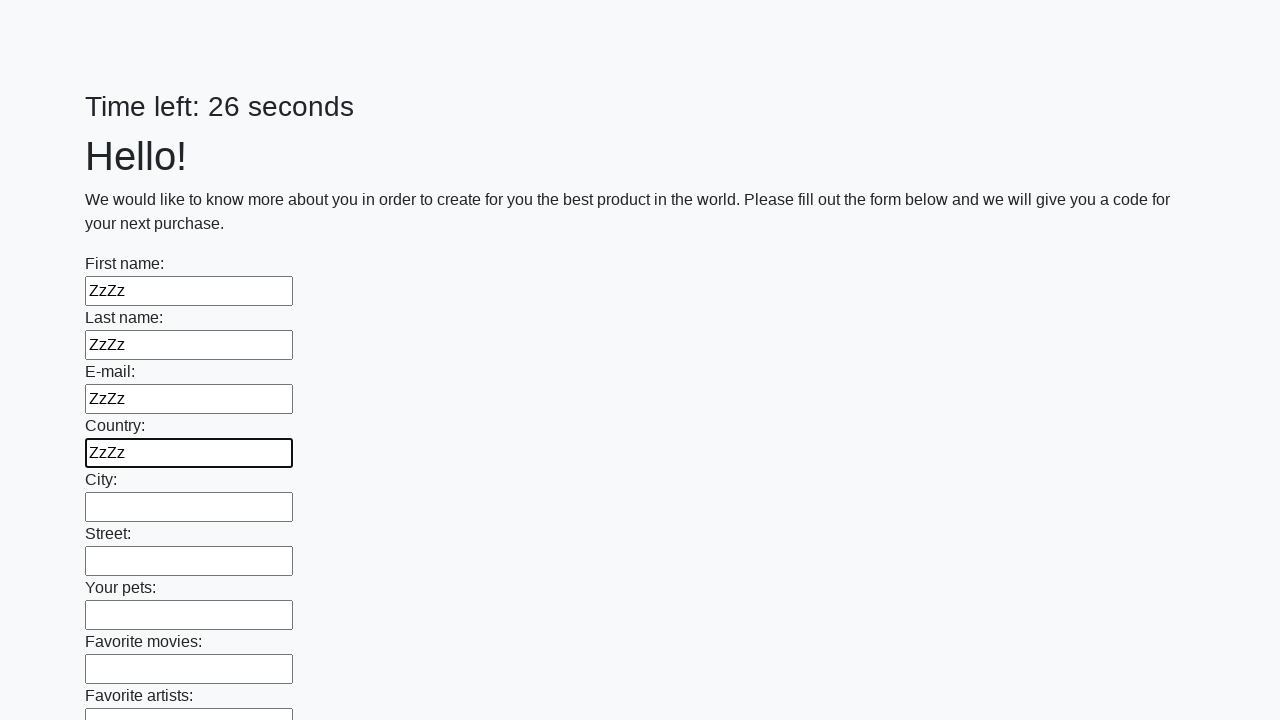

Filled a text input field with 'ZzZz' on [type="text"] >> nth=4
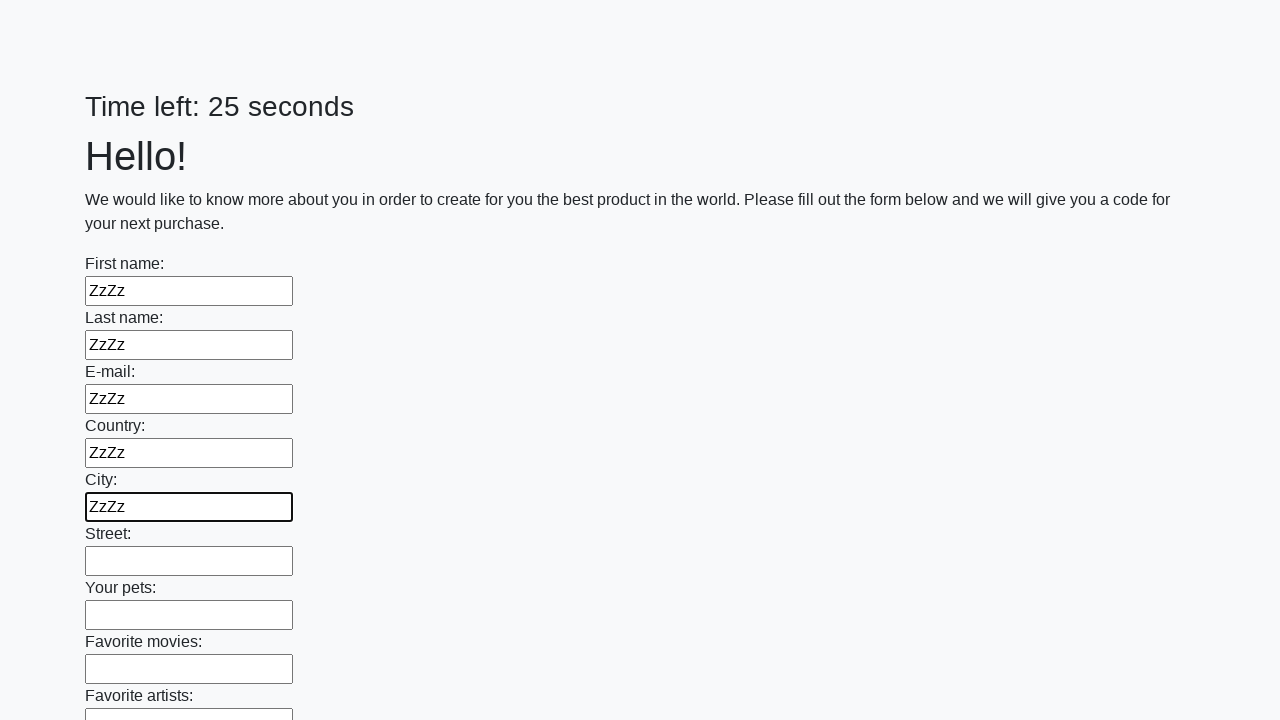

Filled a text input field with 'ZzZz' on [type="text"] >> nth=5
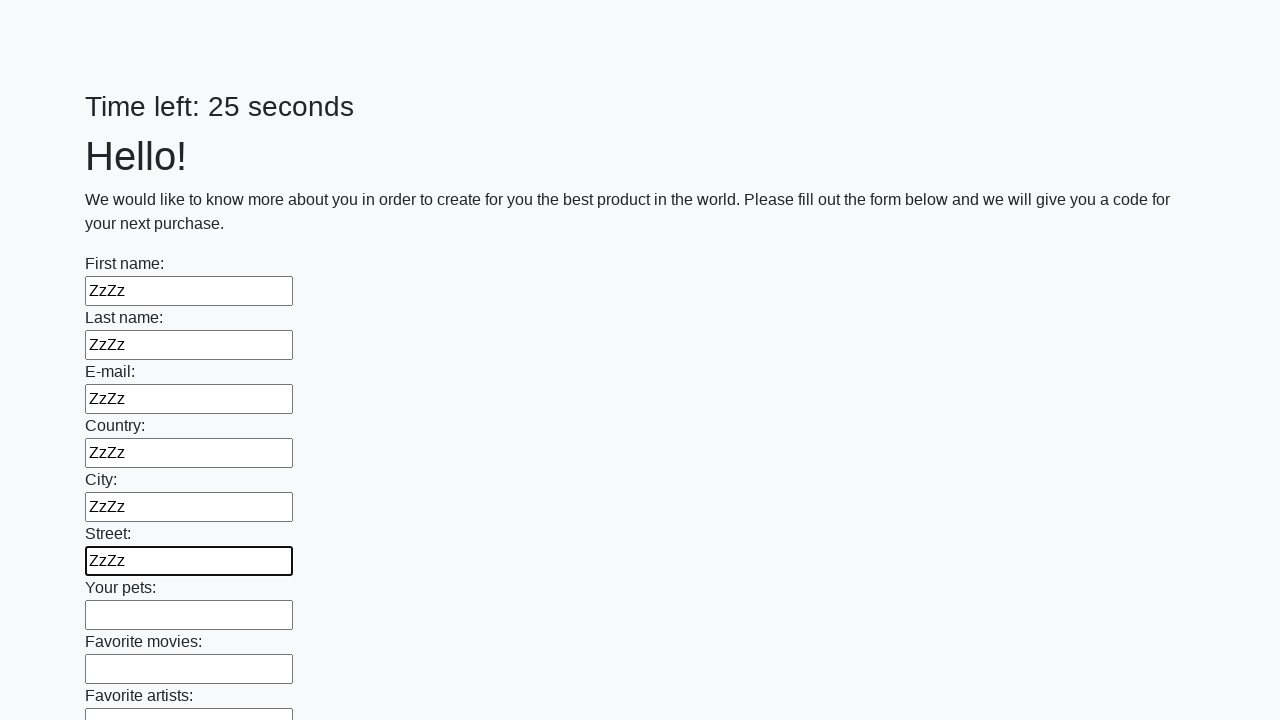

Filled a text input field with 'ZzZz' on [type="text"] >> nth=6
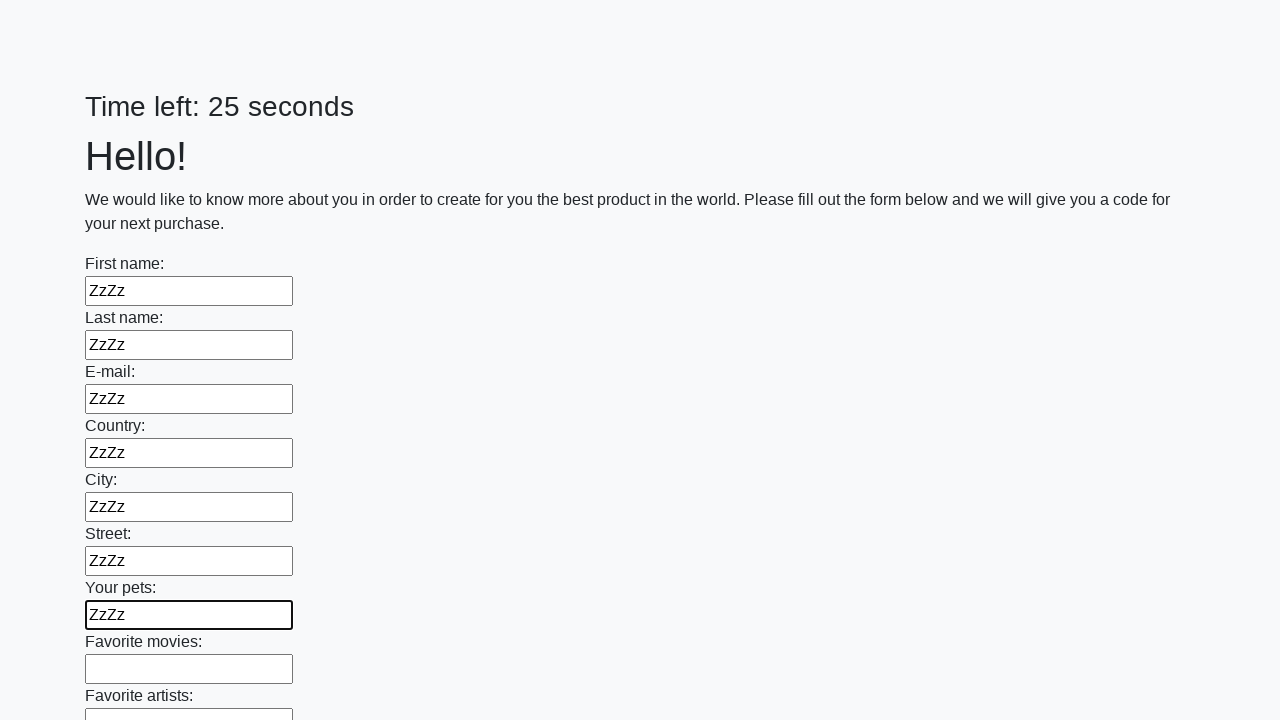

Filled a text input field with 'ZzZz' on [type="text"] >> nth=7
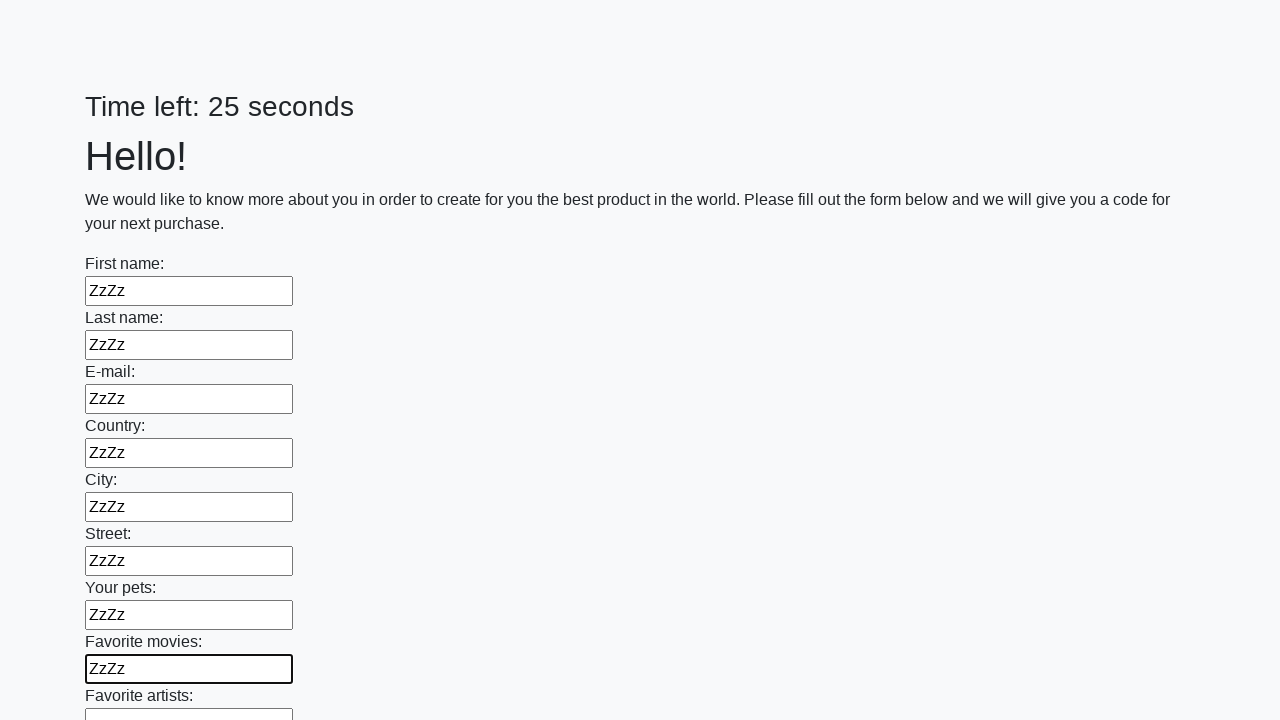

Filled a text input field with 'ZzZz' on [type="text"] >> nth=8
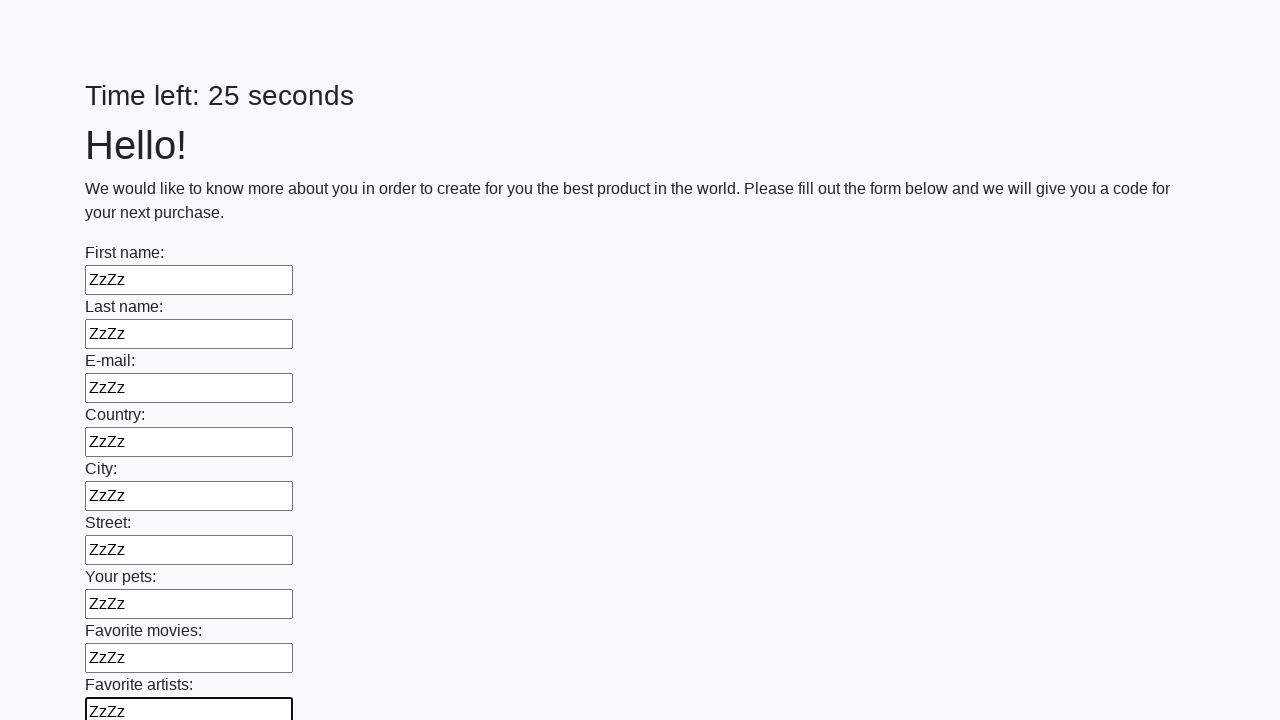

Filled a text input field with 'ZzZz' on [type="text"] >> nth=9
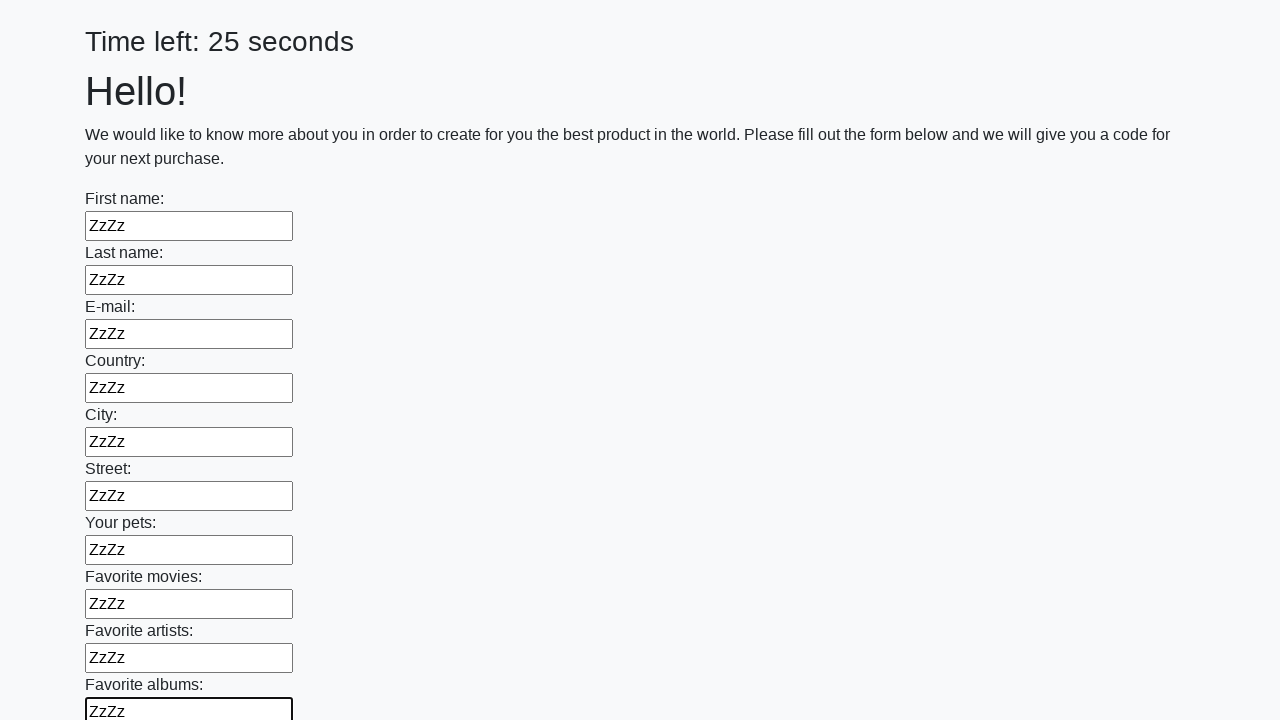

Filled a text input field with 'ZzZz' on [type="text"] >> nth=10
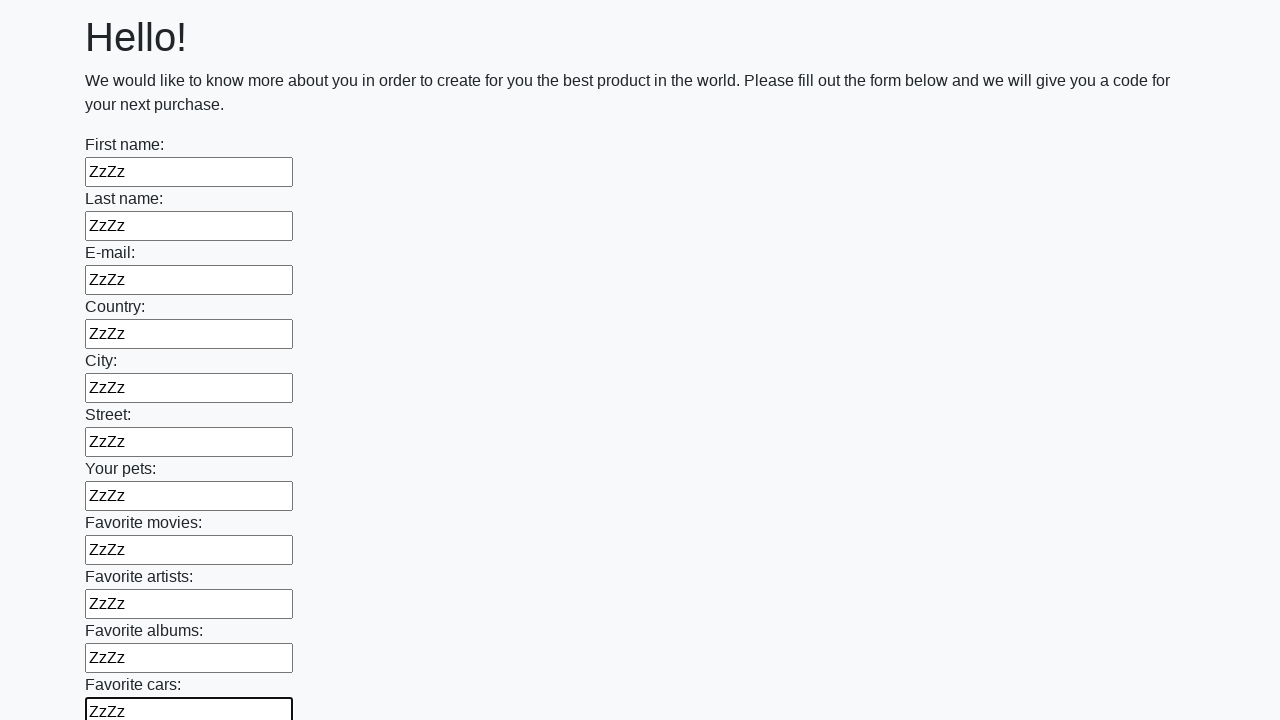

Filled a text input field with 'ZzZz' on [type="text"] >> nth=11
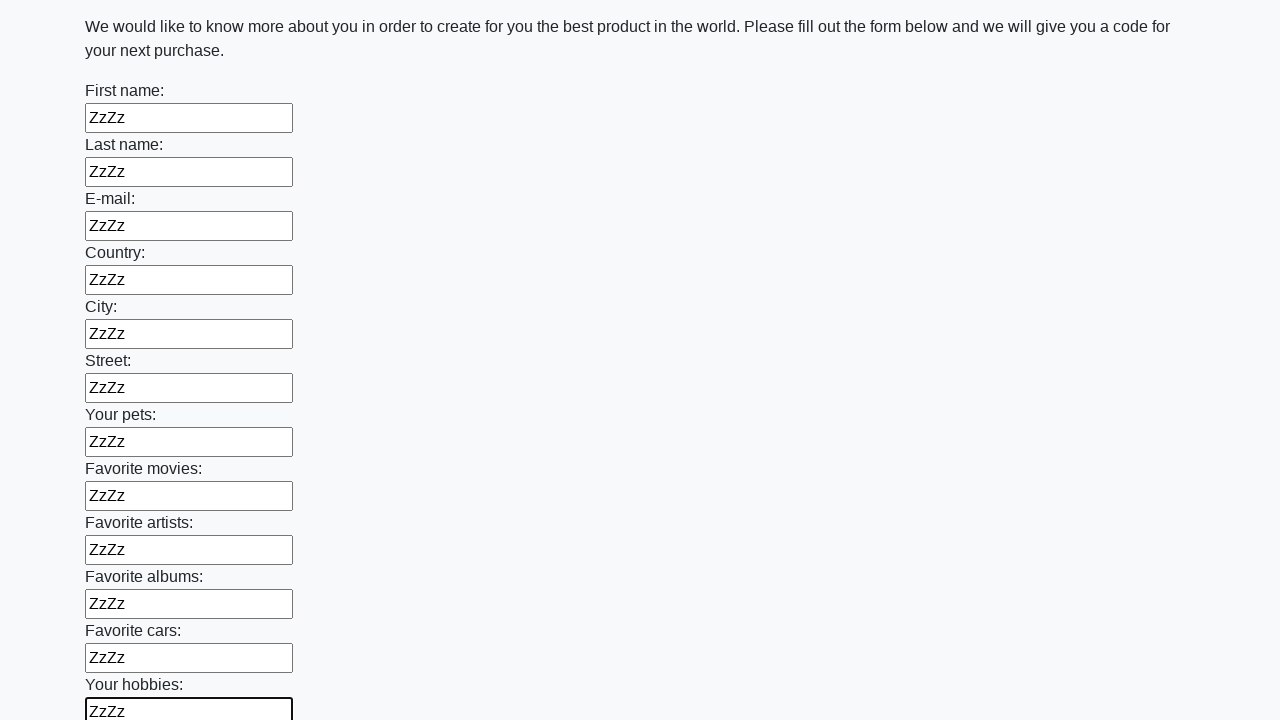

Filled a text input field with 'ZzZz' on [type="text"] >> nth=12
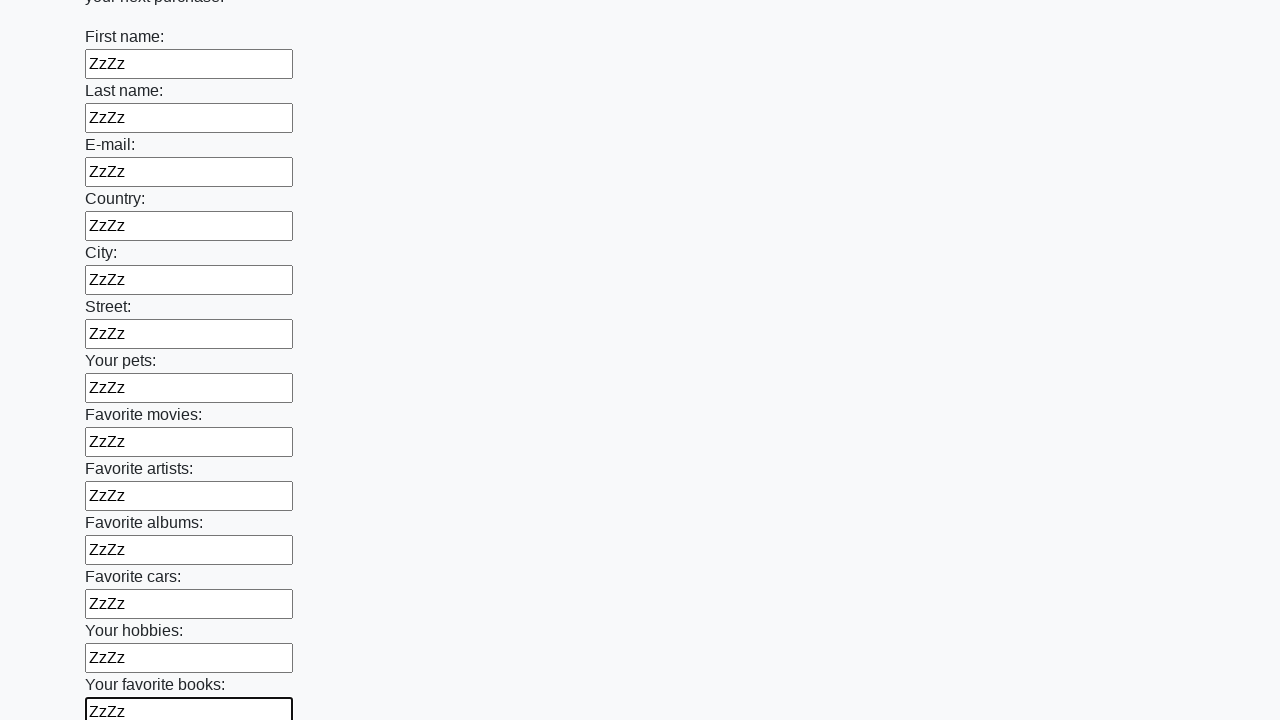

Filled a text input field with 'ZzZz' on [type="text"] >> nth=13
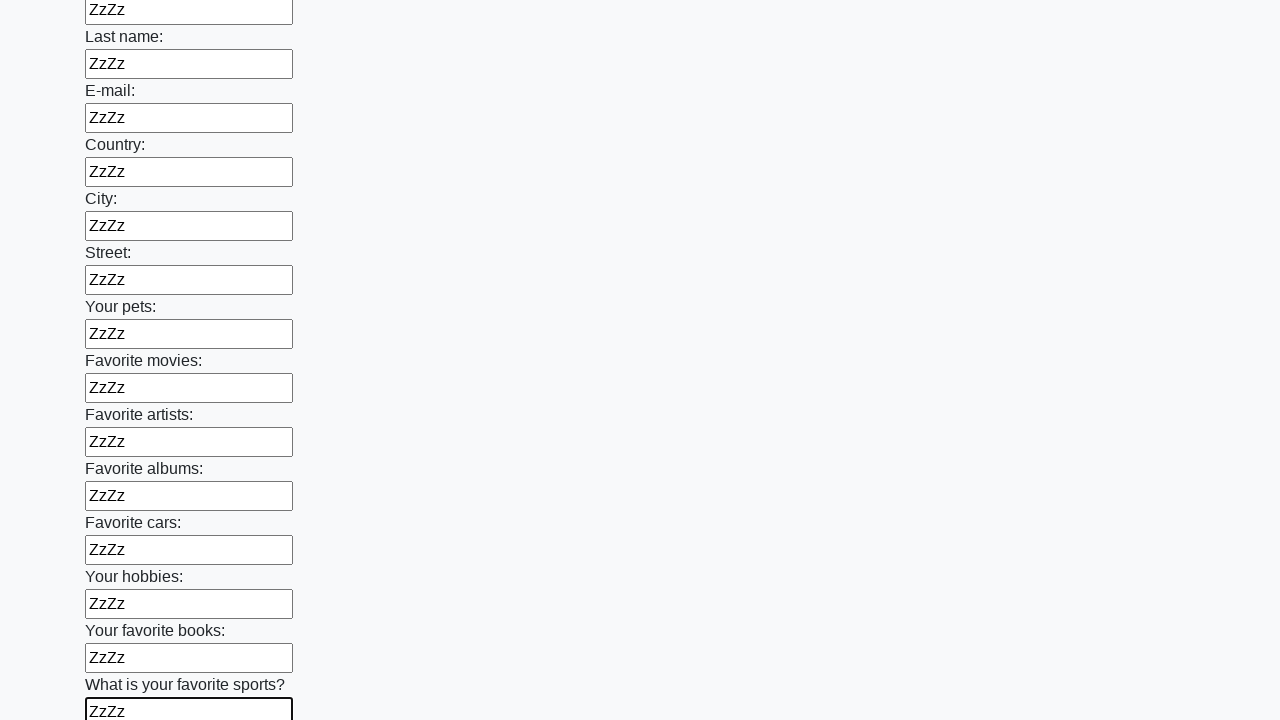

Filled a text input field with 'ZzZz' on [type="text"] >> nth=14
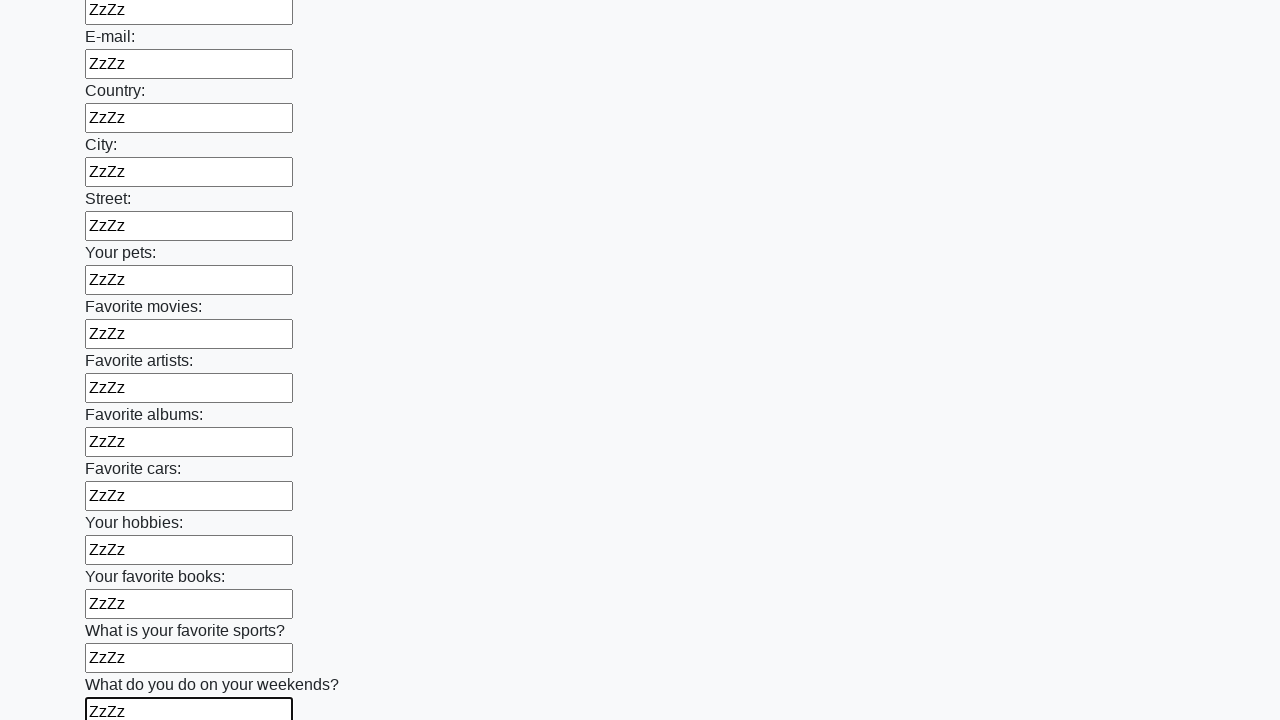

Filled a text input field with 'ZzZz' on [type="text"] >> nth=15
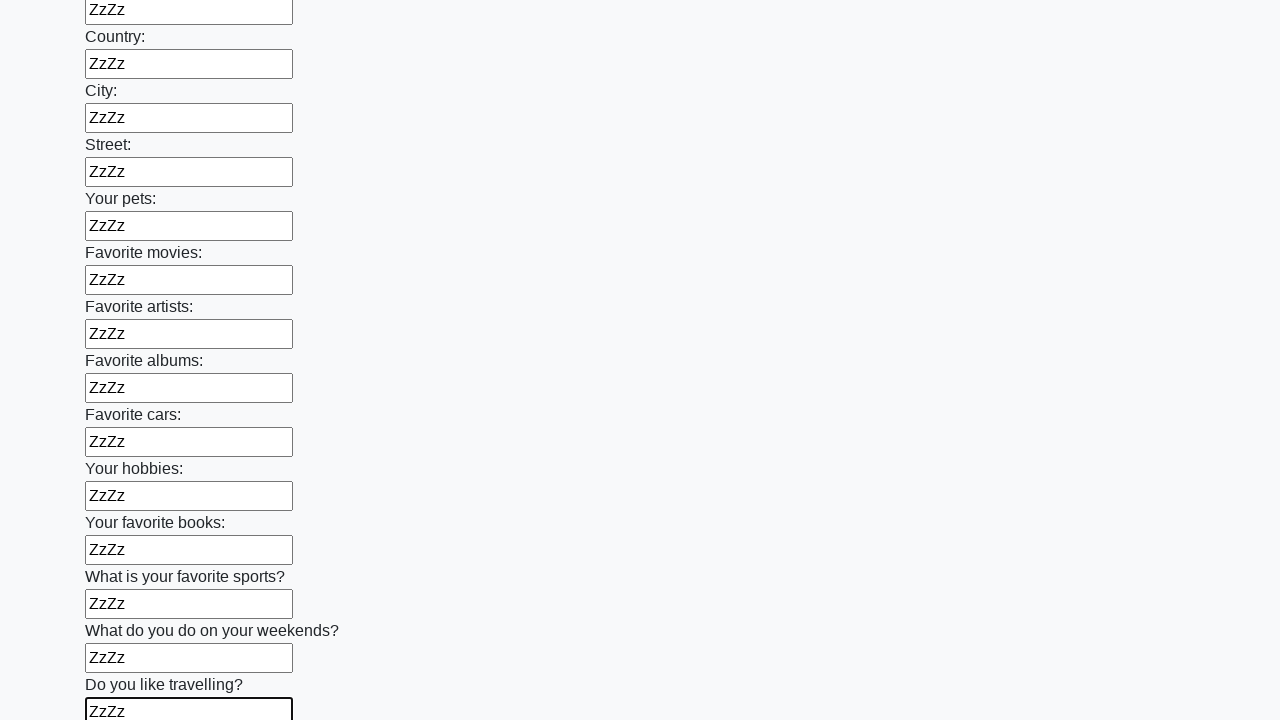

Filled a text input field with 'ZzZz' on [type="text"] >> nth=16
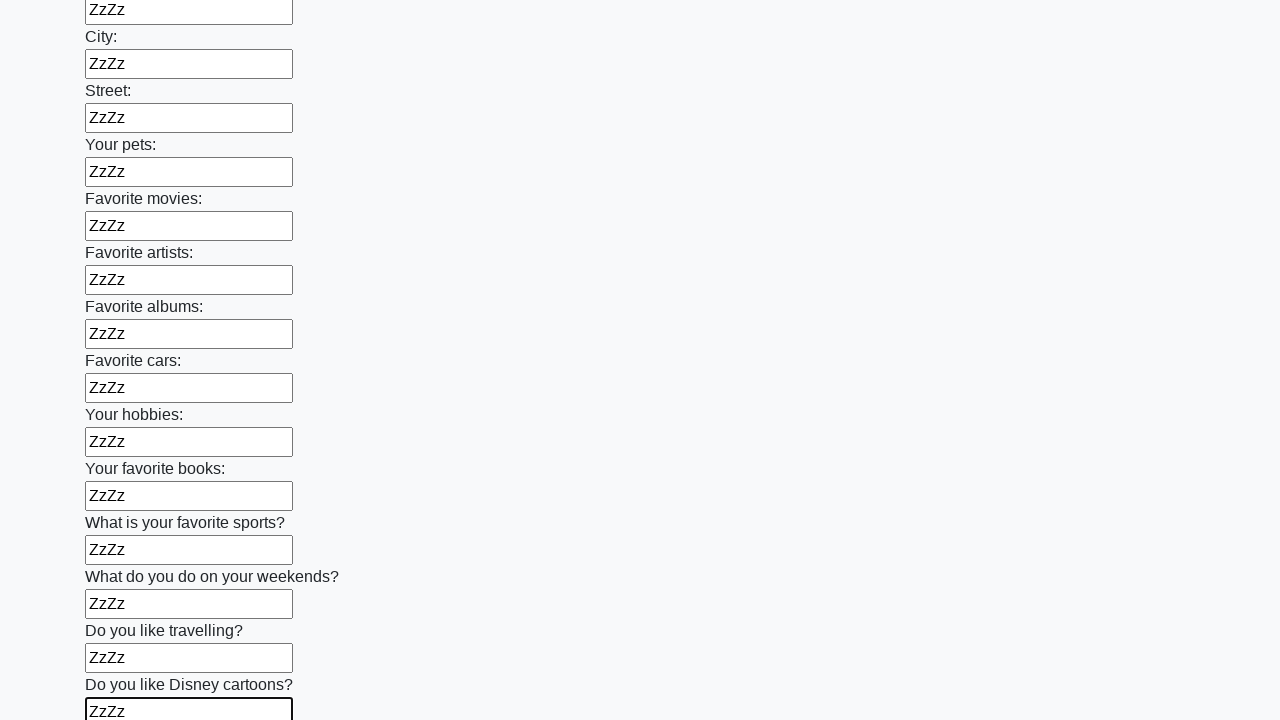

Filled a text input field with 'ZzZz' on [type="text"] >> nth=17
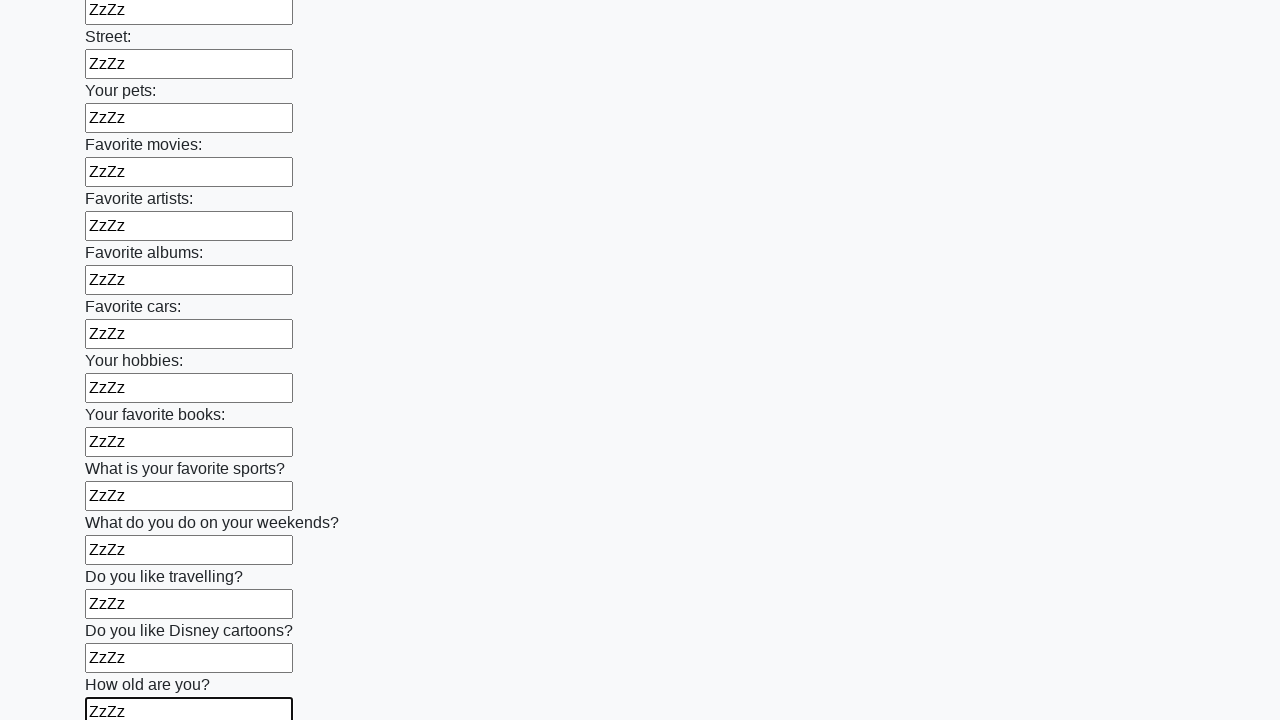

Filled a text input field with 'ZzZz' on [type="text"] >> nth=18
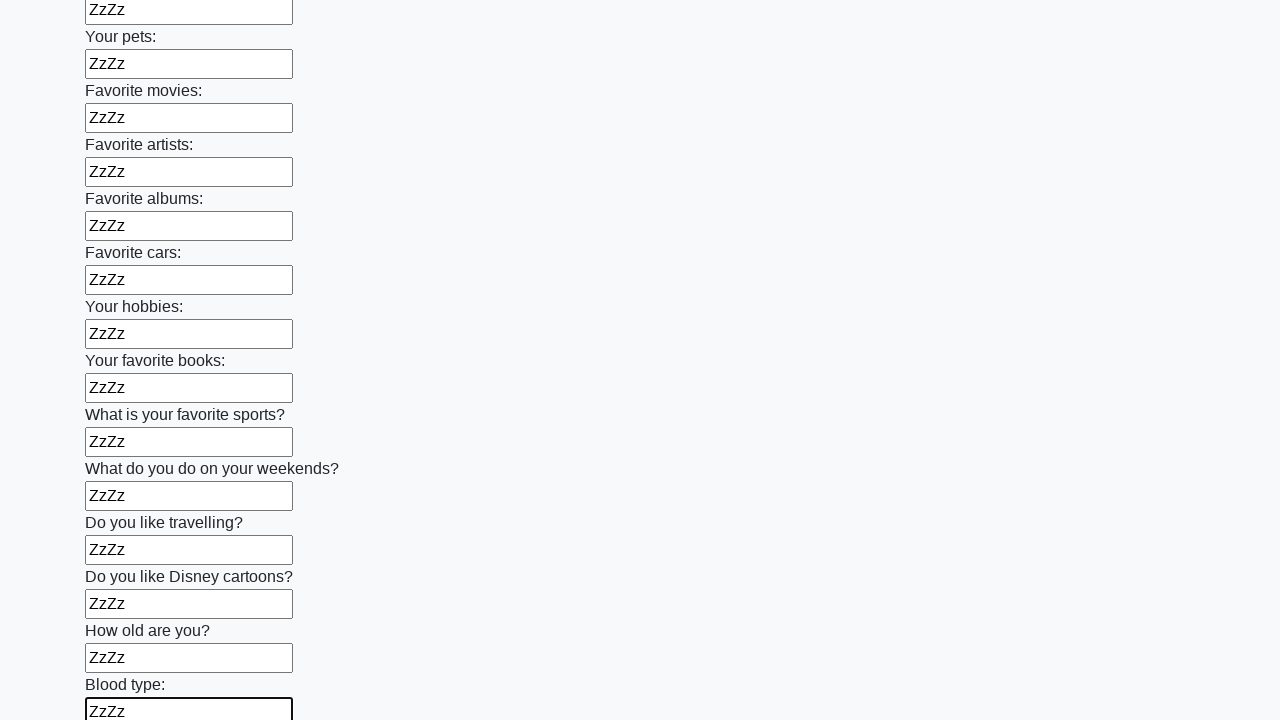

Filled a text input field with 'ZzZz' on [type="text"] >> nth=19
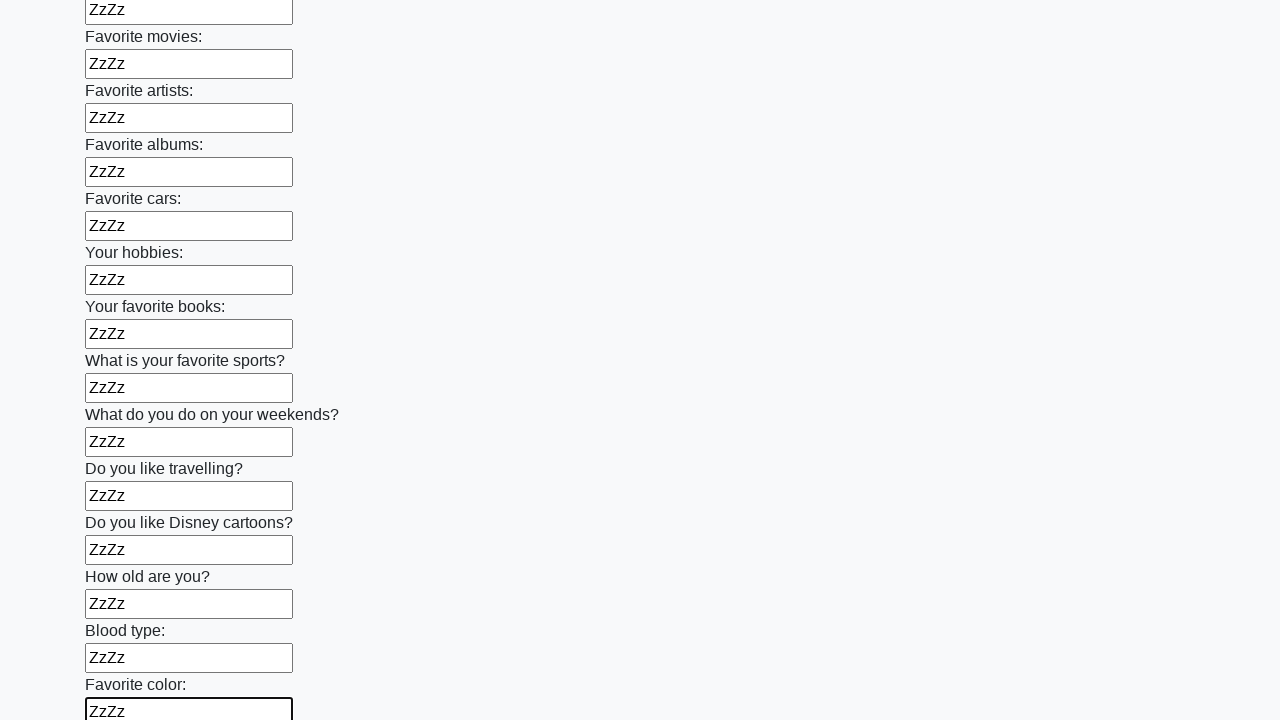

Filled a text input field with 'ZzZz' on [type="text"] >> nth=20
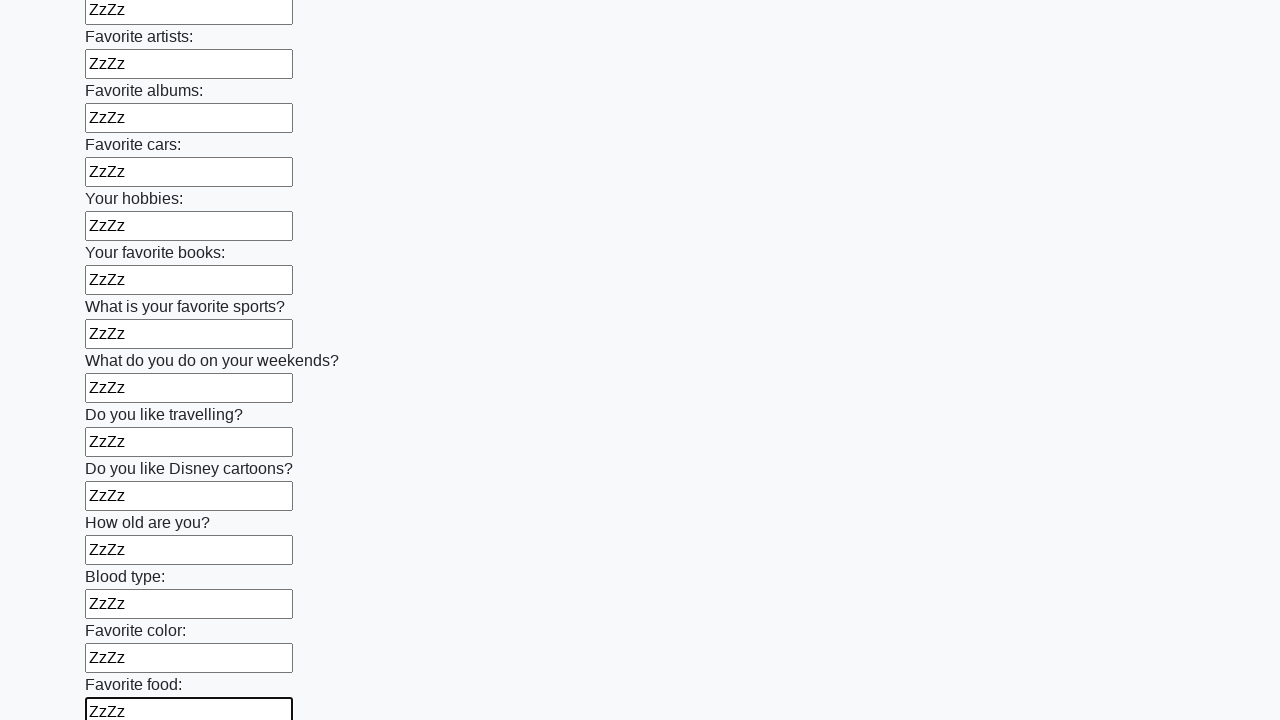

Filled a text input field with 'ZzZz' on [type="text"] >> nth=21
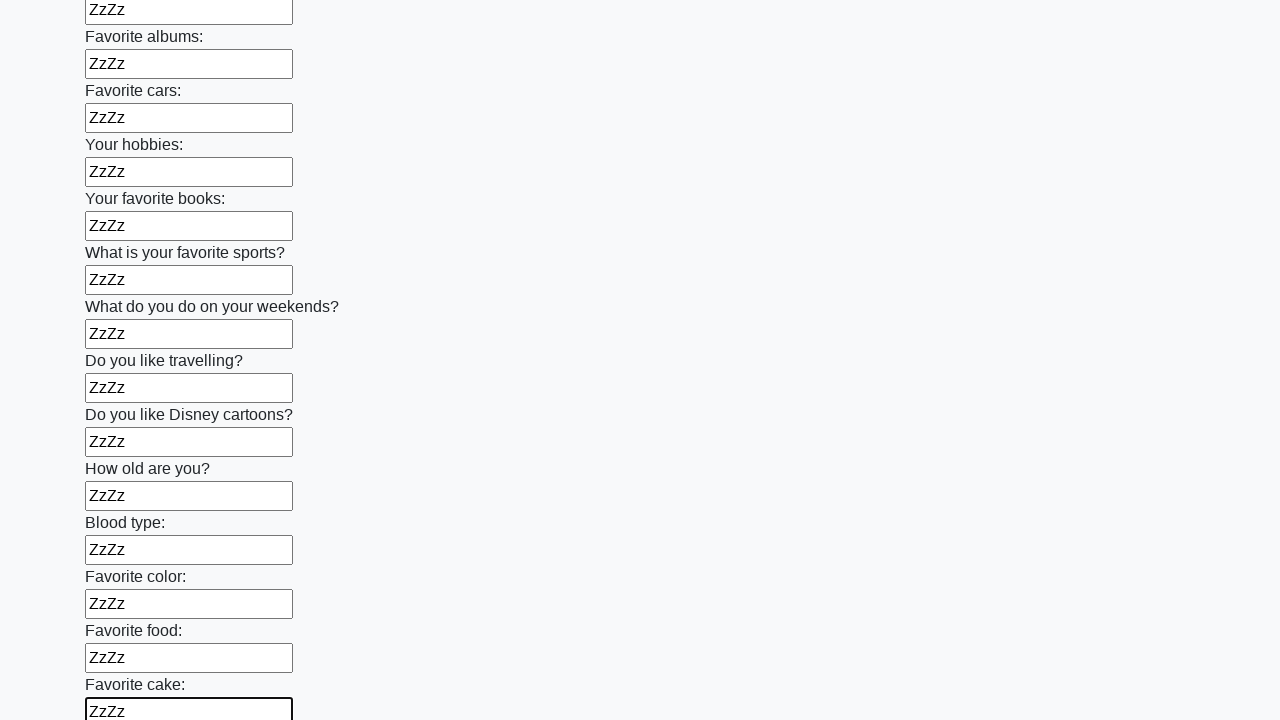

Filled a text input field with 'ZzZz' on [type="text"] >> nth=22
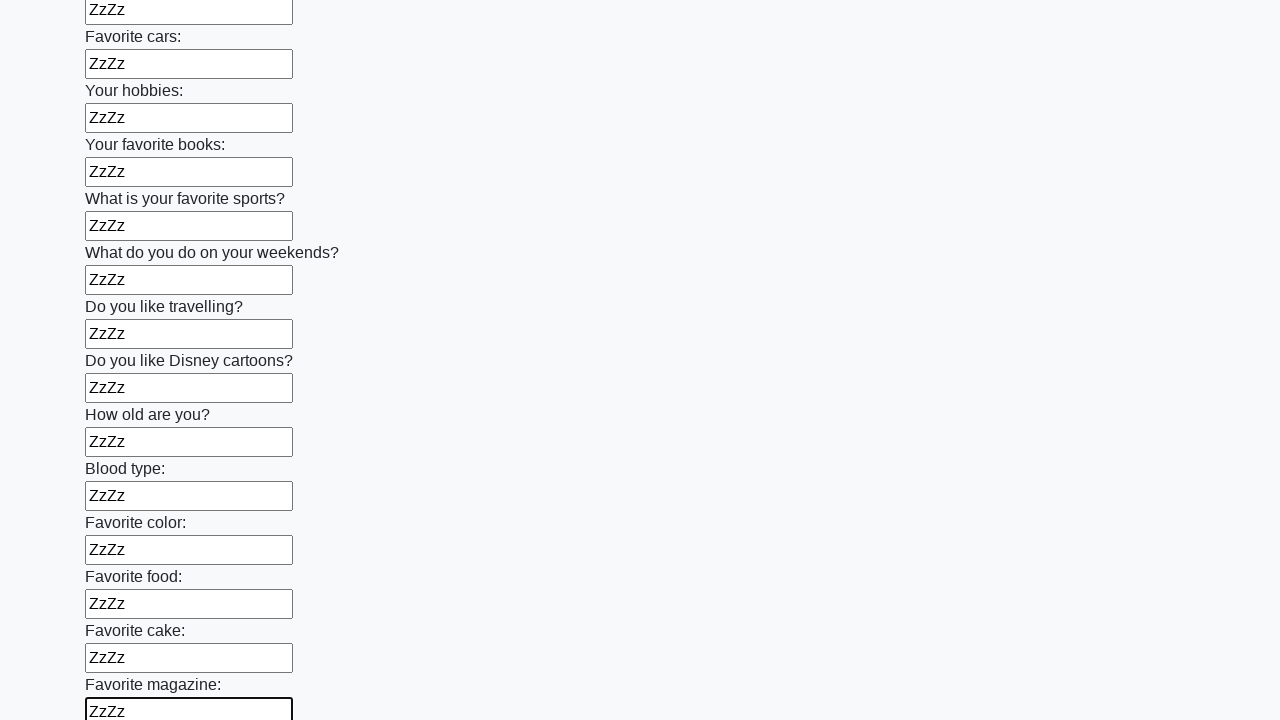

Filled a text input field with 'ZzZz' on [type="text"] >> nth=23
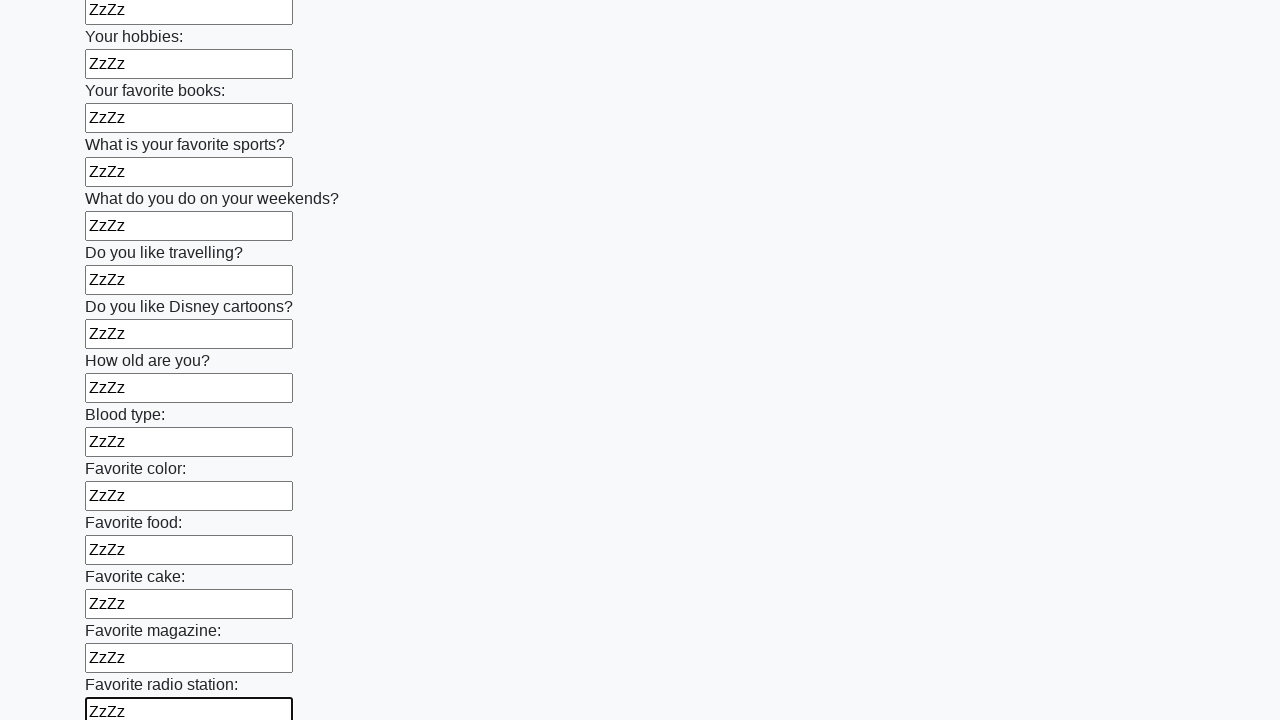

Filled a text input field with 'ZzZz' on [type="text"] >> nth=24
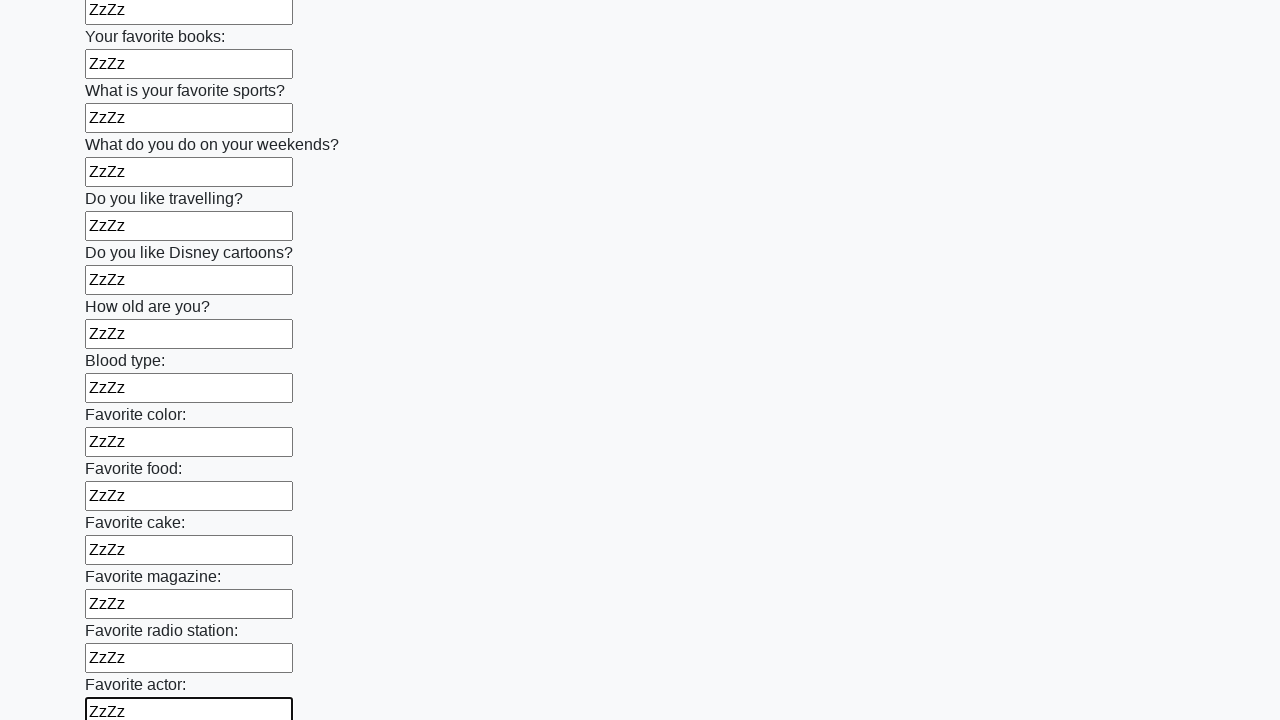

Filled a text input field with 'ZzZz' on [type="text"] >> nth=25
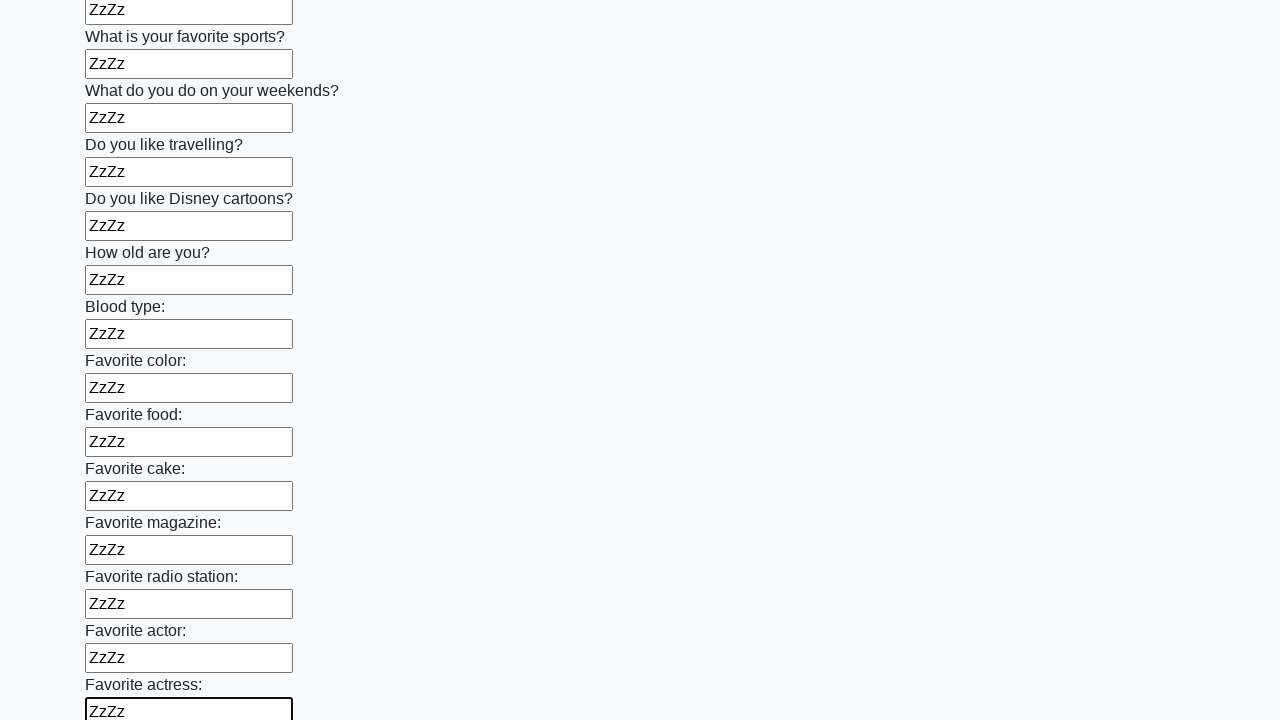

Filled a text input field with 'ZzZz' on [type="text"] >> nth=26
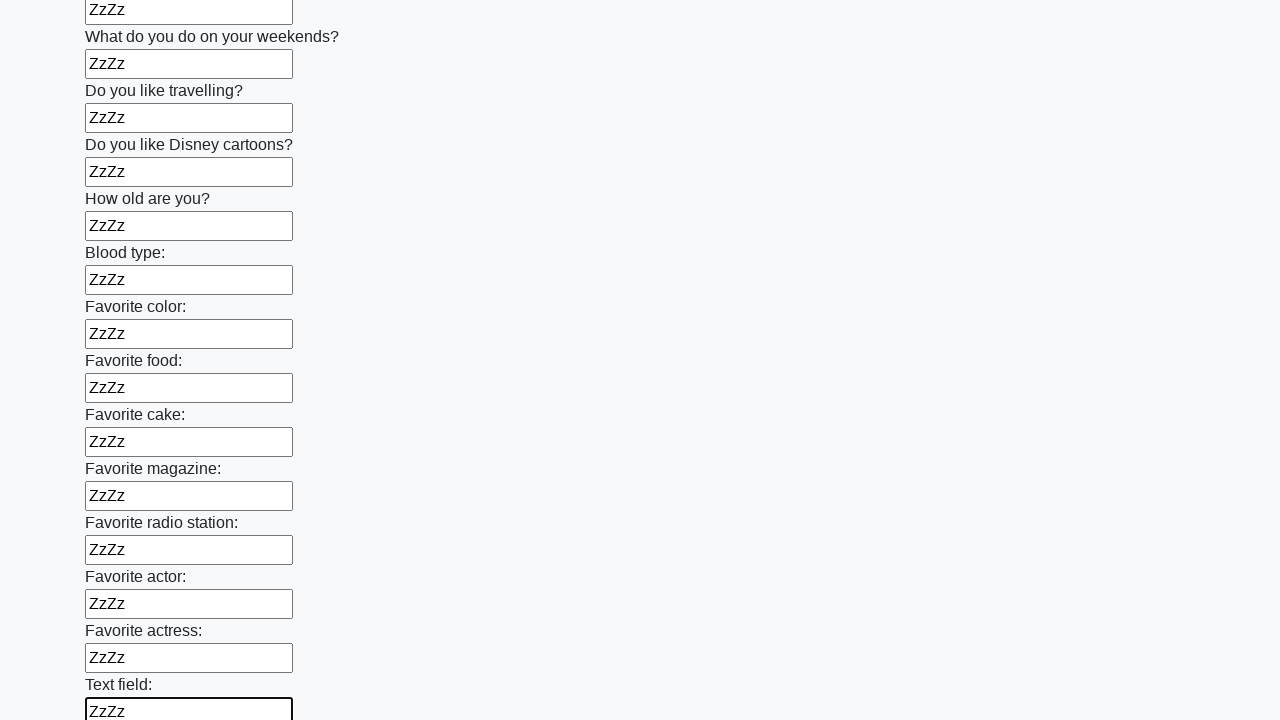

Filled a text input field with 'ZzZz' on [type="text"] >> nth=27
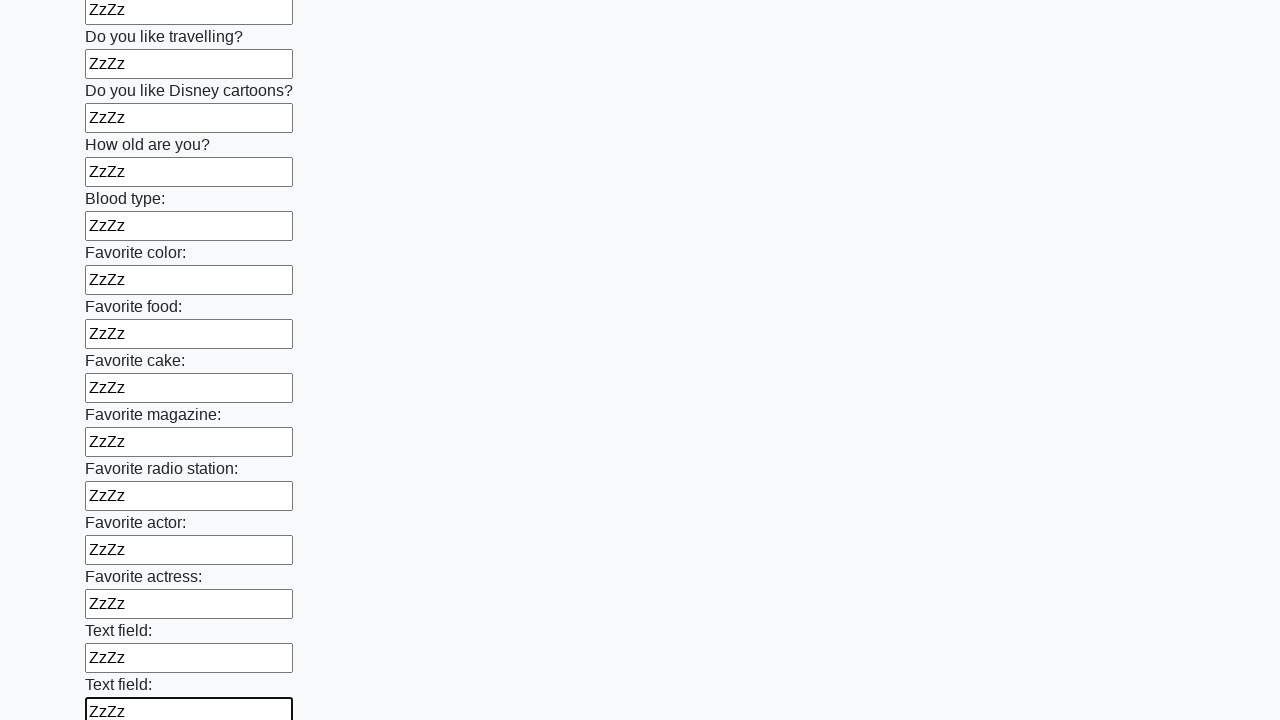

Filled a text input field with 'ZzZz' on [type="text"] >> nth=28
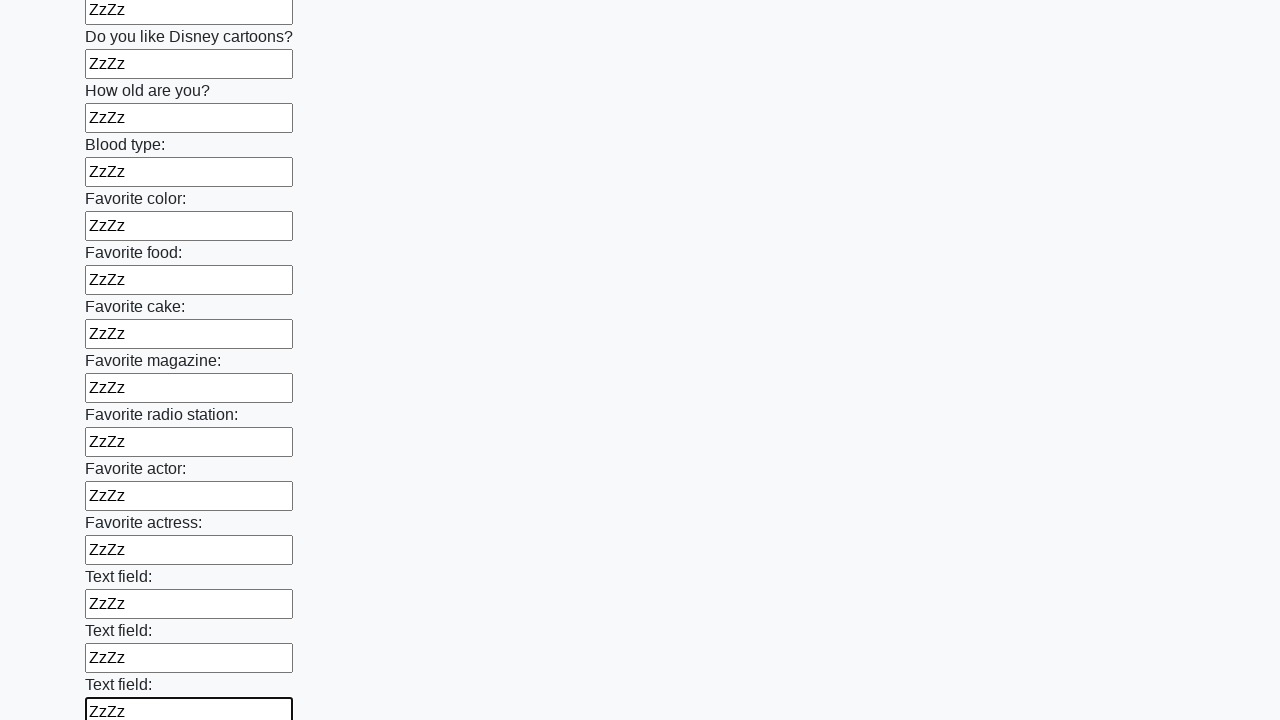

Filled a text input field with 'ZzZz' on [type="text"] >> nth=29
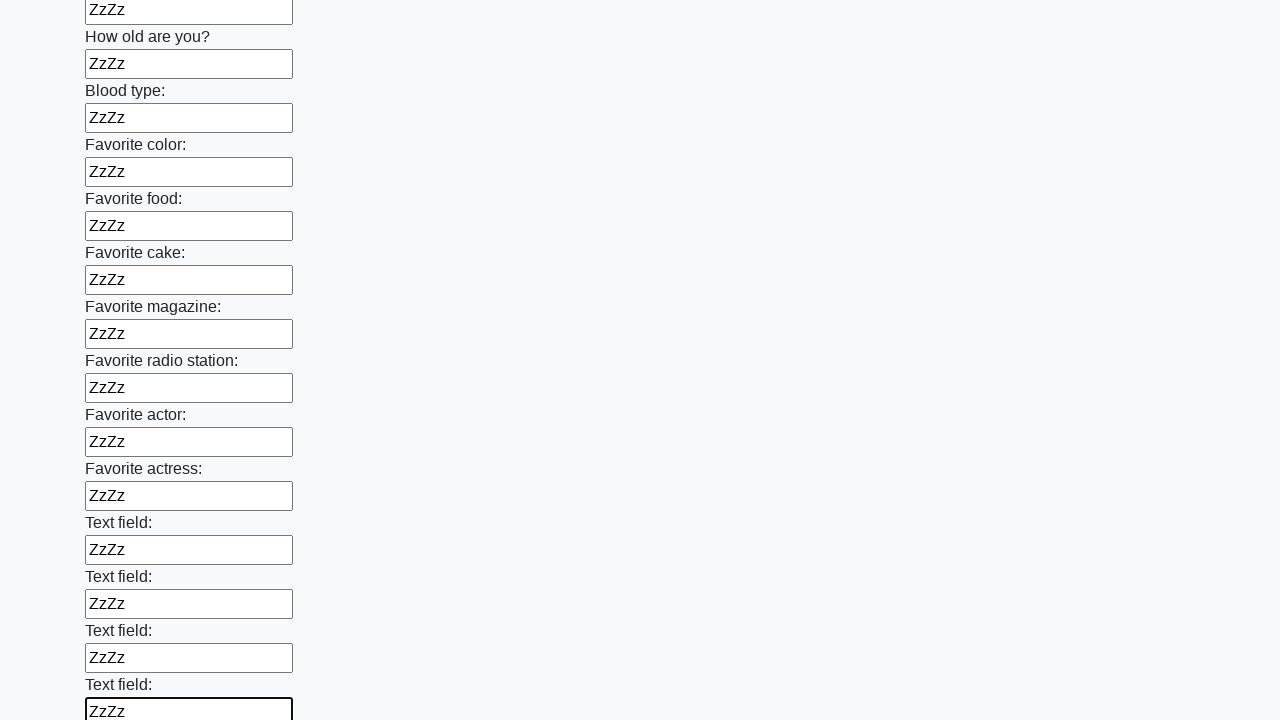

Filled a text input field with 'ZzZz' on [type="text"] >> nth=30
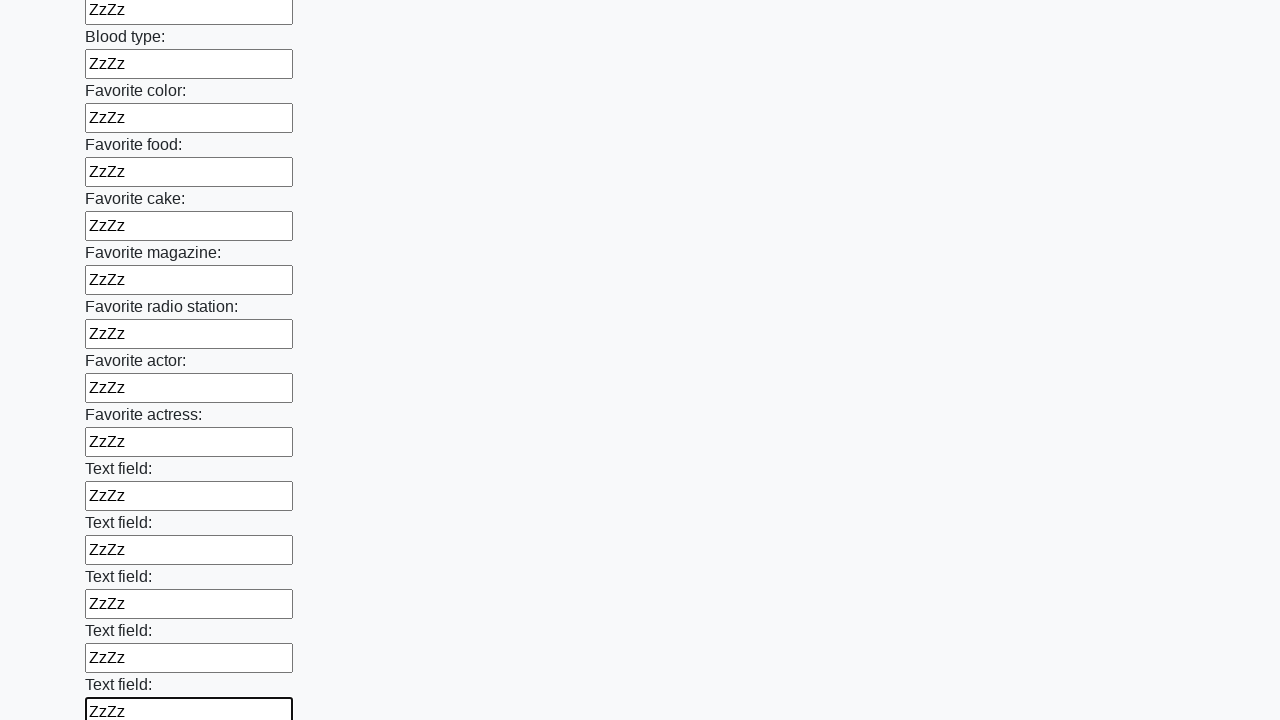

Filled a text input field with 'ZzZz' on [type="text"] >> nth=31
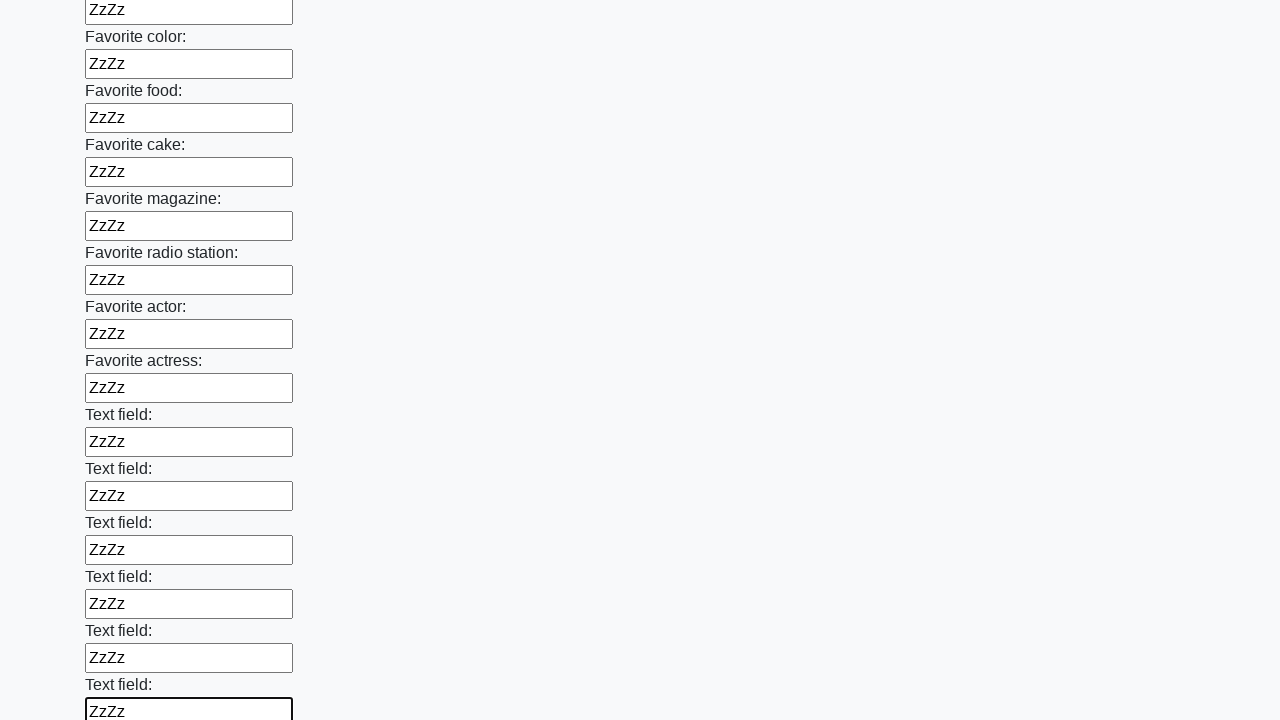

Filled a text input field with 'ZzZz' on [type="text"] >> nth=32
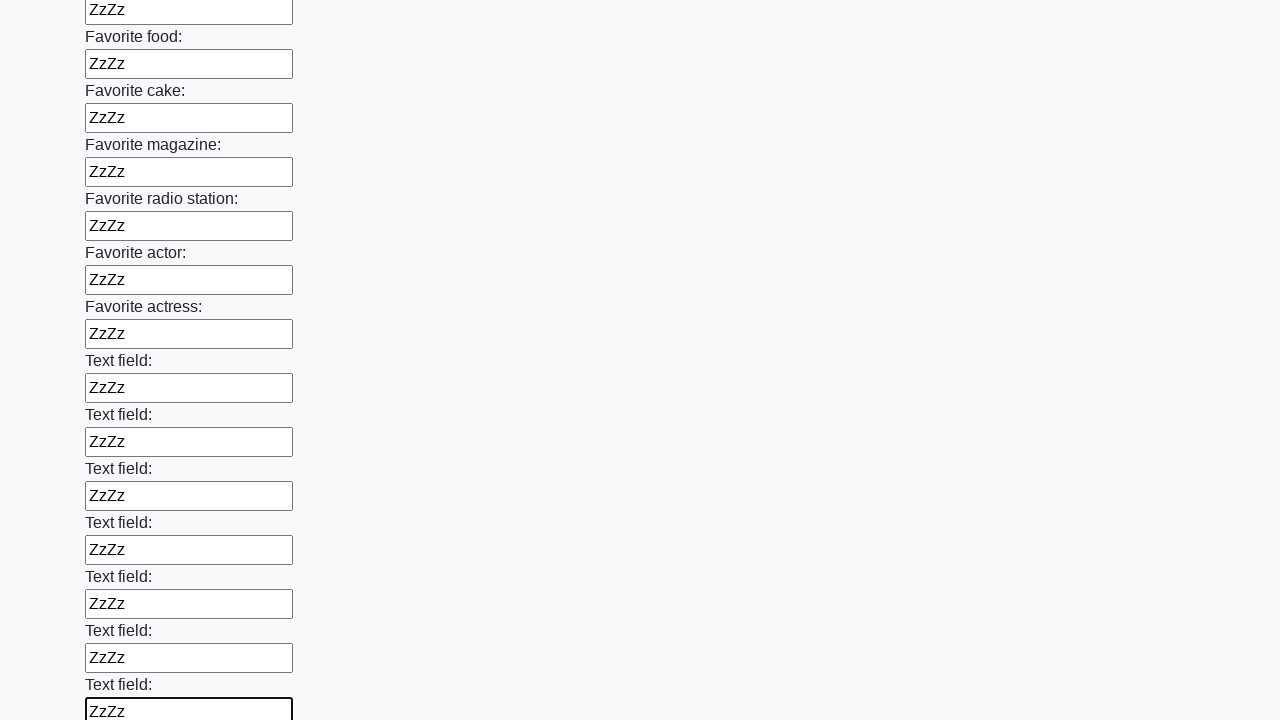

Filled a text input field with 'ZzZz' on [type="text"] >> nth=33
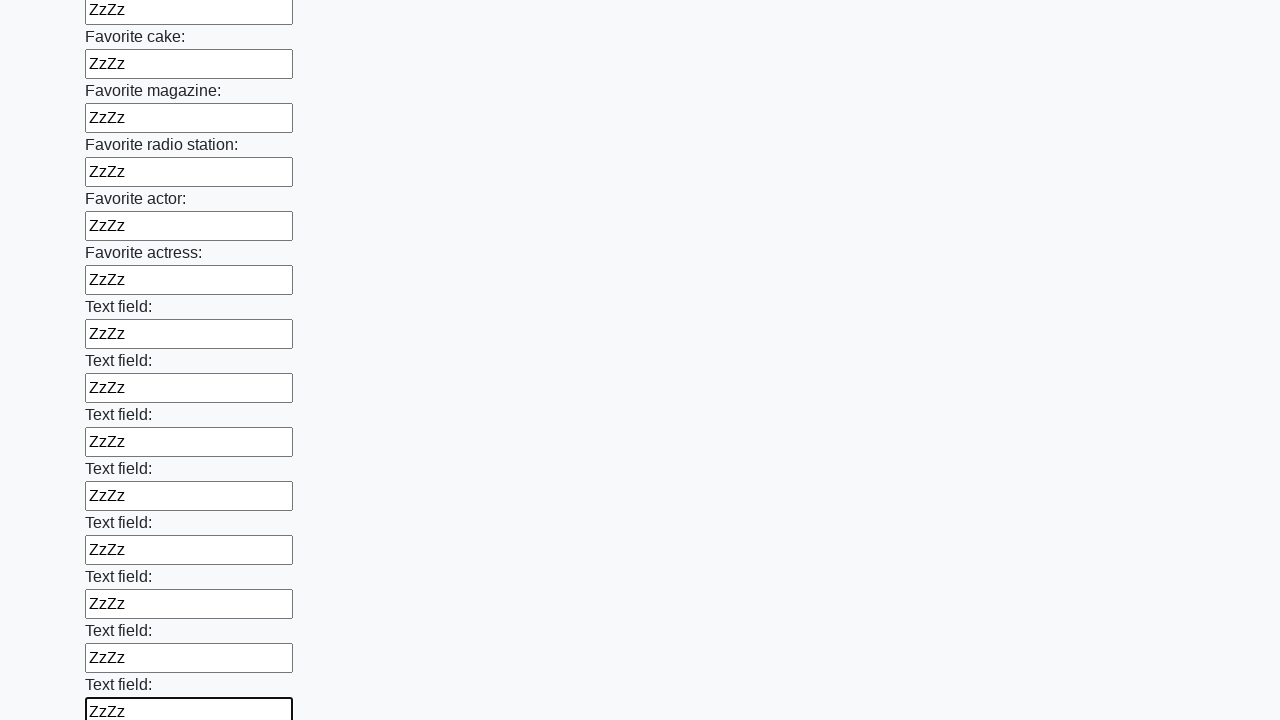

Filled a text input field with 'ZzZz' on [type="text"] >> nth=34
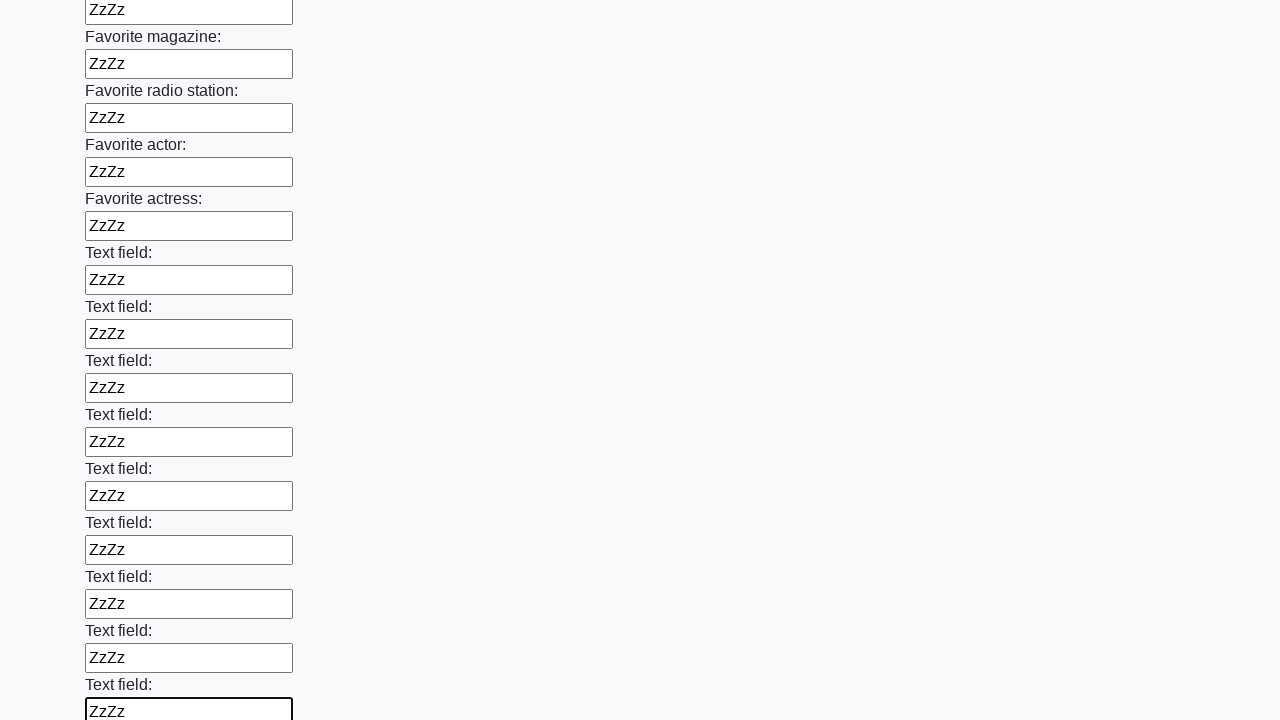

Filled a text input field with 'ZzZz' on [type="text"] >> nth=35
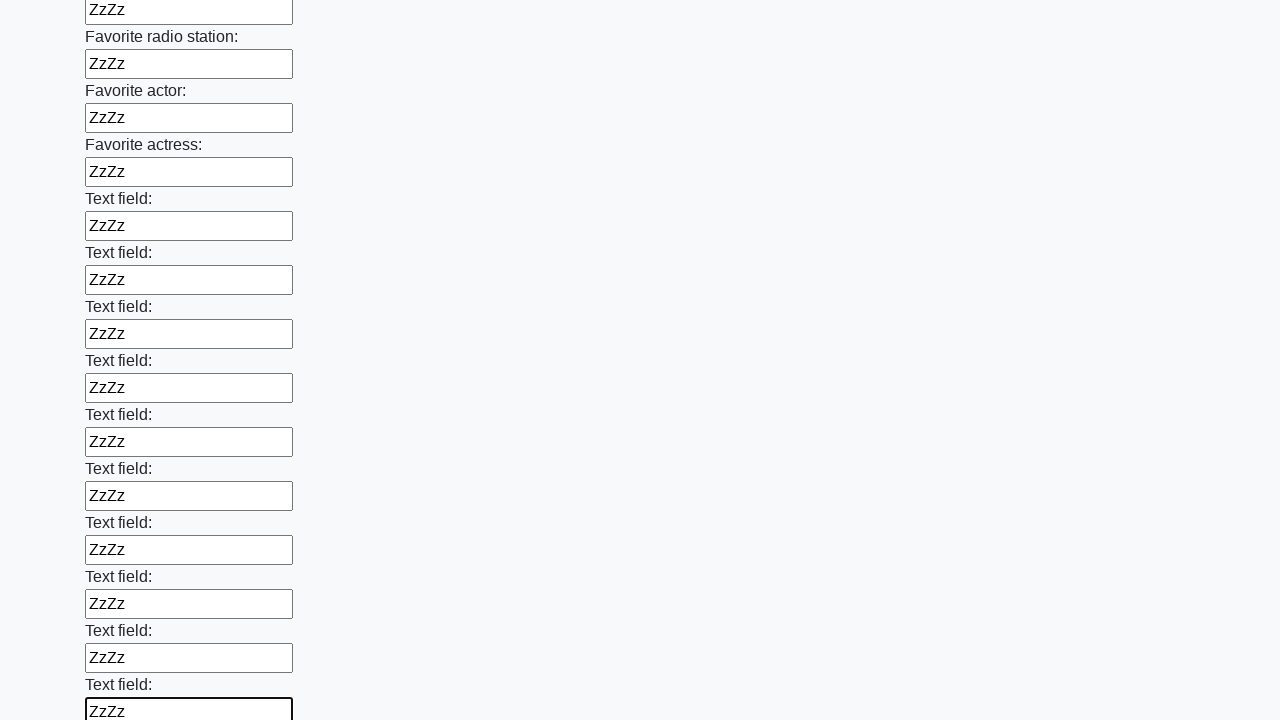

Filled a text input field with 'ZzZz' on [type="text"] >> nth=36
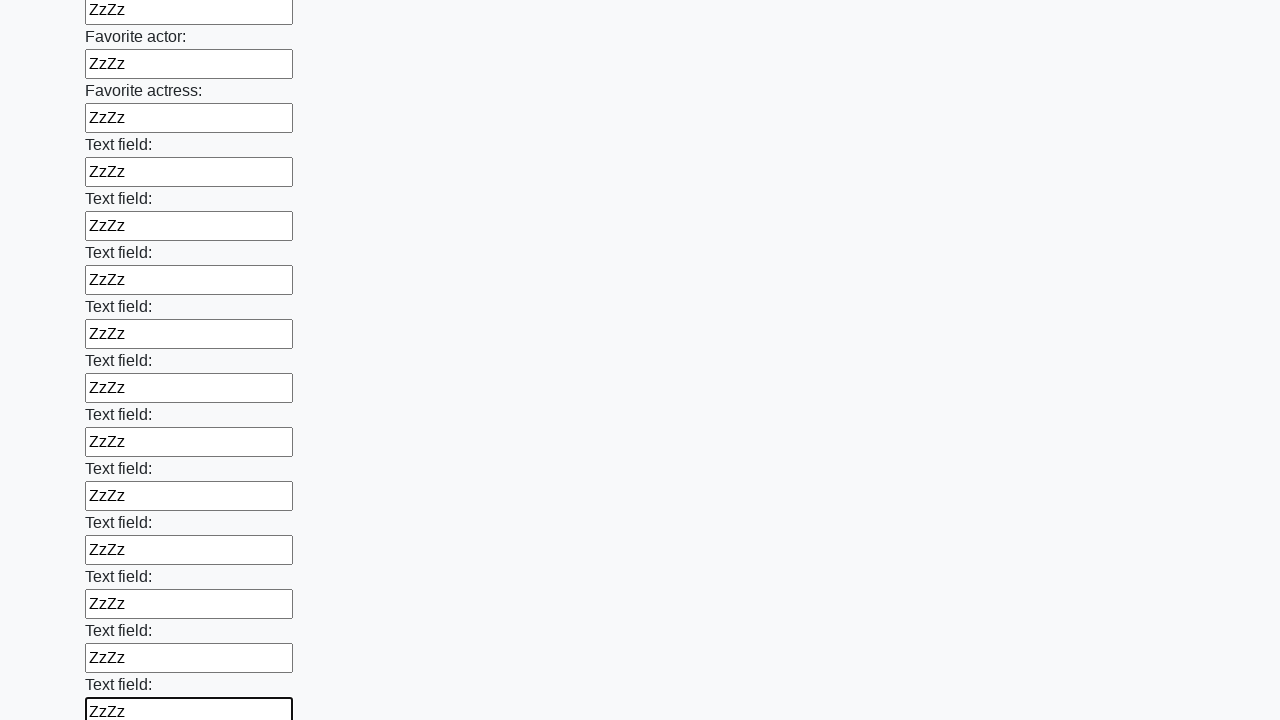

Filled a text input field with 'ZzZz' on [type="text"] >> nth=37
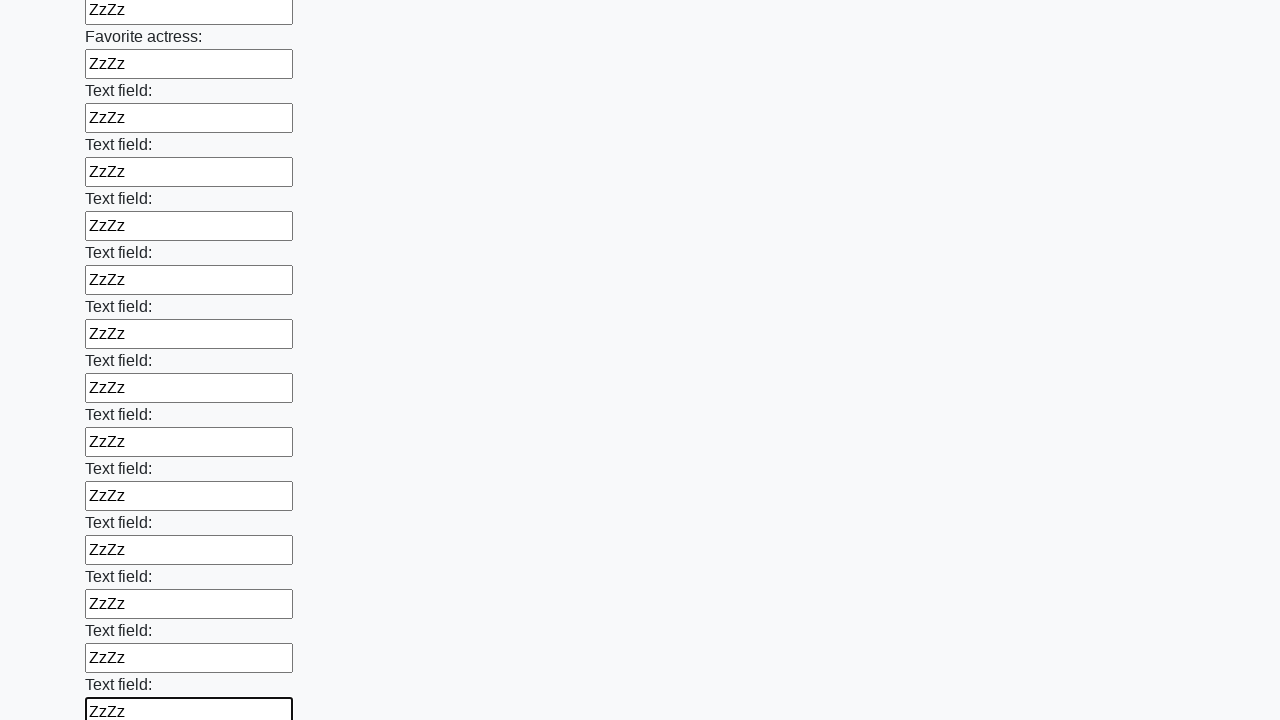

Filled a text input field with 'ZzZz' on [type="text"] >> nth=38
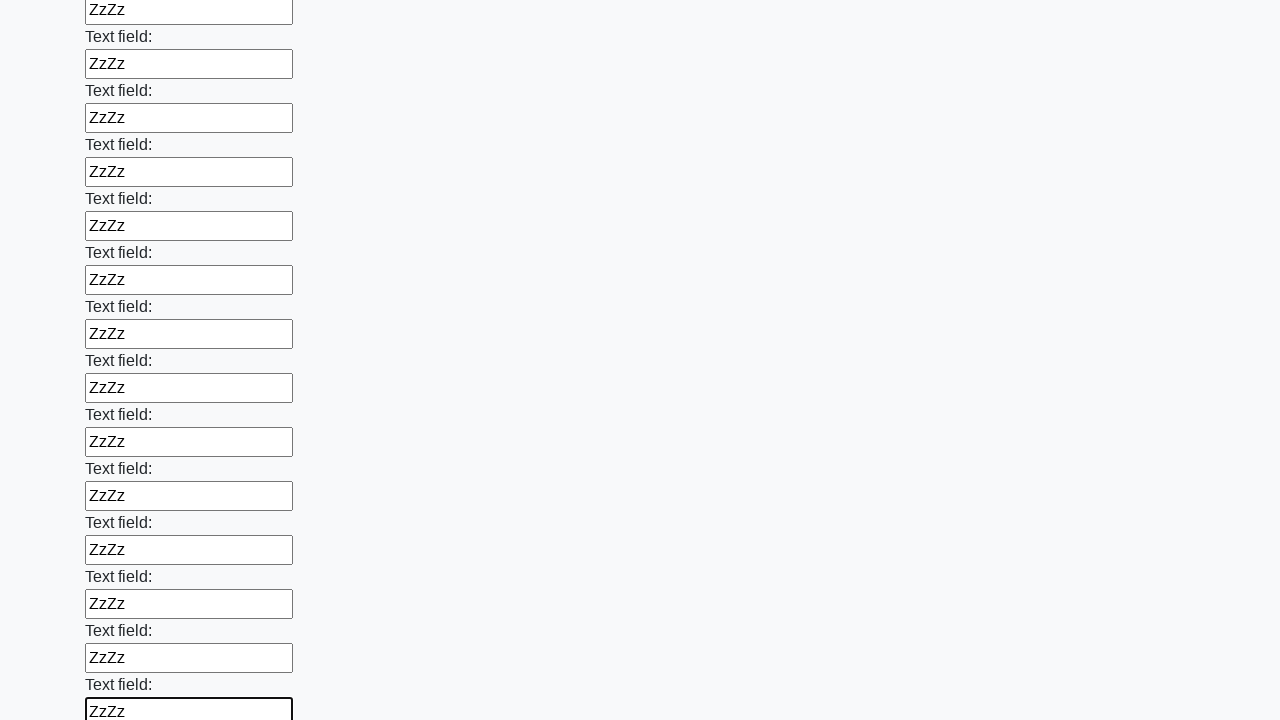

Filled a text input field with 'ZzZz' on [type="text"] >> nth=39
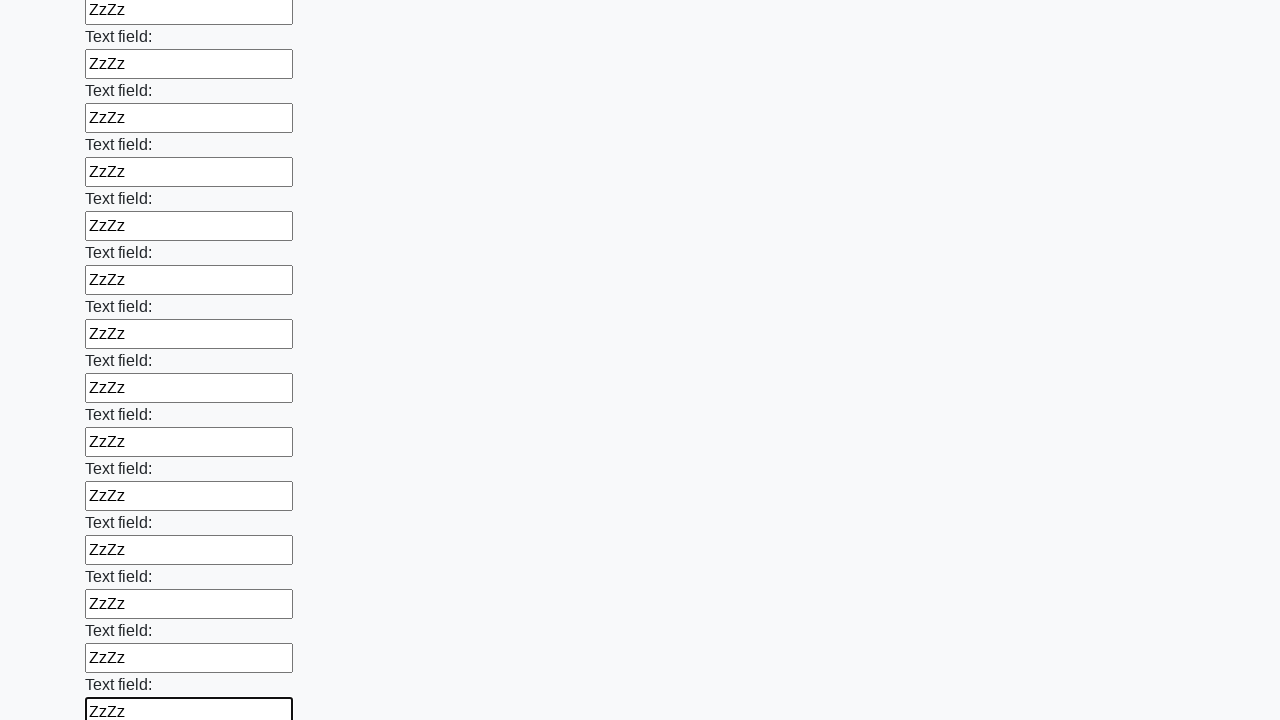

Filled a text input field with 'ZzZz' on [type="text"] >> nth=40
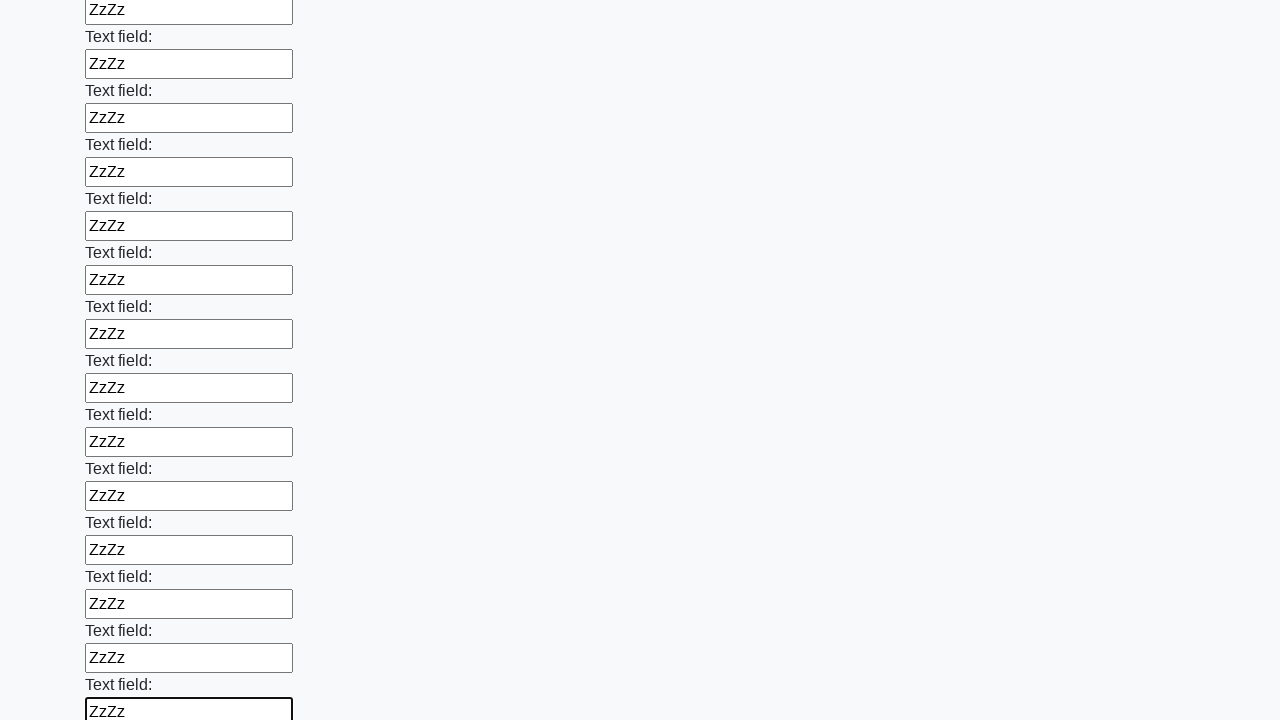

Filled a text input field with 'ZzZz' on [type="text"] >> nth=41
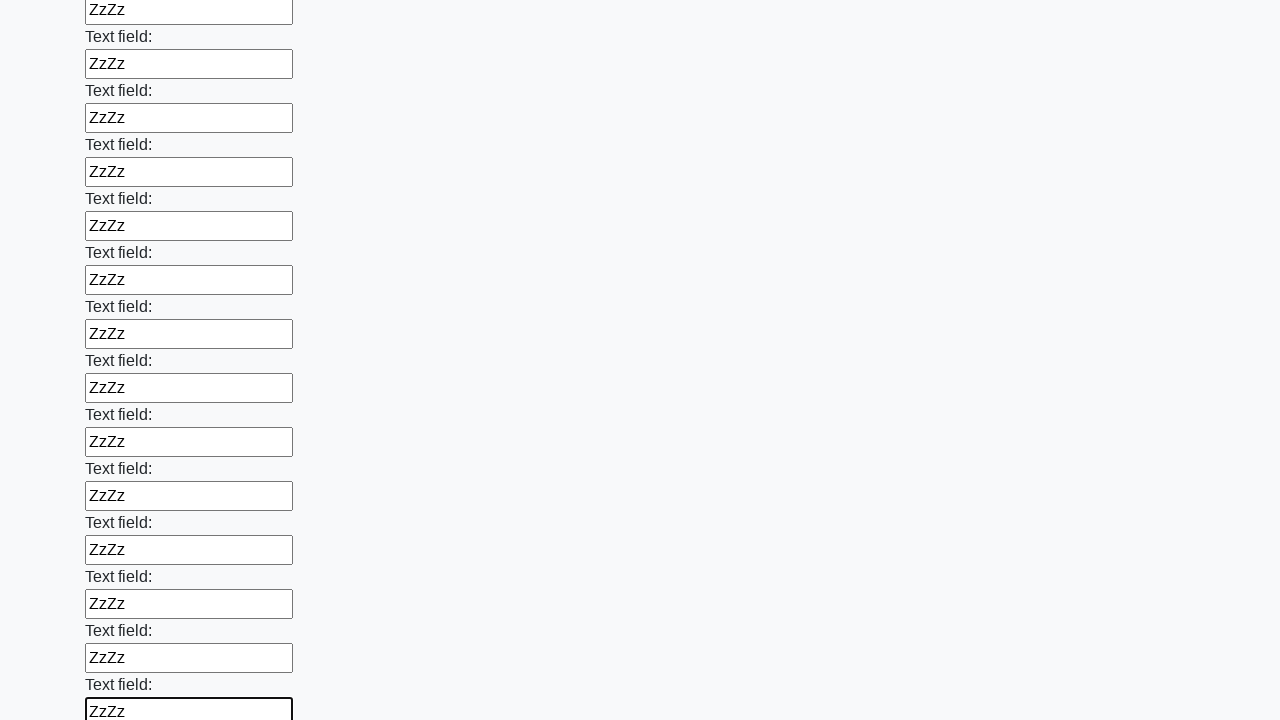

Filled a text input field with 'ZzZz' on [type="text"] >> nth=42
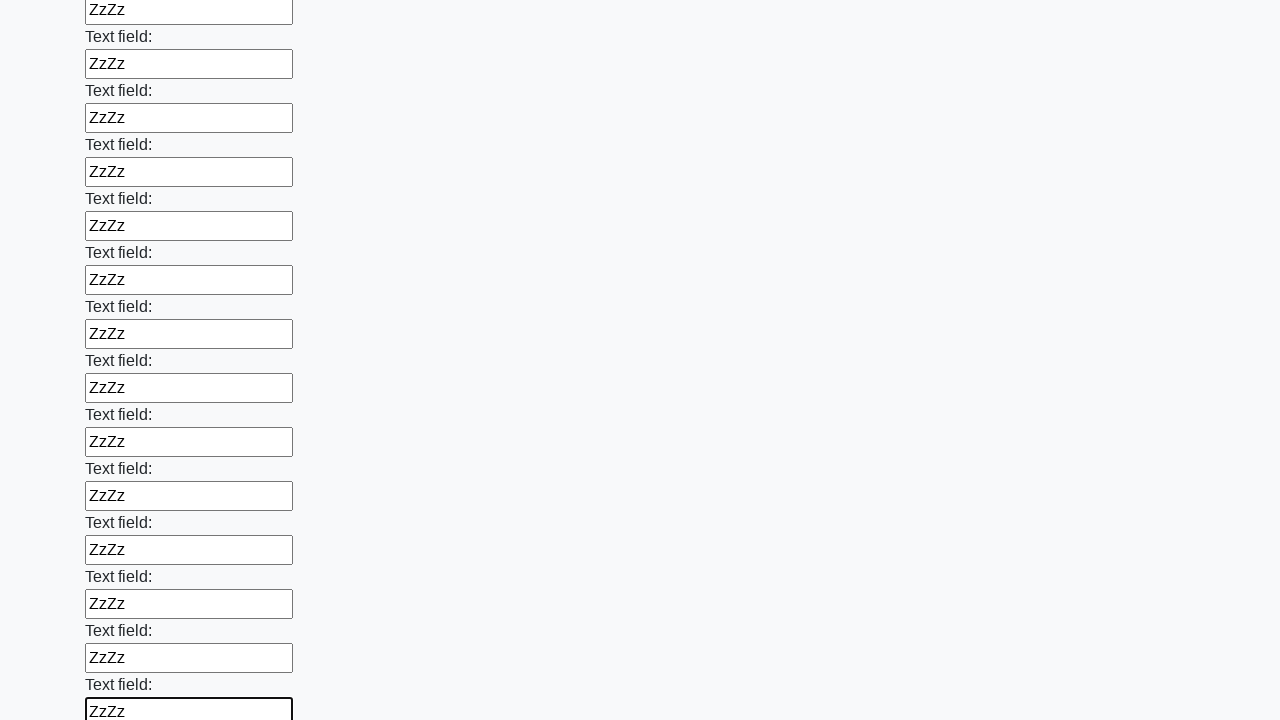

Filled a text input field with 'ZzZz' on [type="text"] >> nth=43
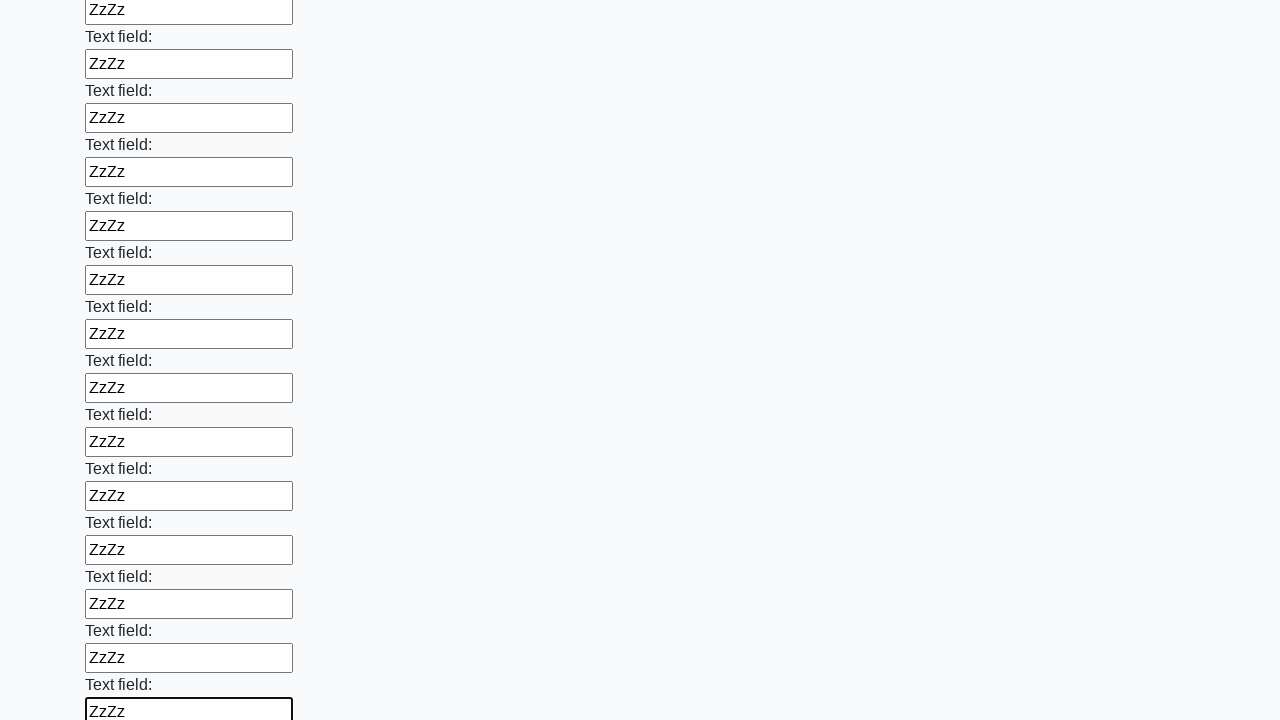

Filled a text input field with 'ZzZz' on [type="text"] >> nth=44
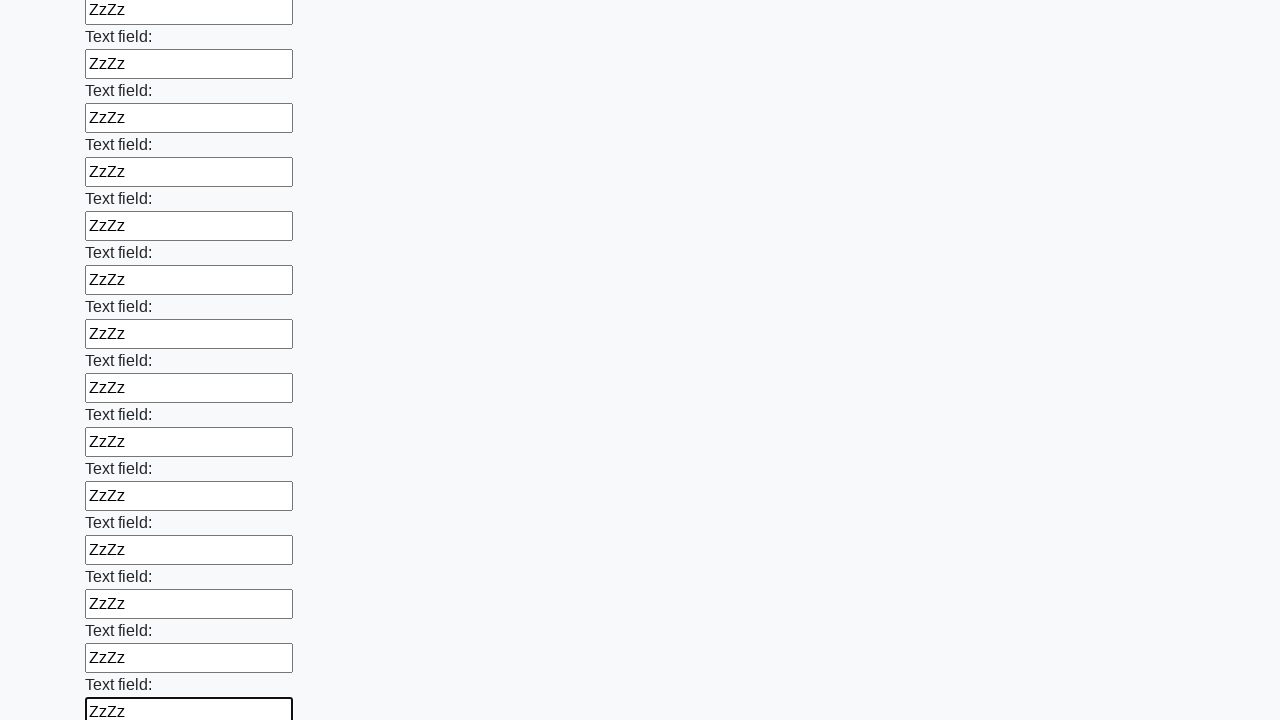

Filled a text input field with 'ZzZz' on [type="text"] >> nth=45
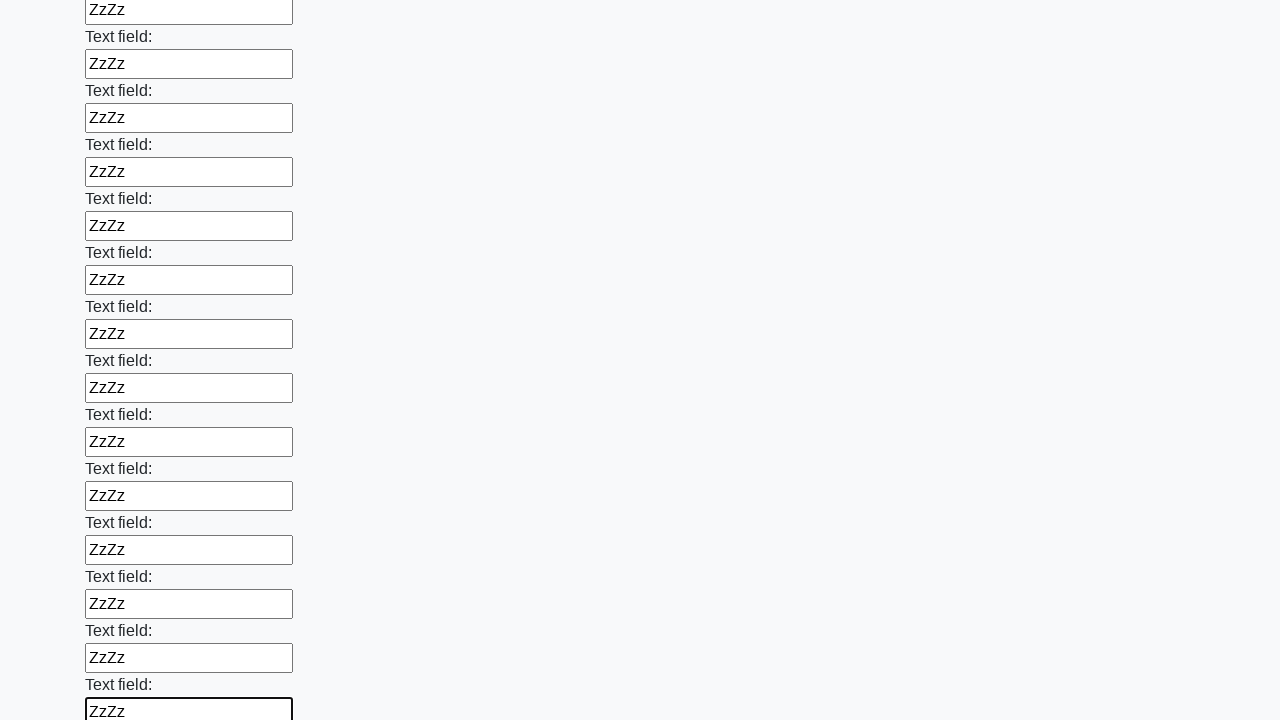

Filled a text input field with 'ZzZz' on [type="text"] >> nth=46
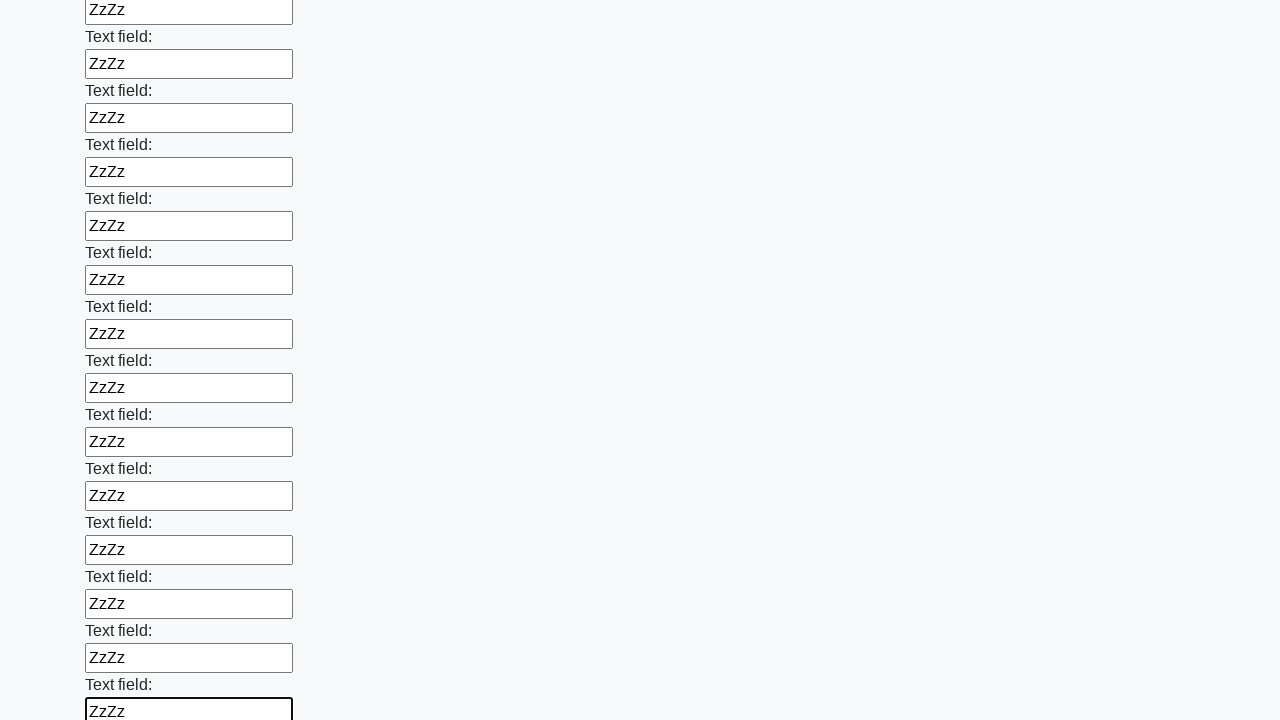

Filled a text input field with 'ZzZz' on [type="text"] >> nth=47
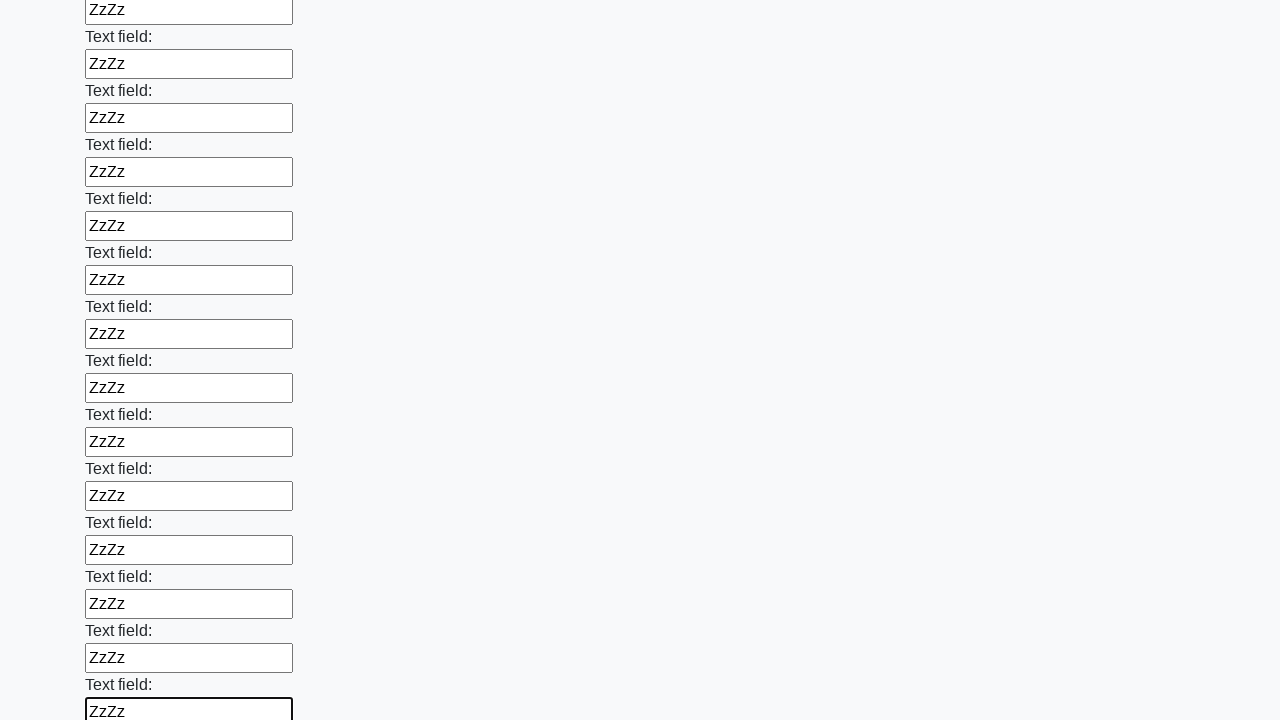

Filled a text input field with 'ZzZz' on [type="text"] >> nth=48
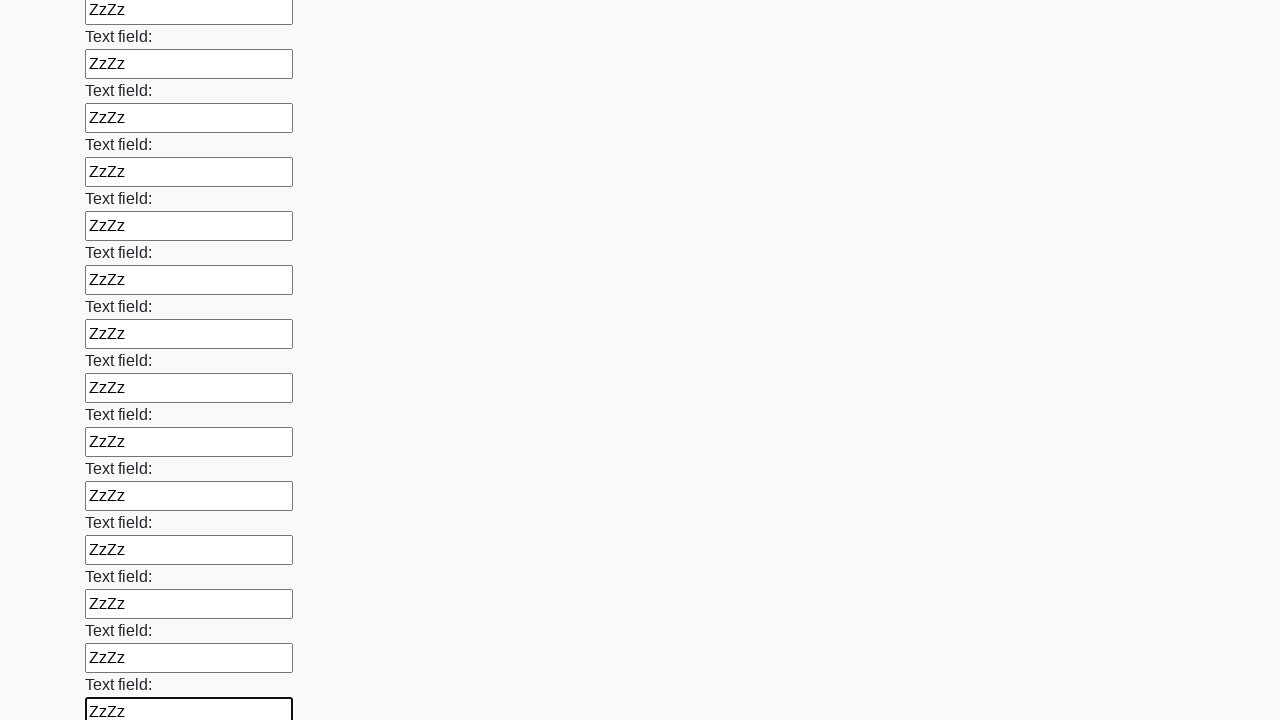

Filled a text input field with 'ZzZz' on [type="text"] >> nth=49
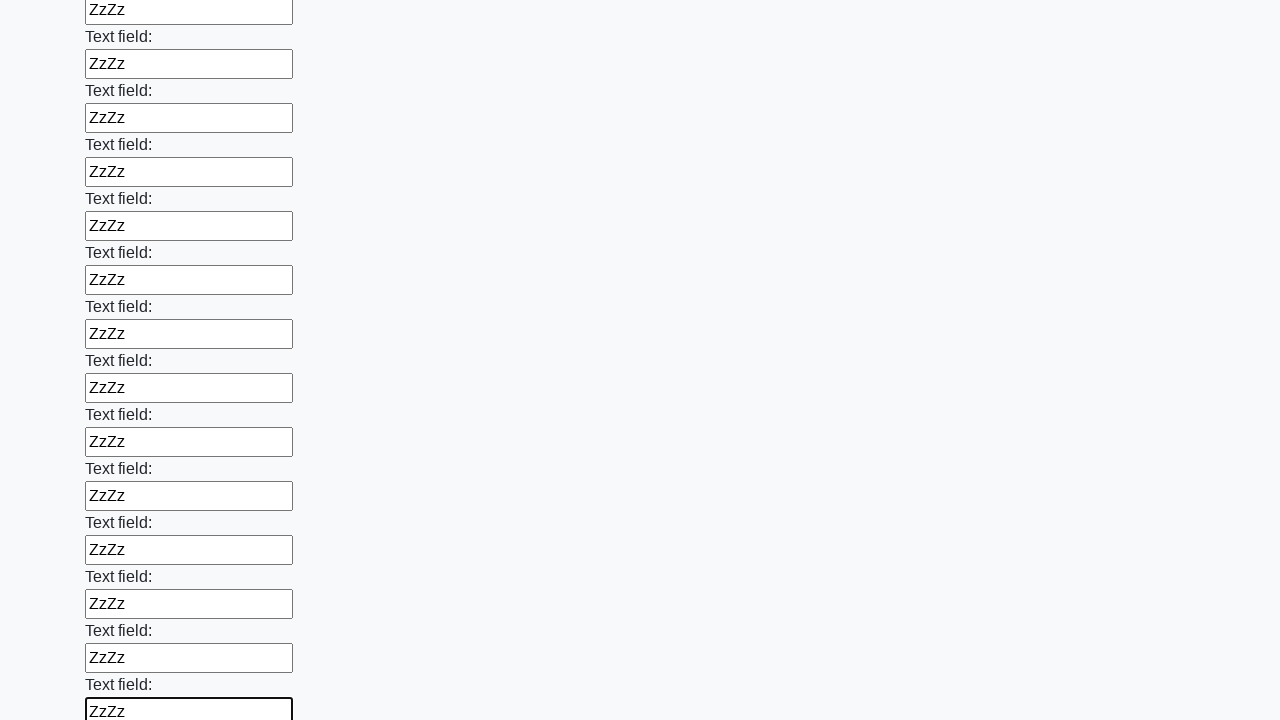

Filled a text input field with 'ZzZz' on [type="text"] >> nth=50
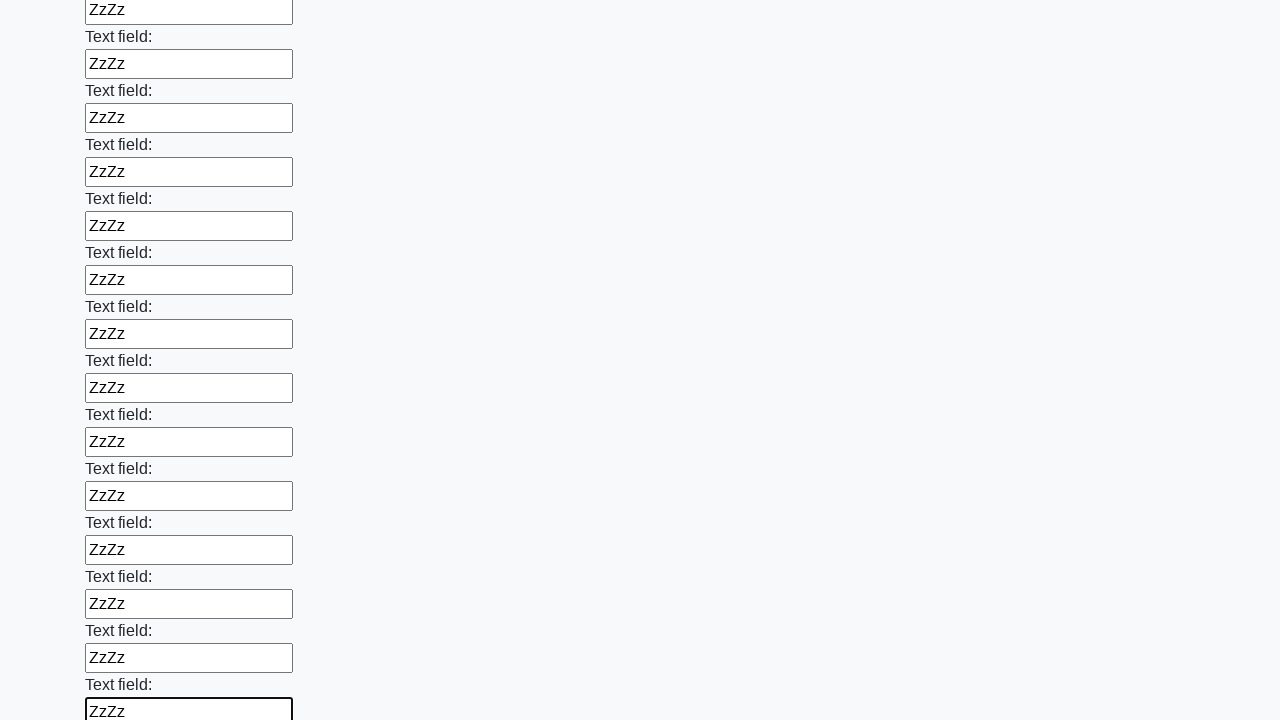

Filled a text input field with 'ZzZz' on [type="text"] >> nth=51
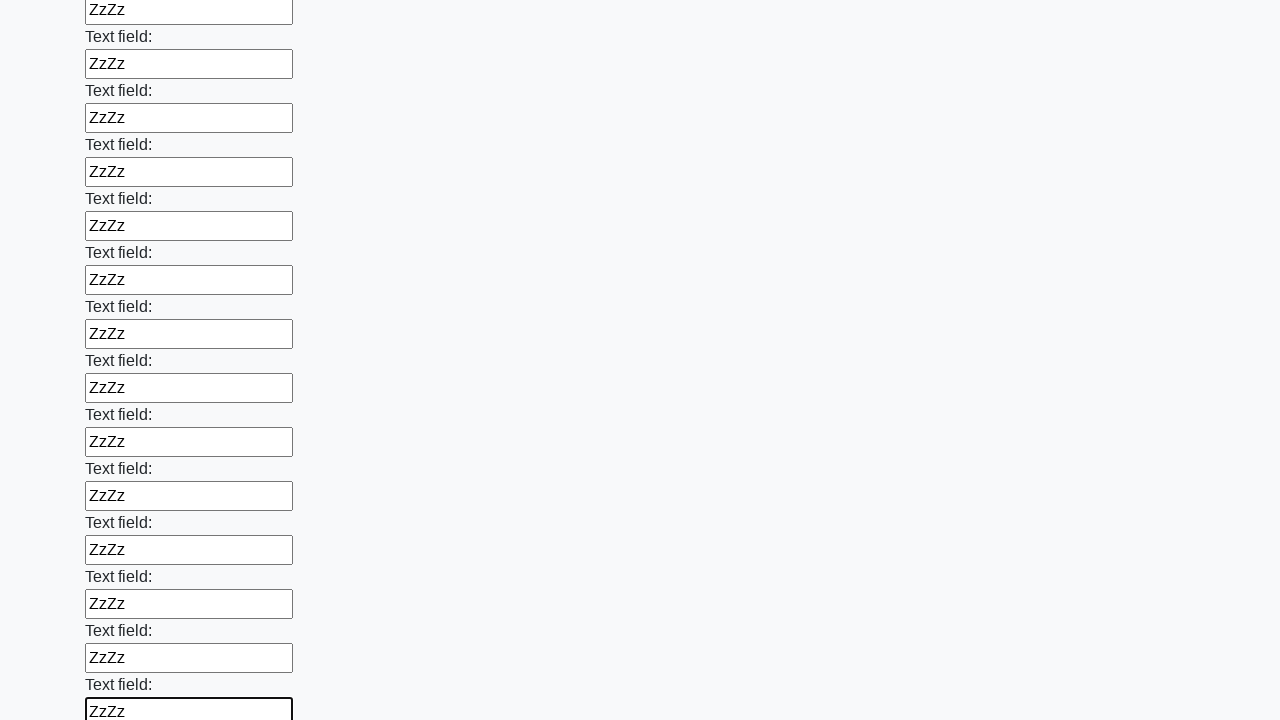

Filled a text input field with 'ZzZz' on [type="text"] >> nth=52
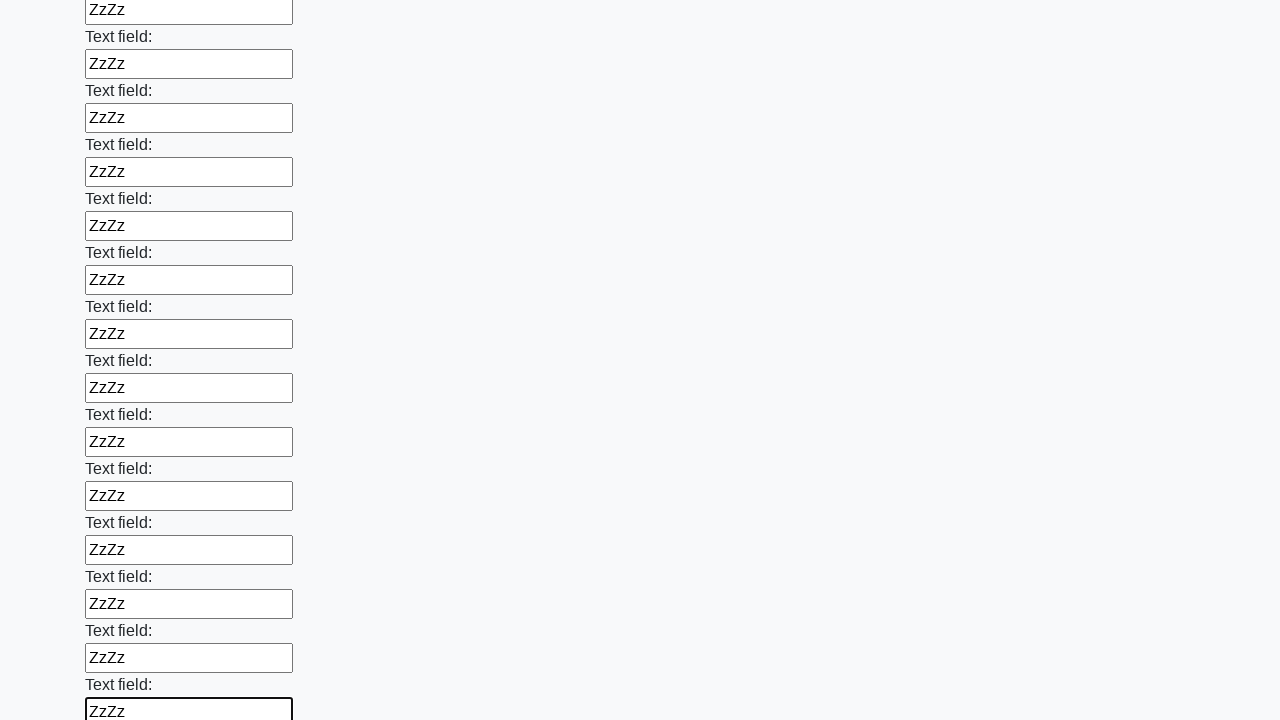

Filled a text input field with 'ZzZz' on [type="text"] >> nth=53
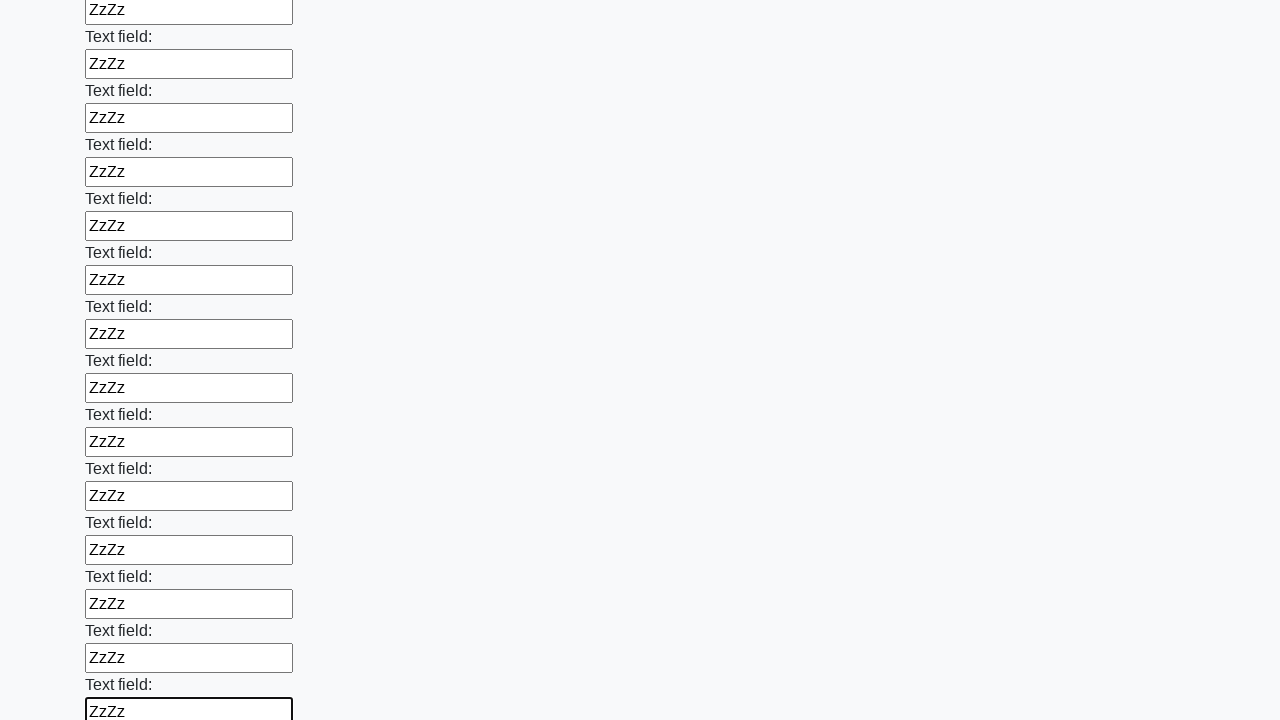

Filled a text input field with 'ZzZz' on [type="text"] >> nth=54
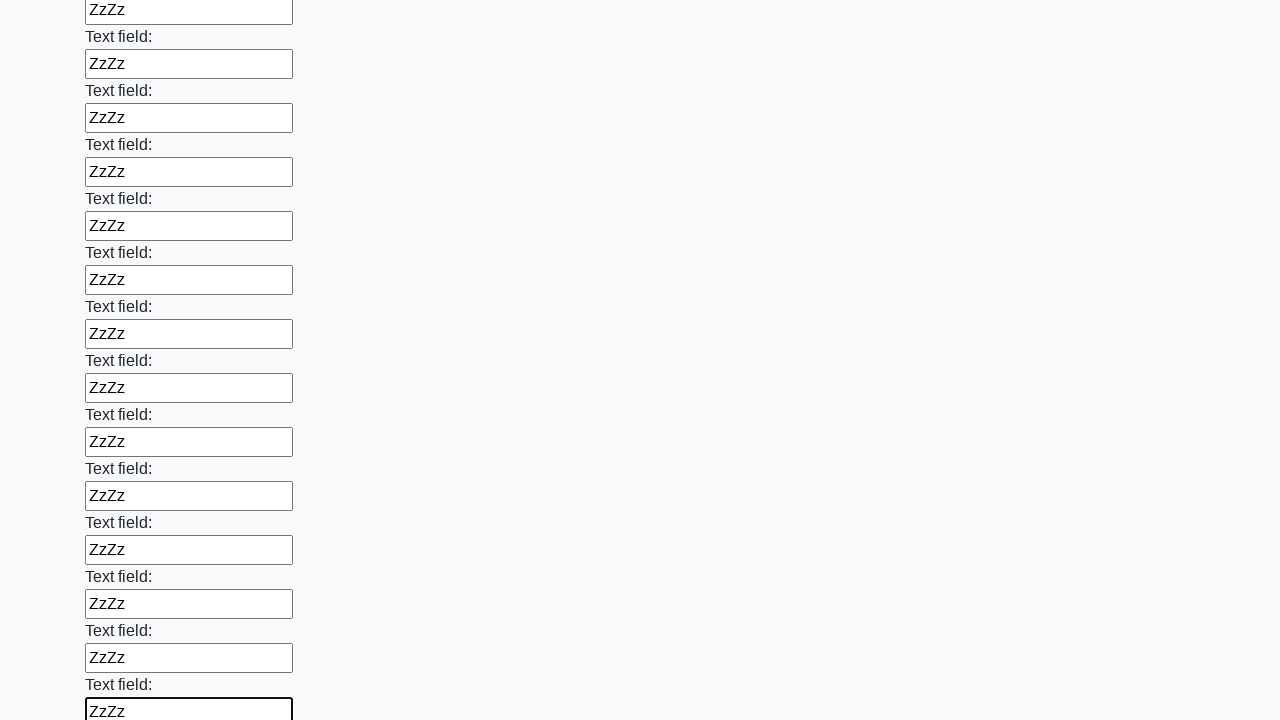

Filled a text input field with 'ZzZz' on [type="text"] >> nth=55
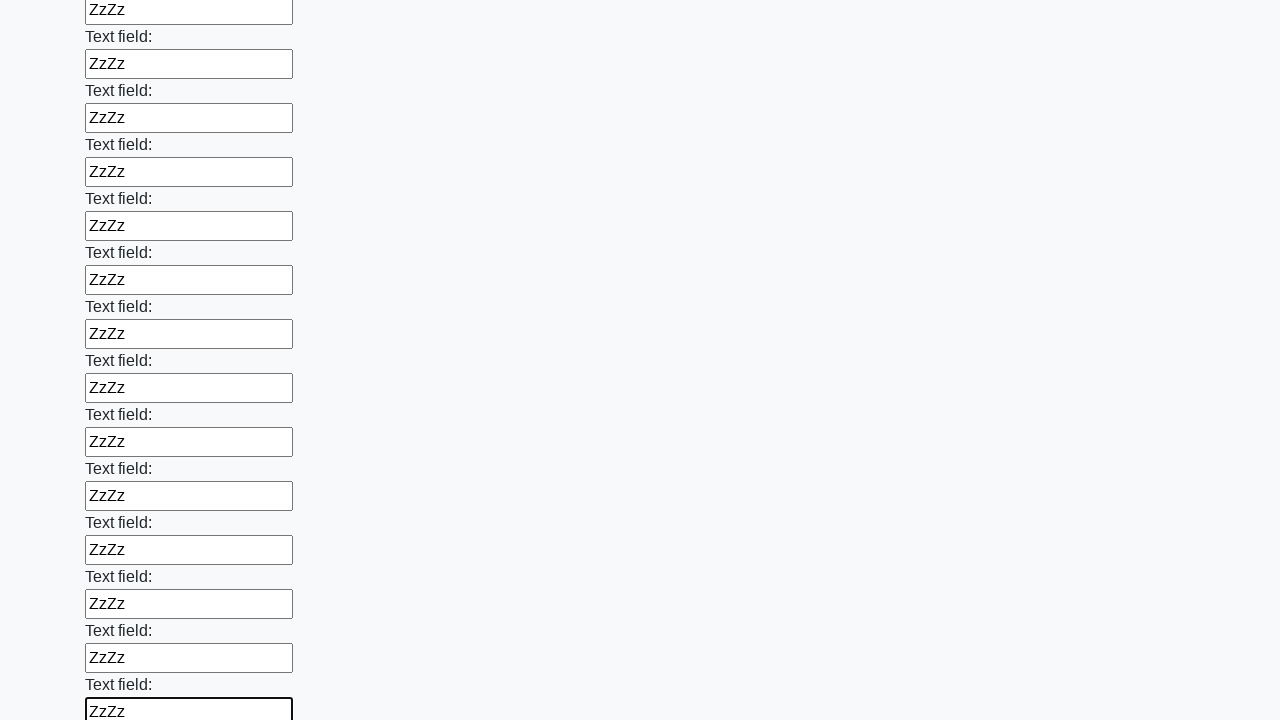

Filled a text input field with 'ZzZz' on [type="text"] >> nth=56
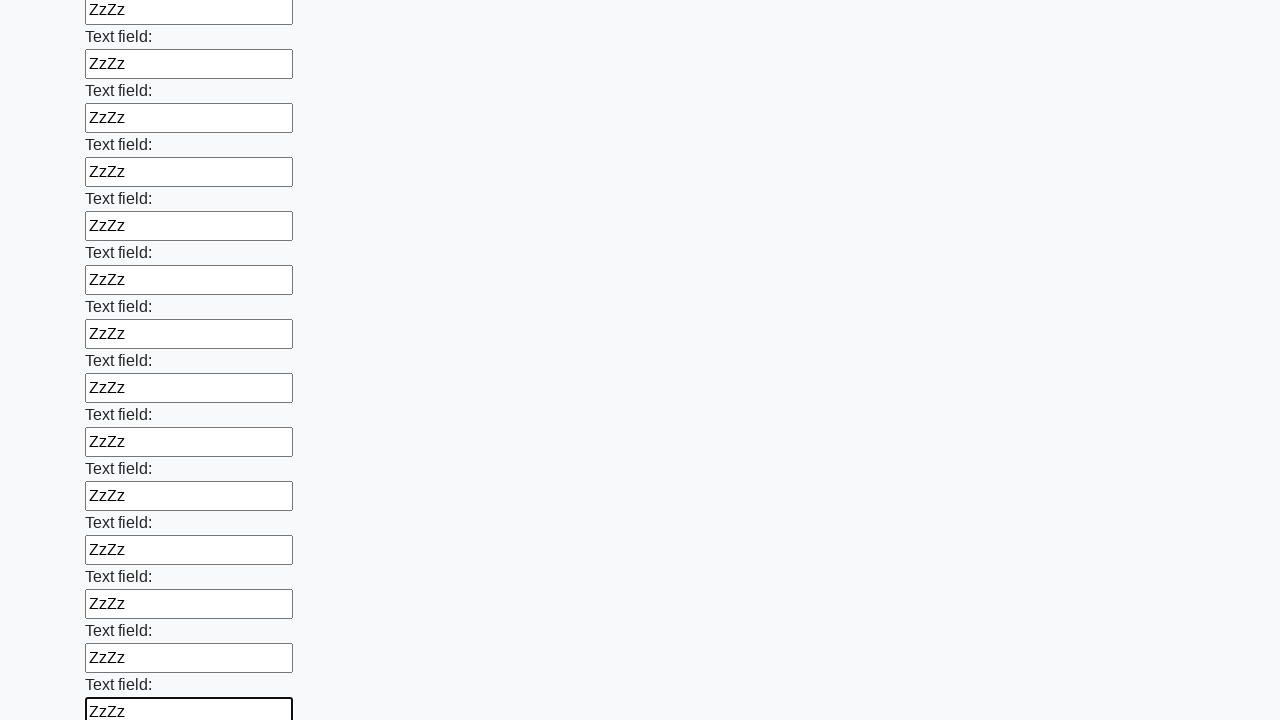

Filled a text input field with 'ZzZz' on [type="text"] >> nth=57
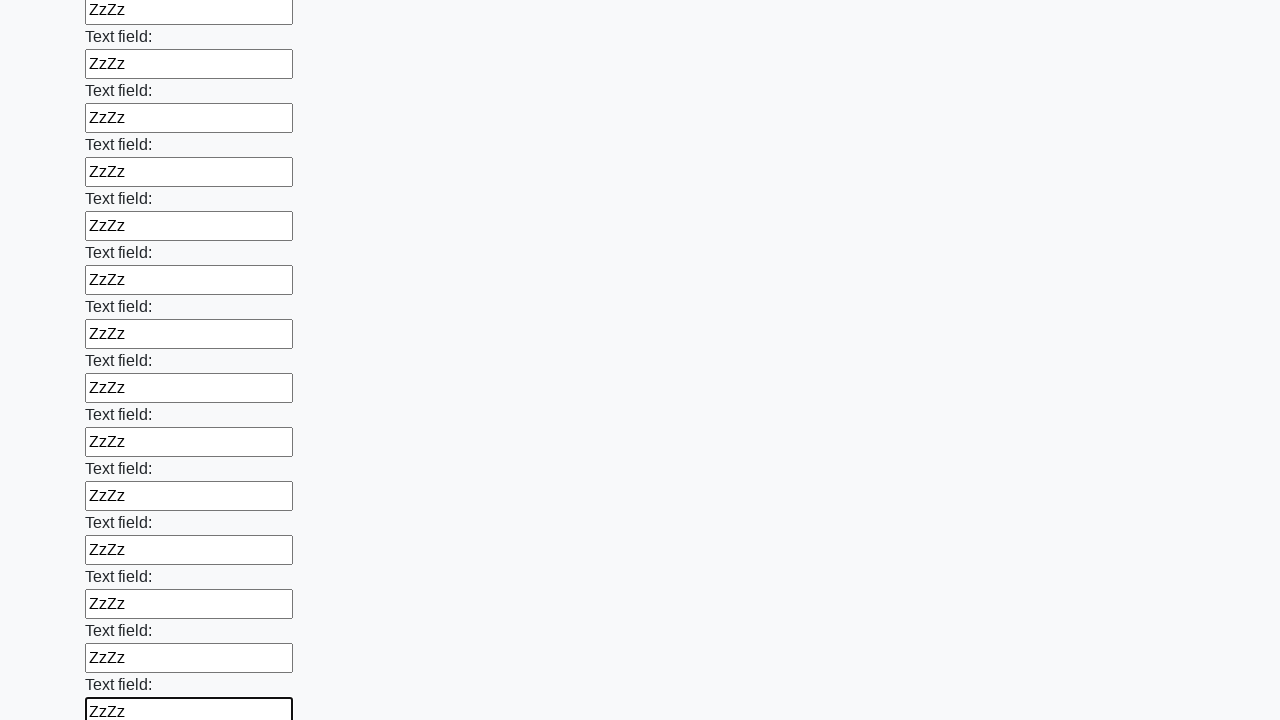

Filled a text input field with 'ZzZz' on [type="text"] >> nth=58
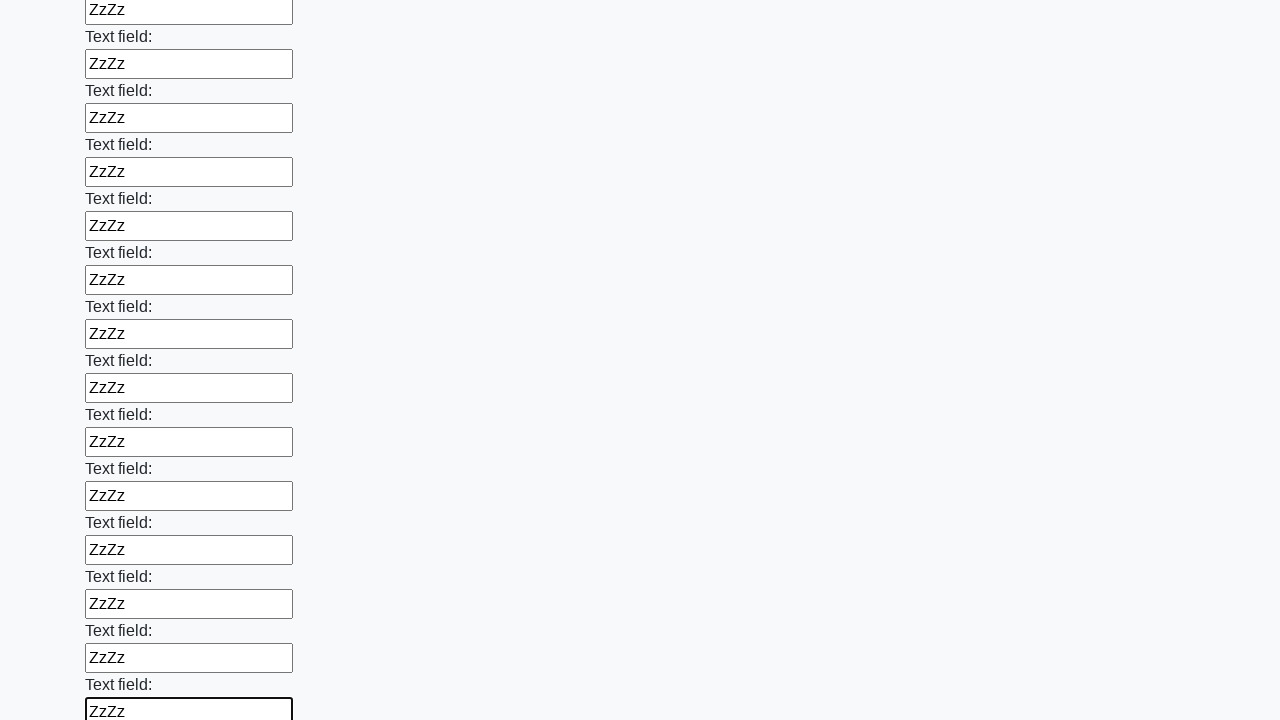

Filled a text input field with 'ZzZz' on [type="text"] >> nth=59
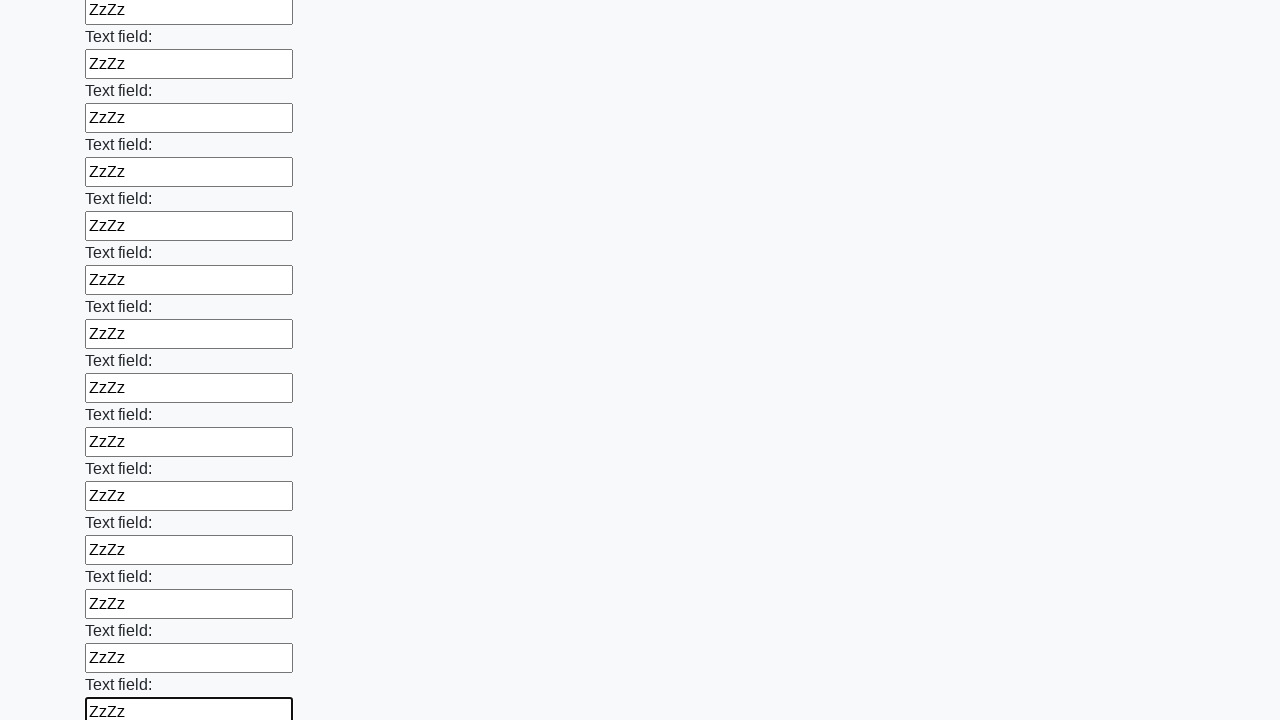

Filled a text input field with 'ZzZz' on [type="text"] >> nth=60
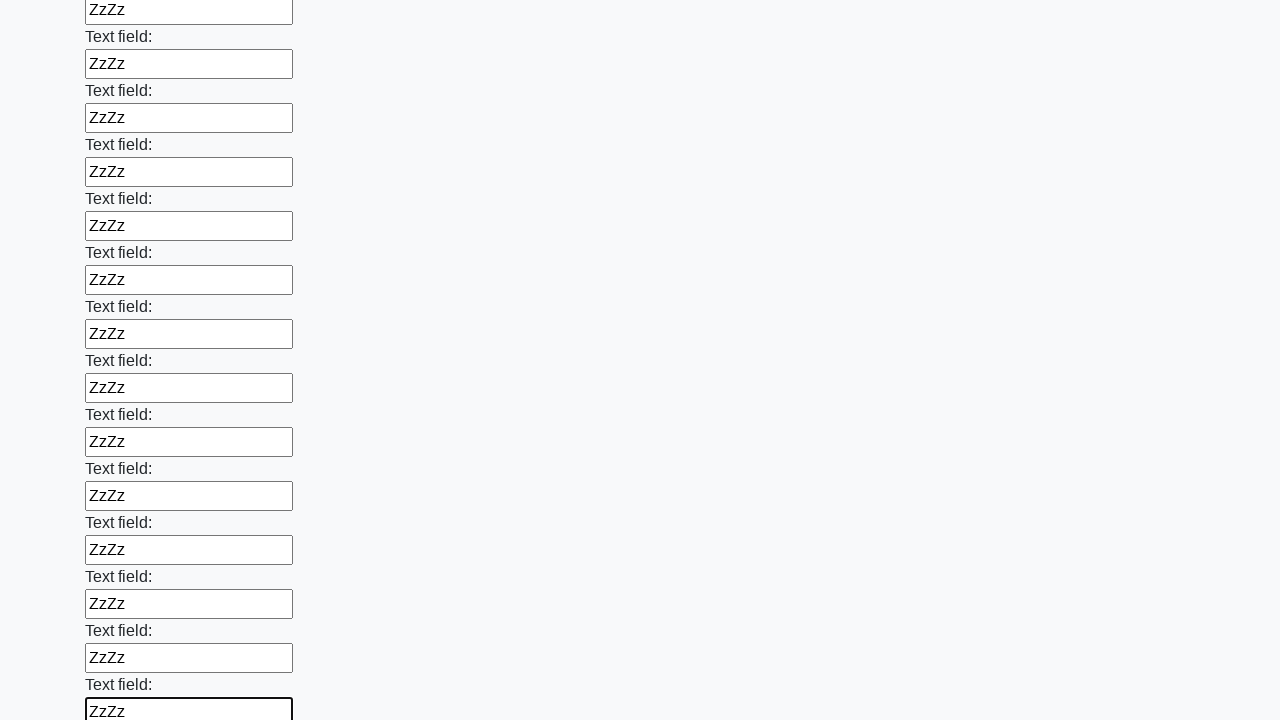

Filled a text input field with 'ZzZz' on [type="text"] >> nth=61
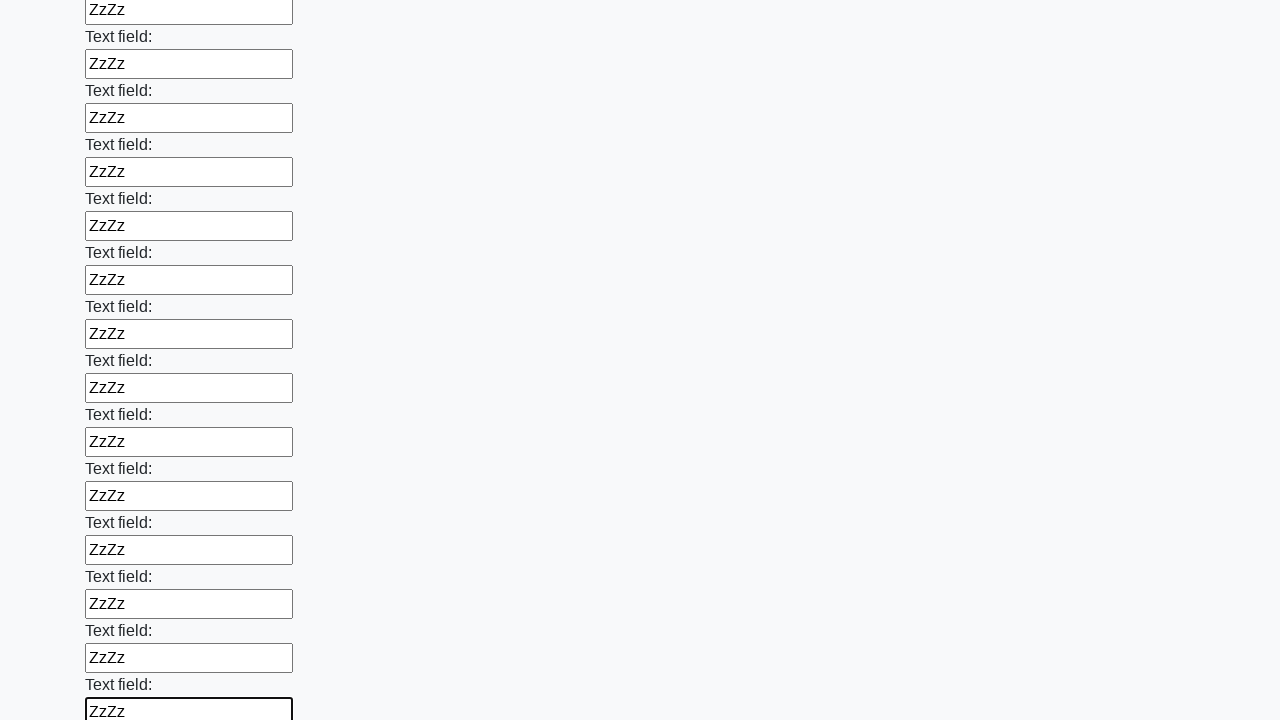

Filled a text input field with 'ZzZz' on [type="text"] >> nth=62
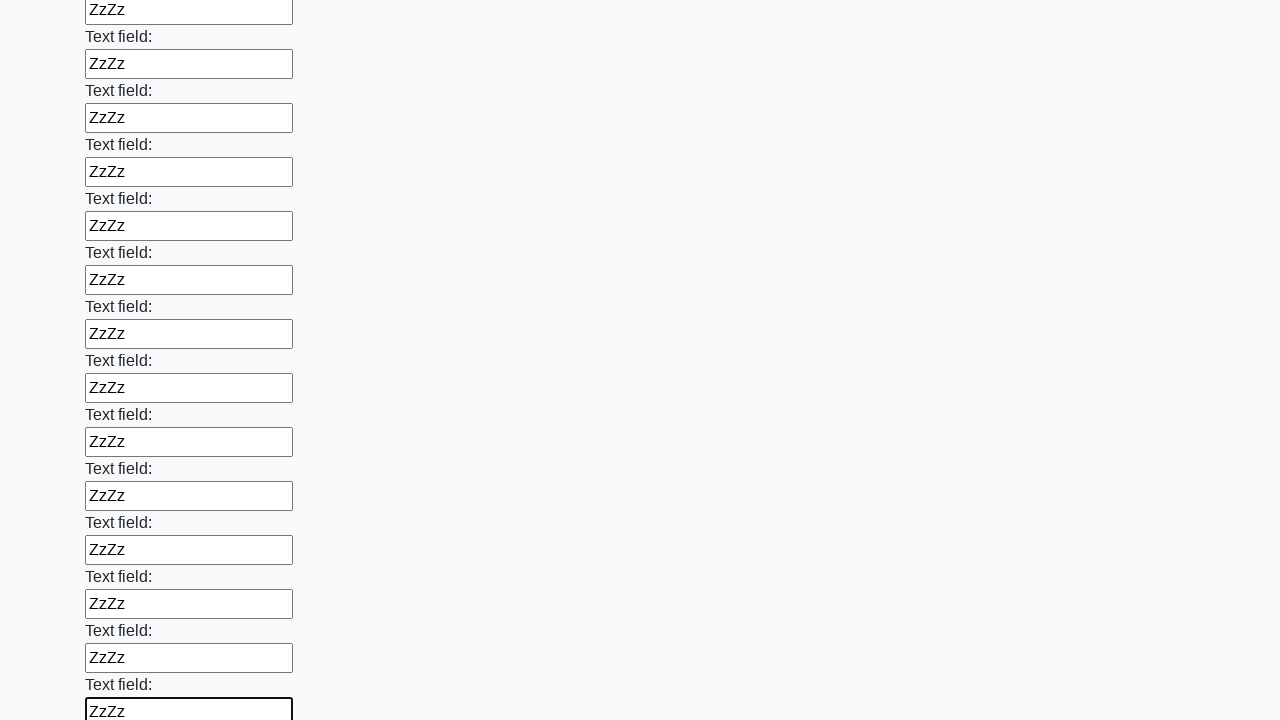

Filled a text input field with 'ZzZz' on [type="text"] >> nth=63
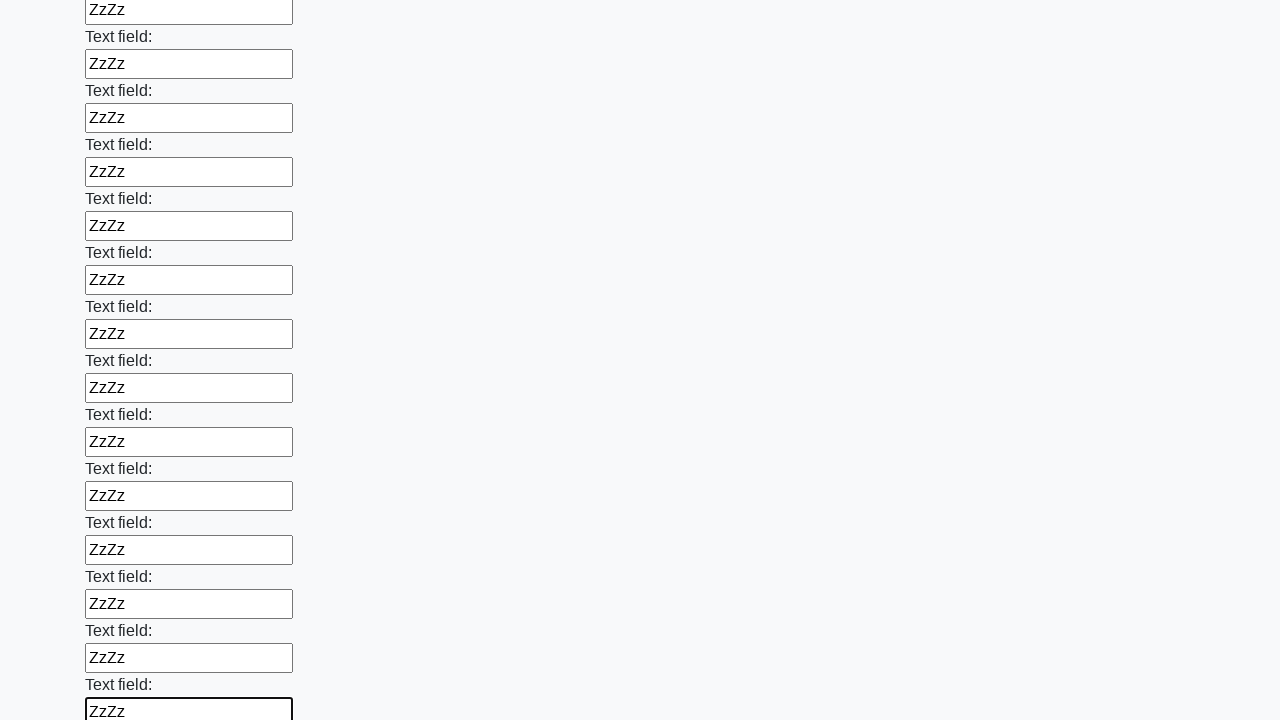

Filled a text input field with 'ZzZz' on [type="text"] >> nth=64
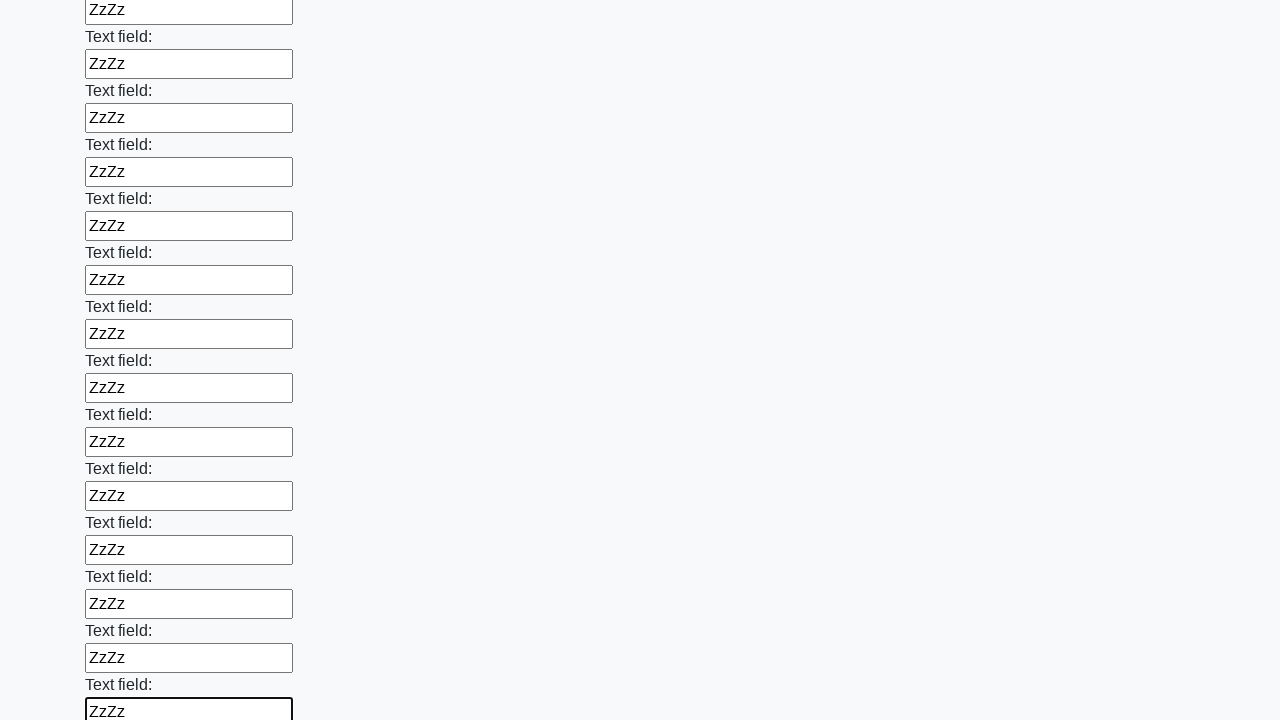

Filled a text input field with 'ZzZz' on [type="text"] >> nth=65
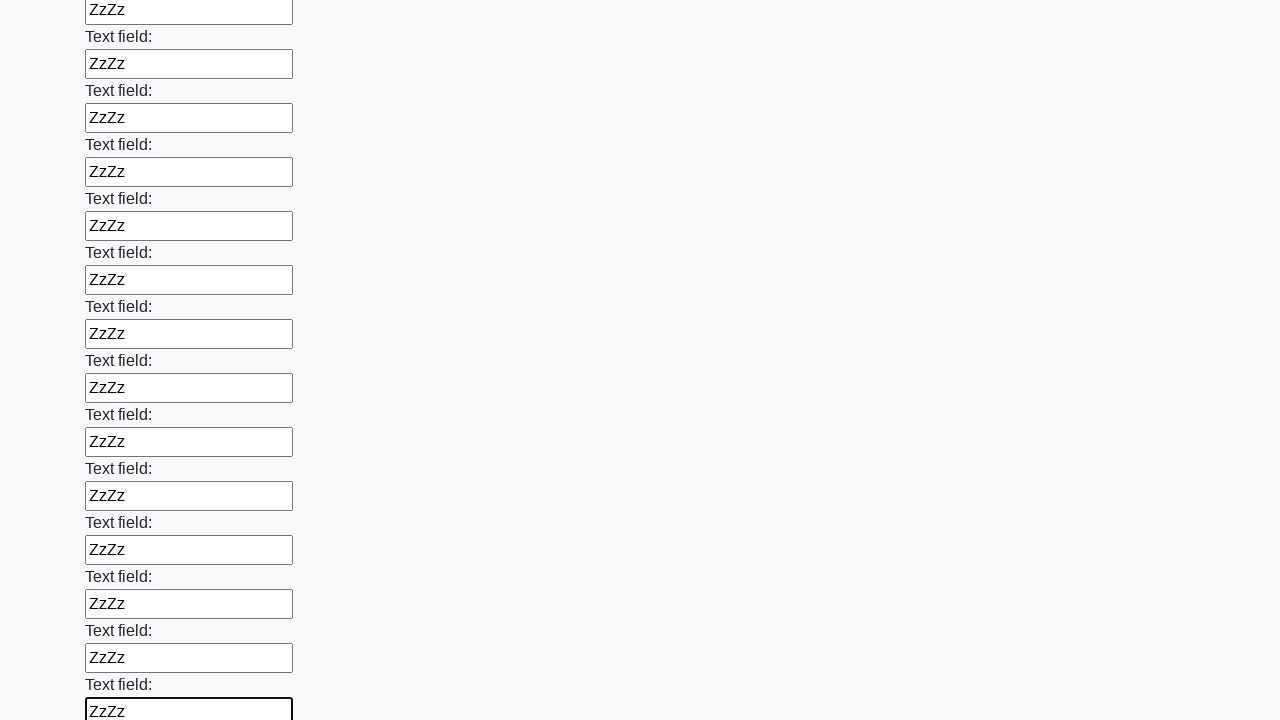

Filled a text input field with 'ZzZz' on [type="text"] >> nth=66
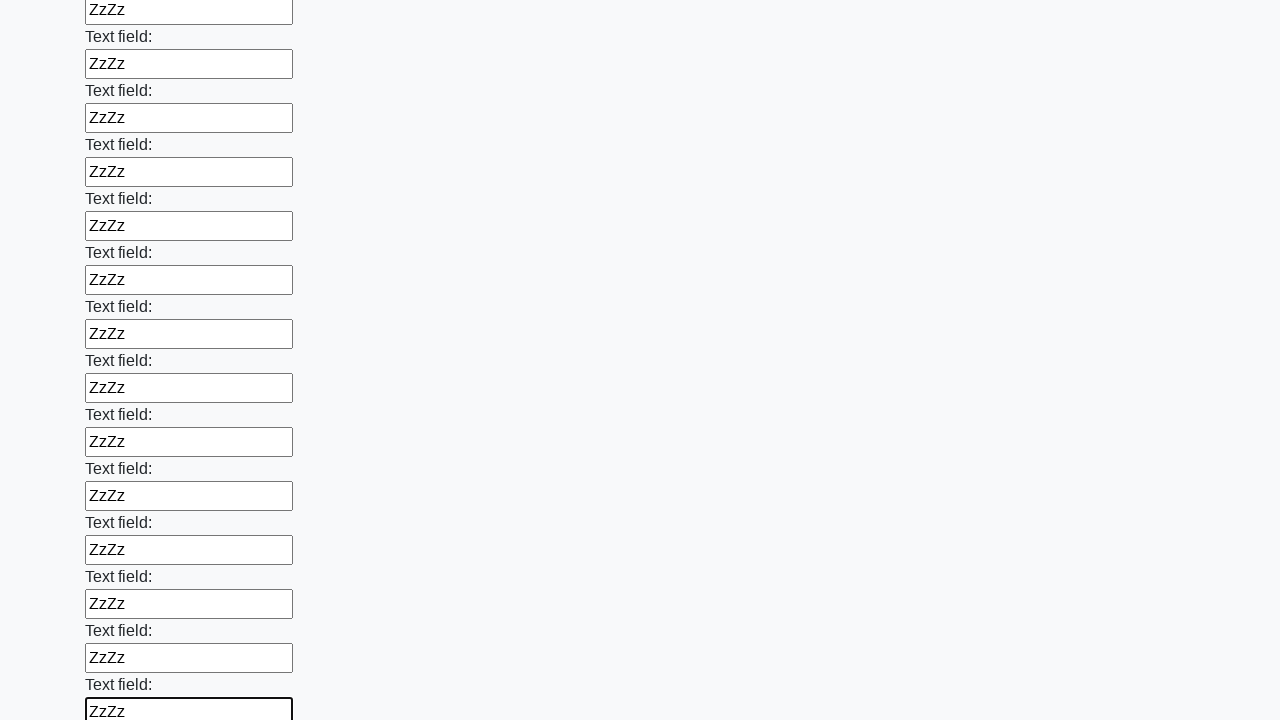

Filled a text input field with 'ZzZz' on [type="text"] >> nth=67
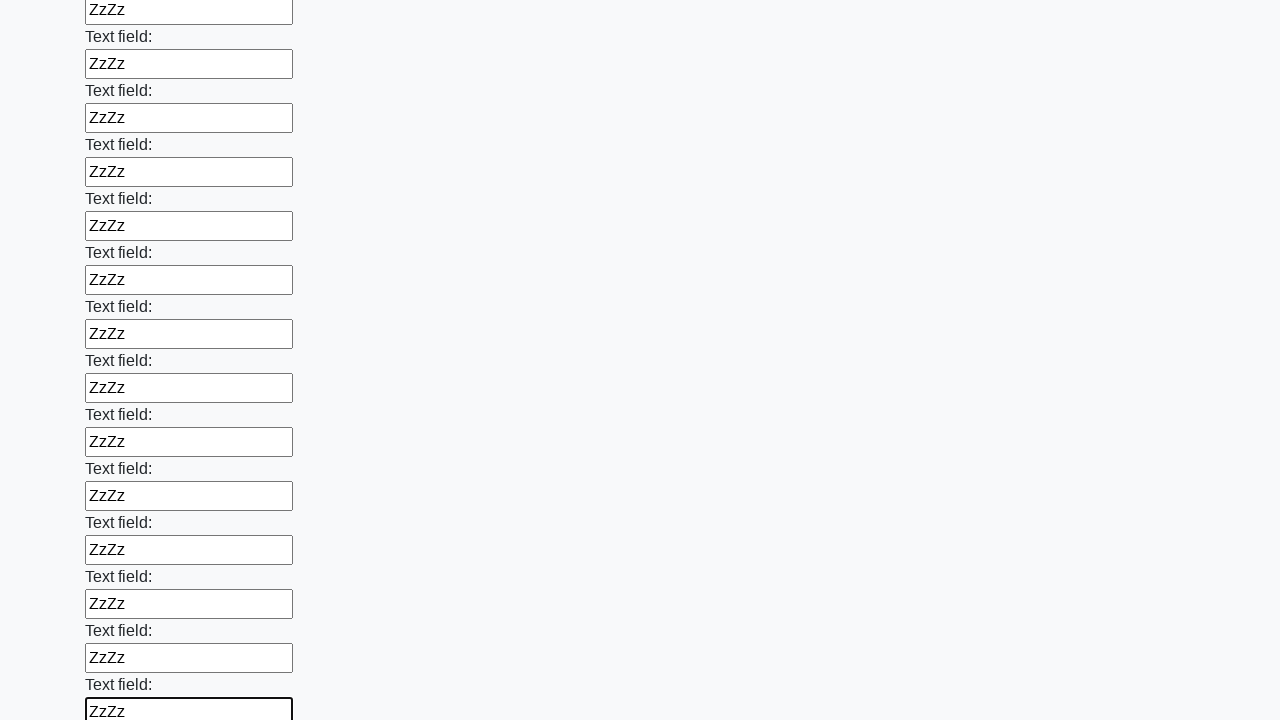

Filled a text input field with 'ZzZz' on [type="text"] >> nth=68
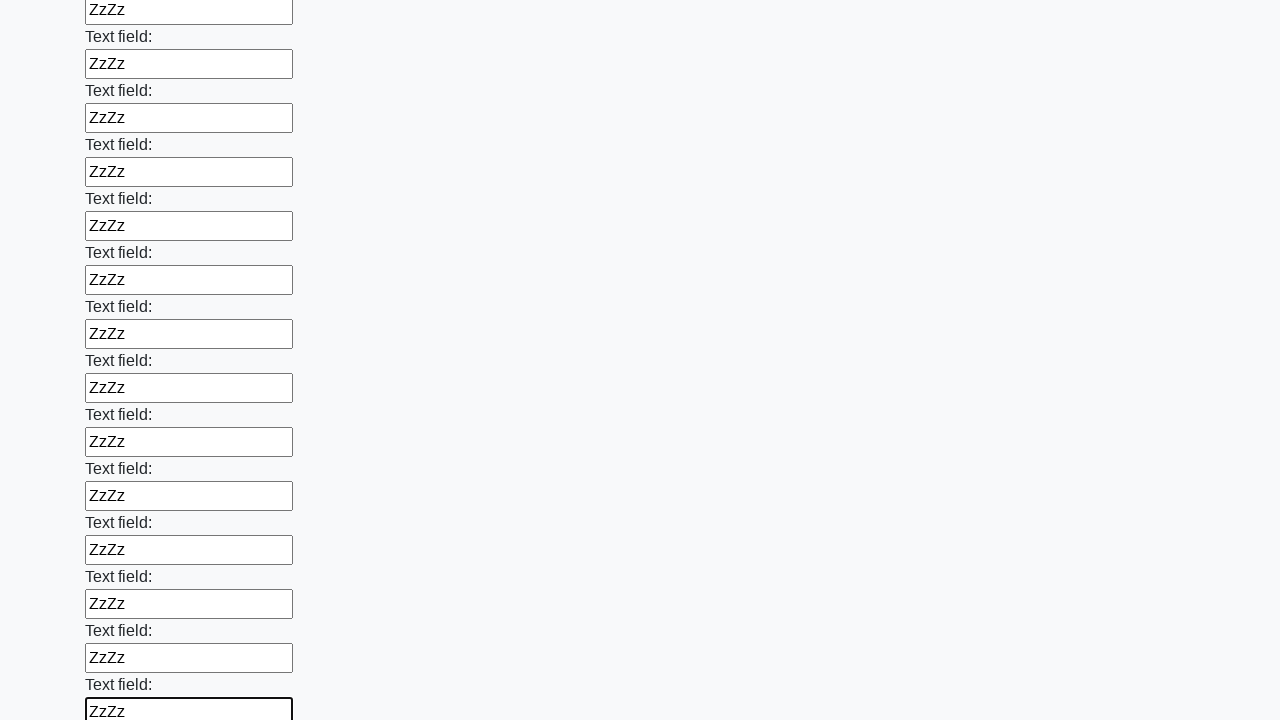

Filled a text input field with 'ZzZz' on [type="text"] >> nth=69
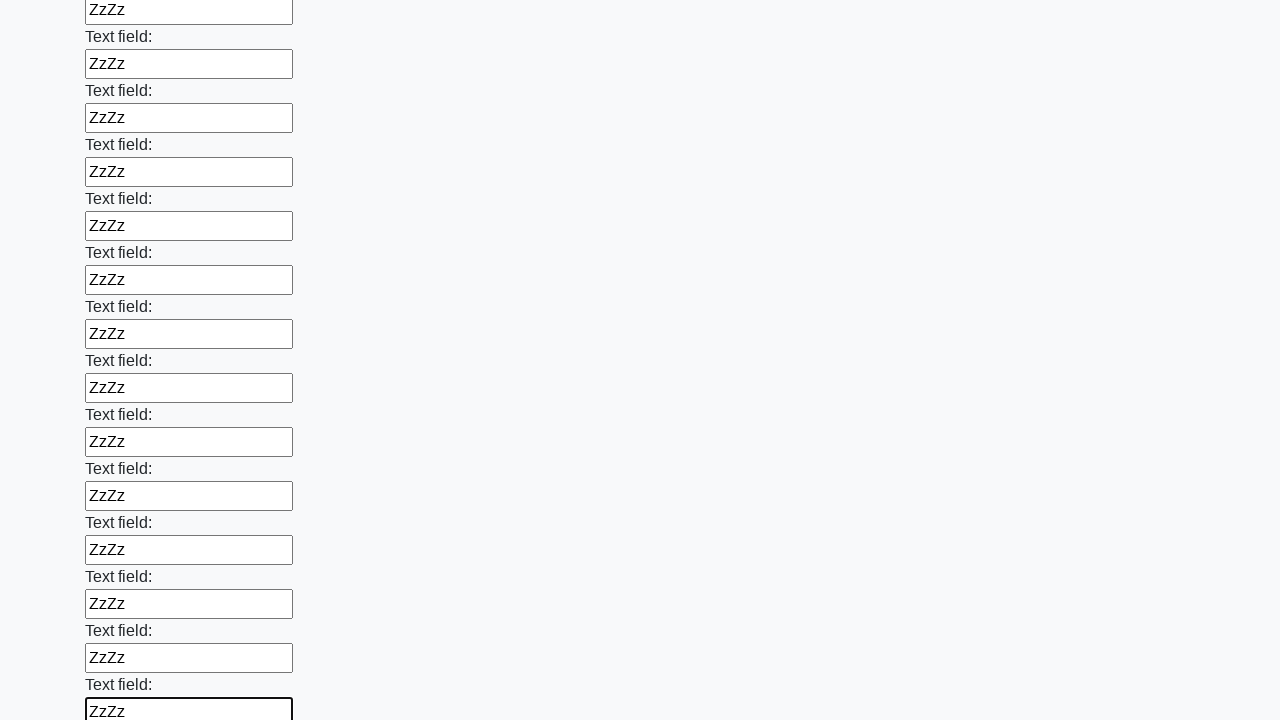

Filled a text input field with 'ZzZz' on [type="text"] >> nth=70
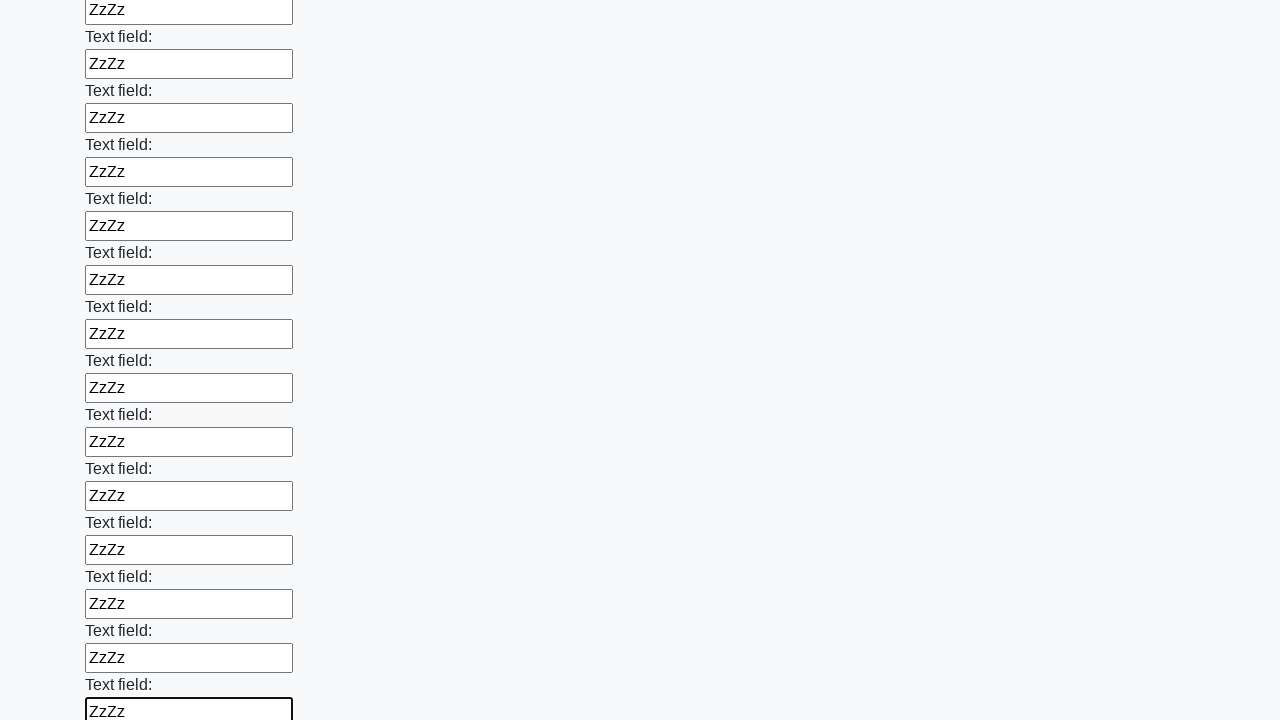

Filled a text input field with 'ZzZz' on [type="text"] >> nth=71
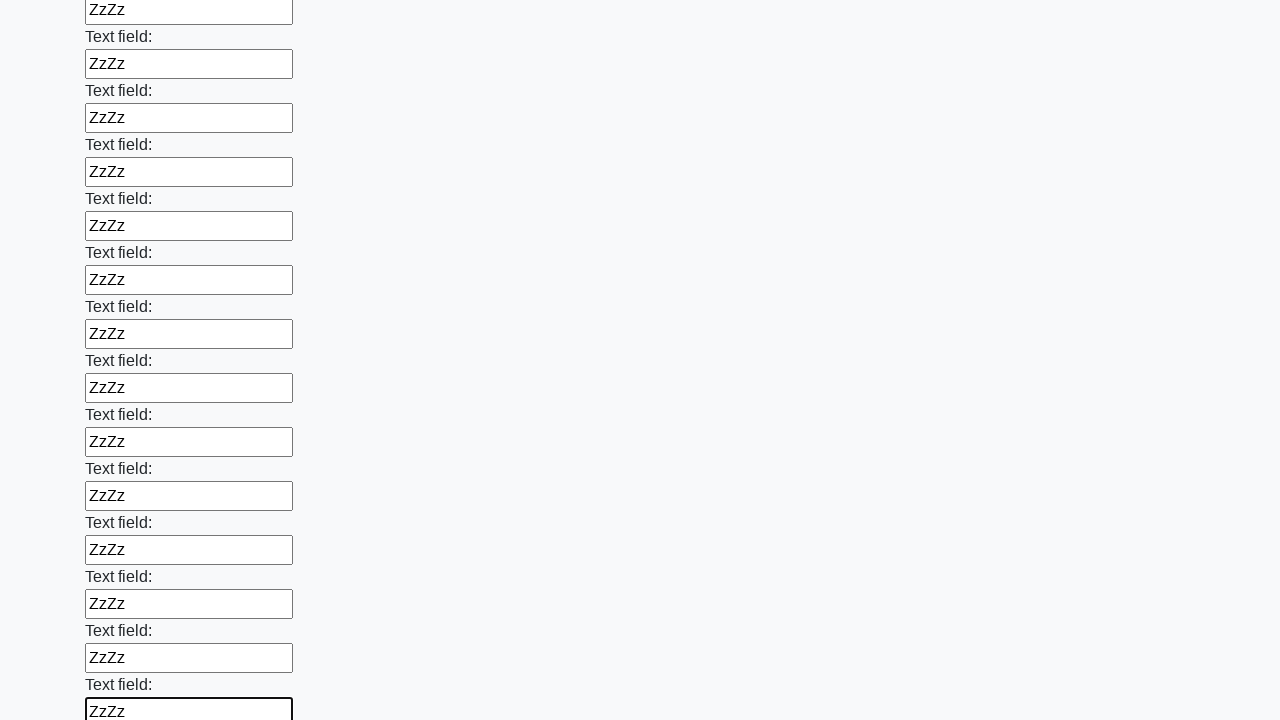

Filled a text input field with 'ZzZz' on [type="text"] >> nth=72
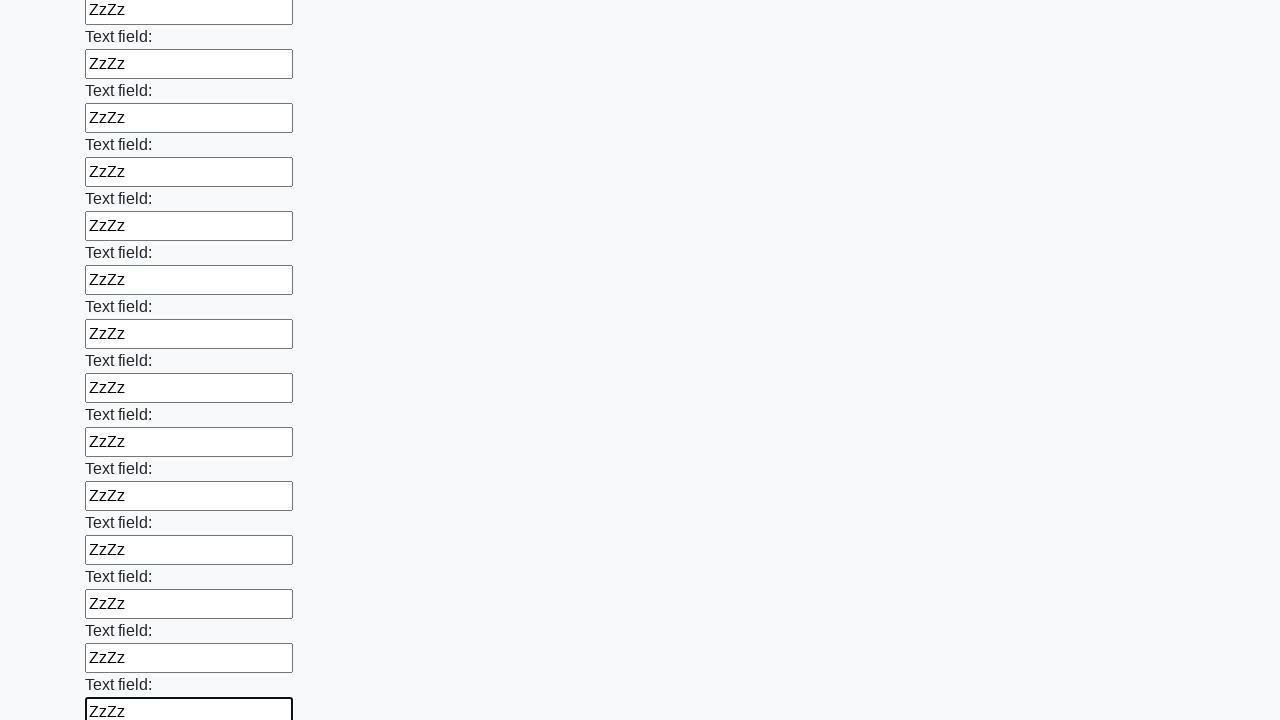

Filled a text input field with 'ZzZz' on [type="text"] >> nth=73
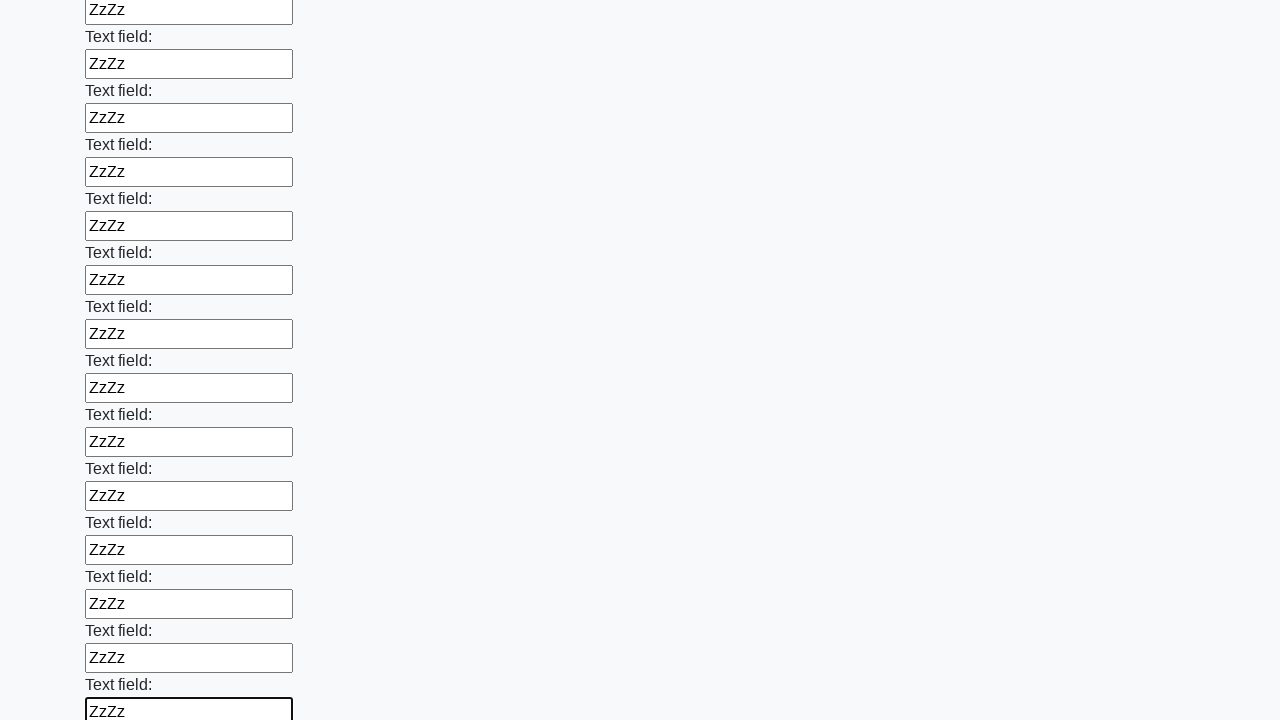

Filled a text input field with 'ZzZz' on [type="text"] >> nth=74
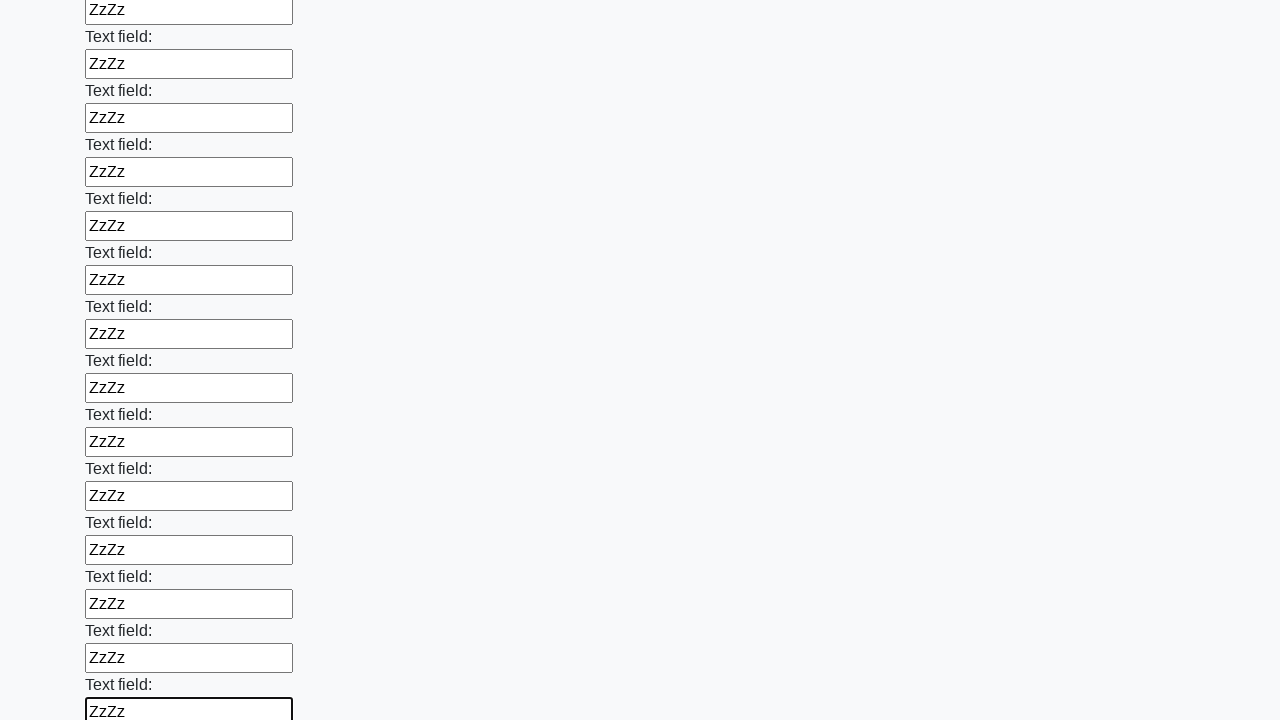

Filled a text input field with 'ZzZz' on [type="text"] >> nth=75
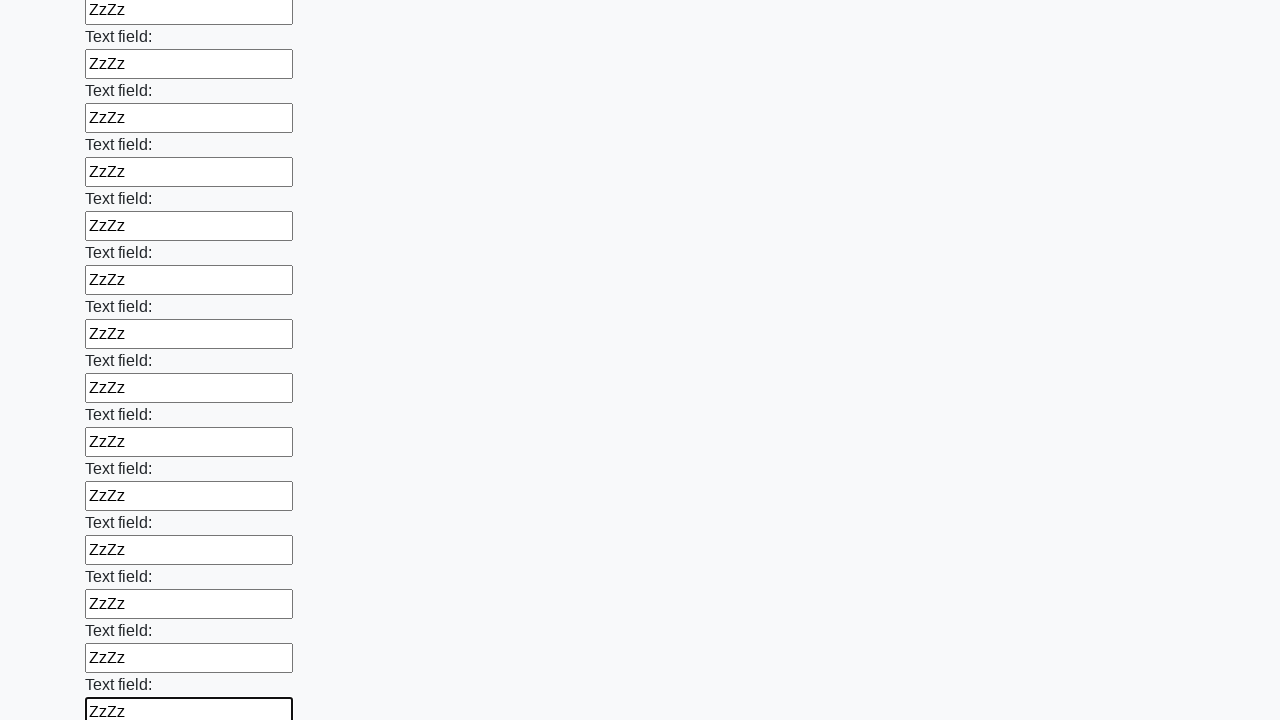

Filled a text input field with 'ZzZz' on [type="text"] >> nth=76
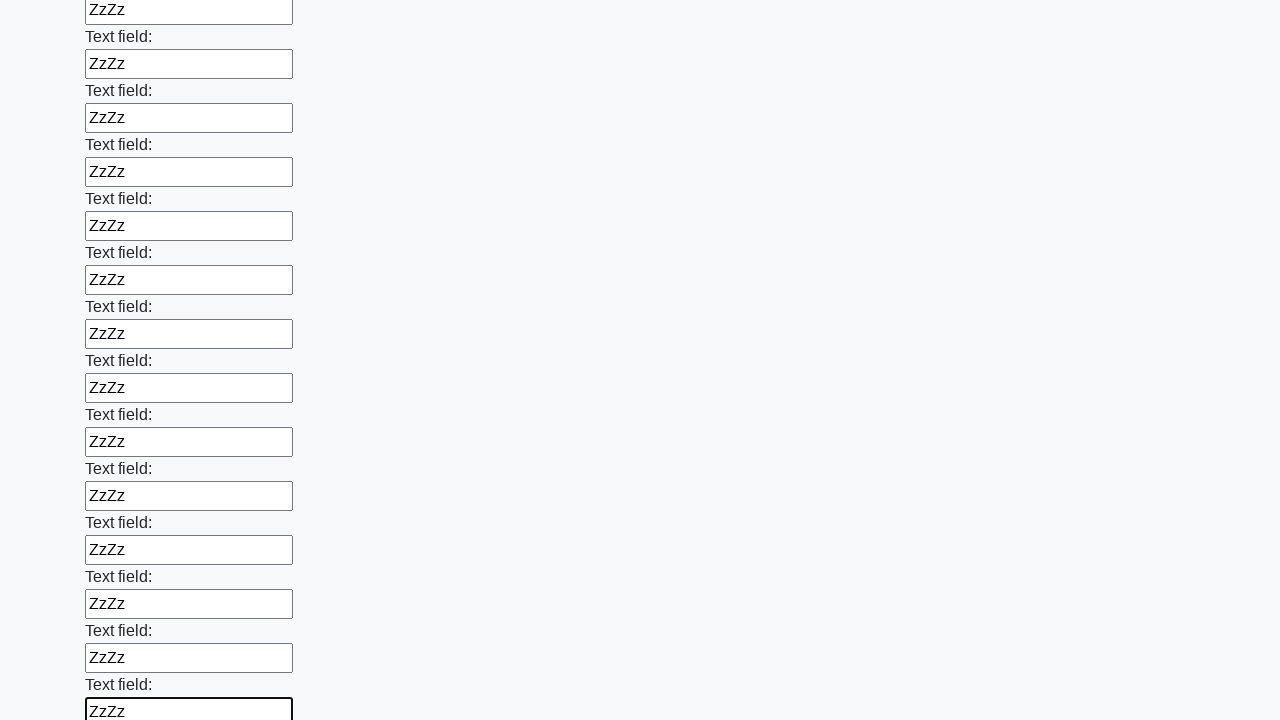

Filled a text input field with 'ZzZz' on [type="text"] >> nth=77
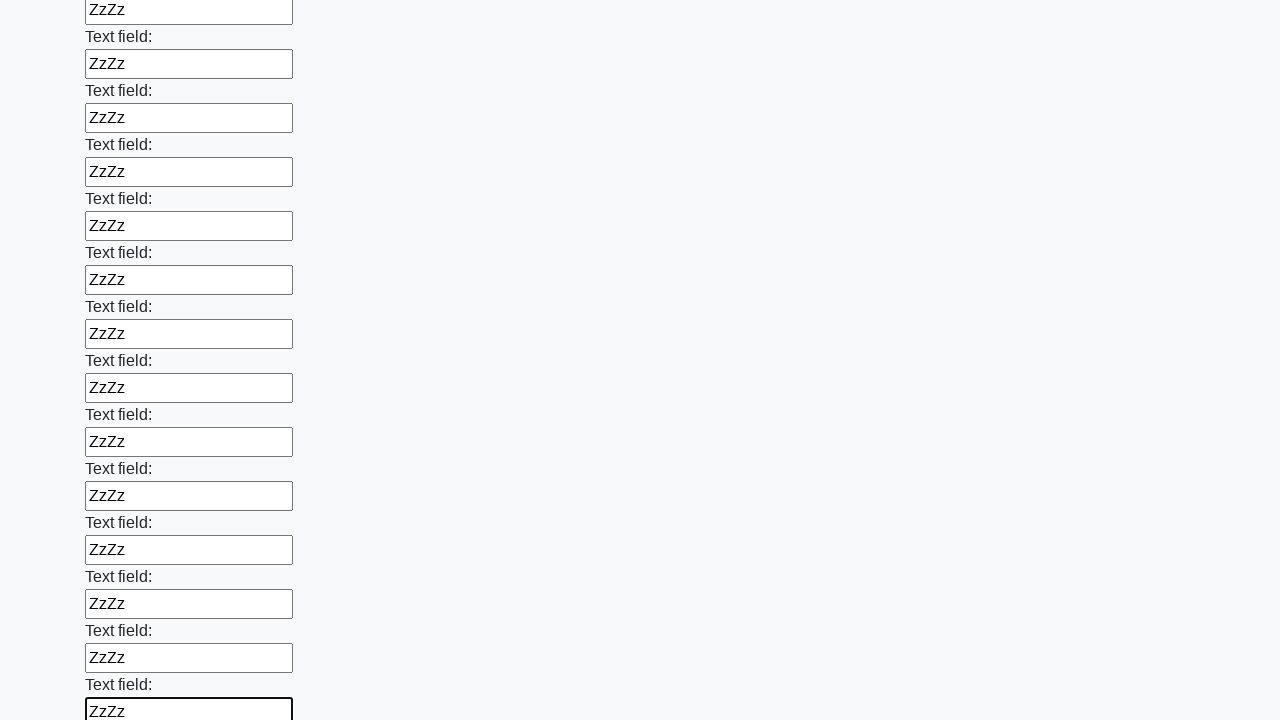

Filled a text input field with 'ZzZz' on [type="text"] >> nth=78
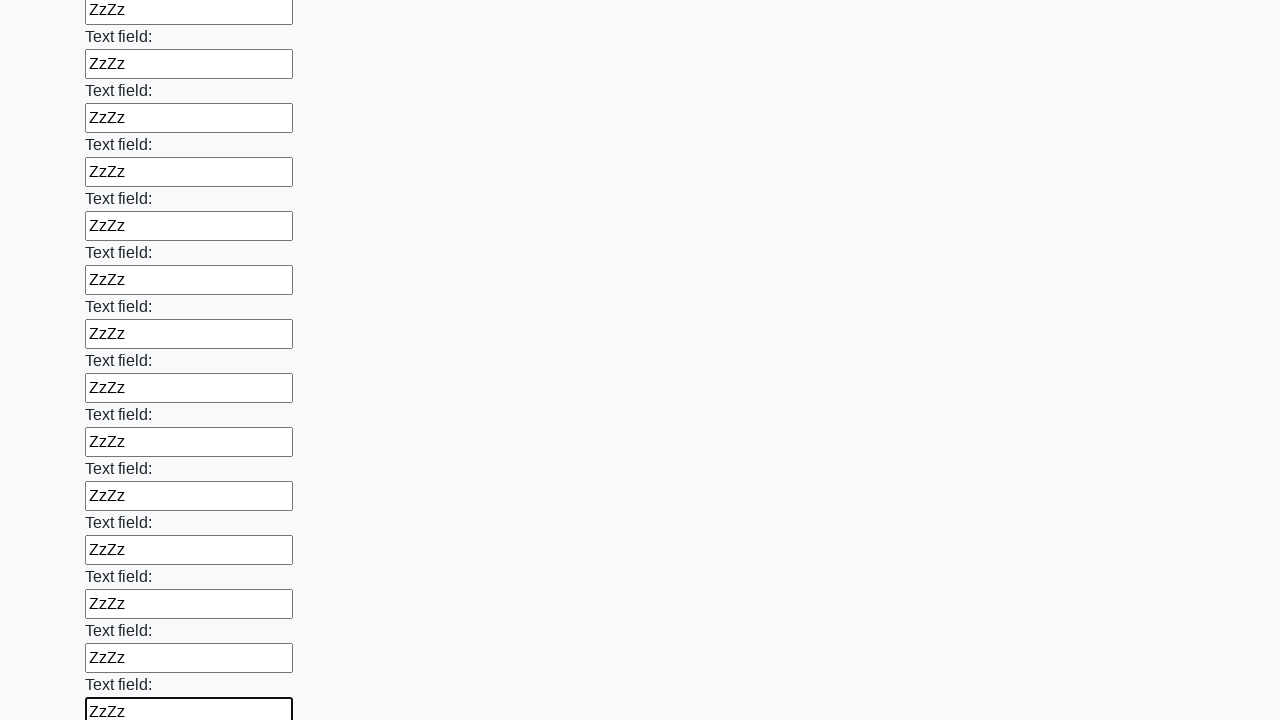

Filled a text input field with 'ZzZz' on [type="text"] >> nth=79
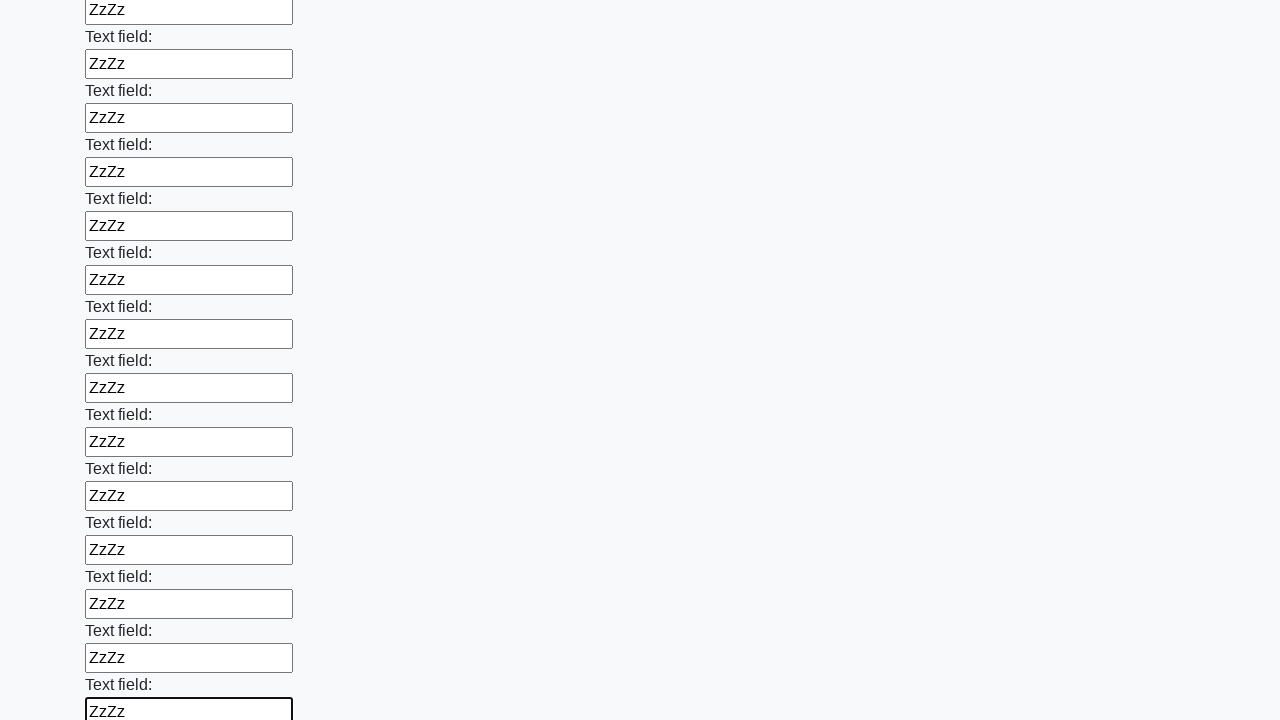

Filled a text input field with 'ZzZz' on [type="text"] >> nth=80
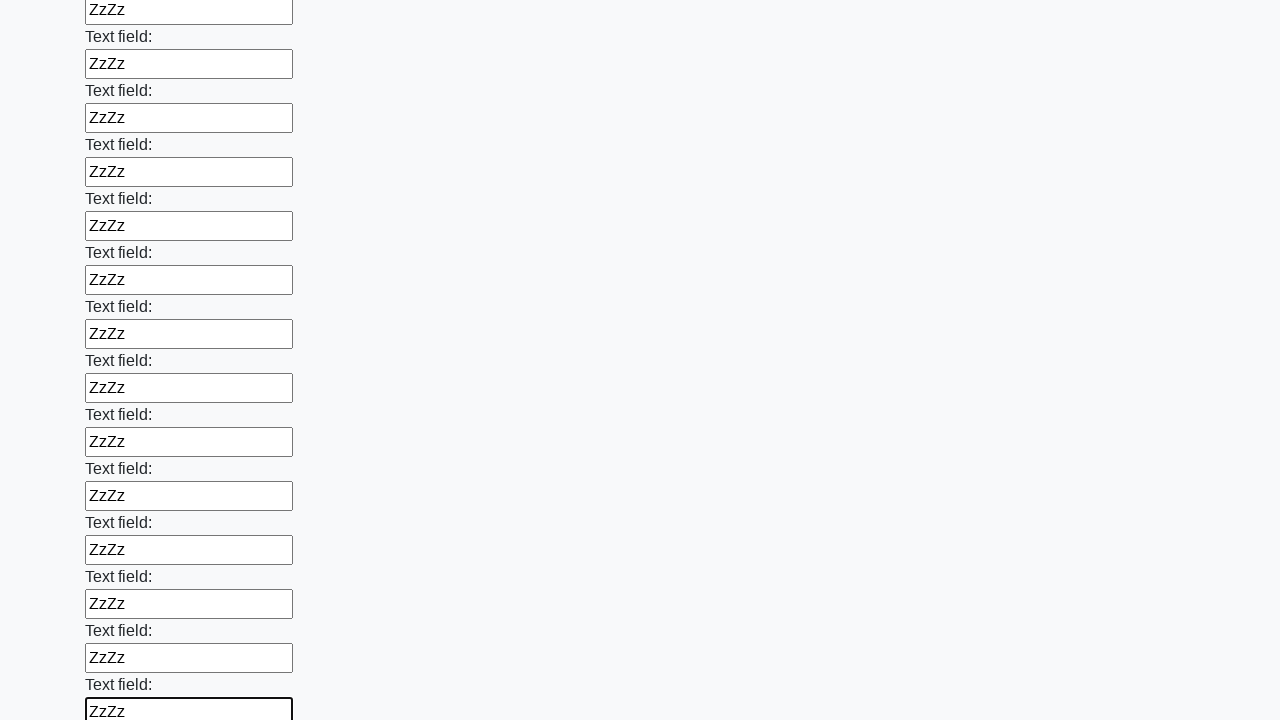

Filled a text input field with 'ZzZz' on [type="text"] >> nth=81
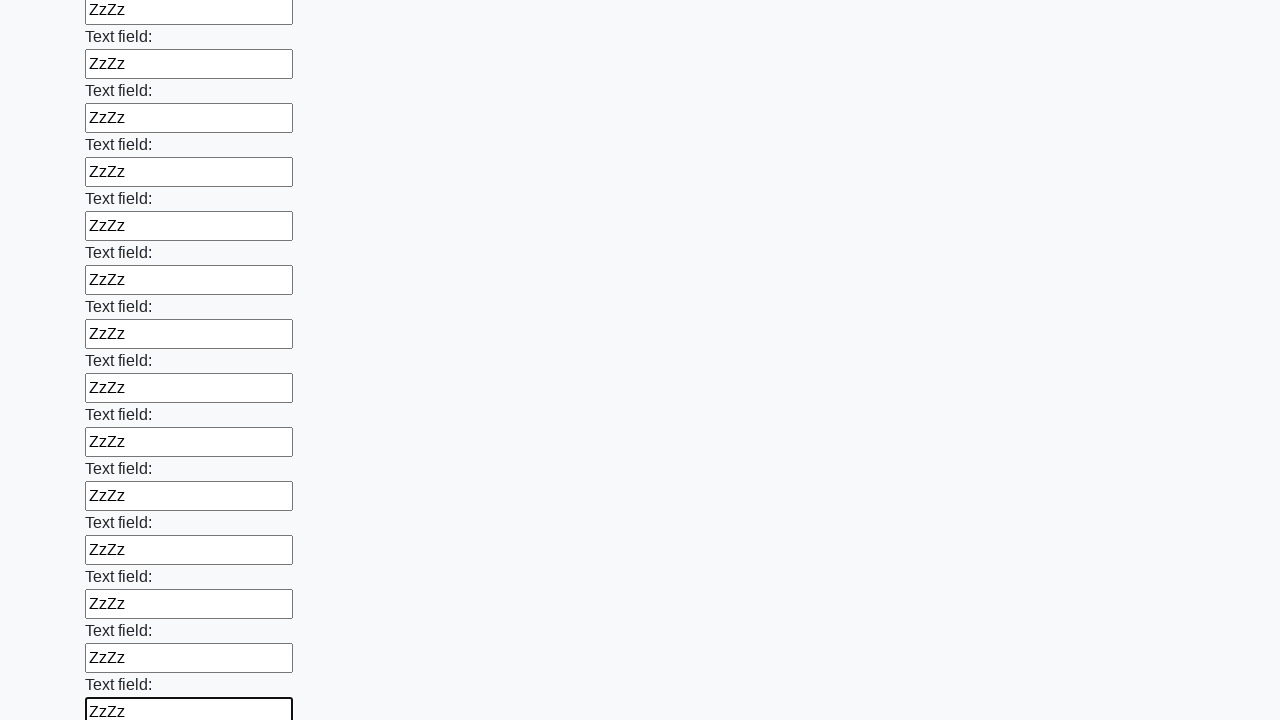

Filled a text input field with 'ZzZz' on [type="text"] >> nth=82
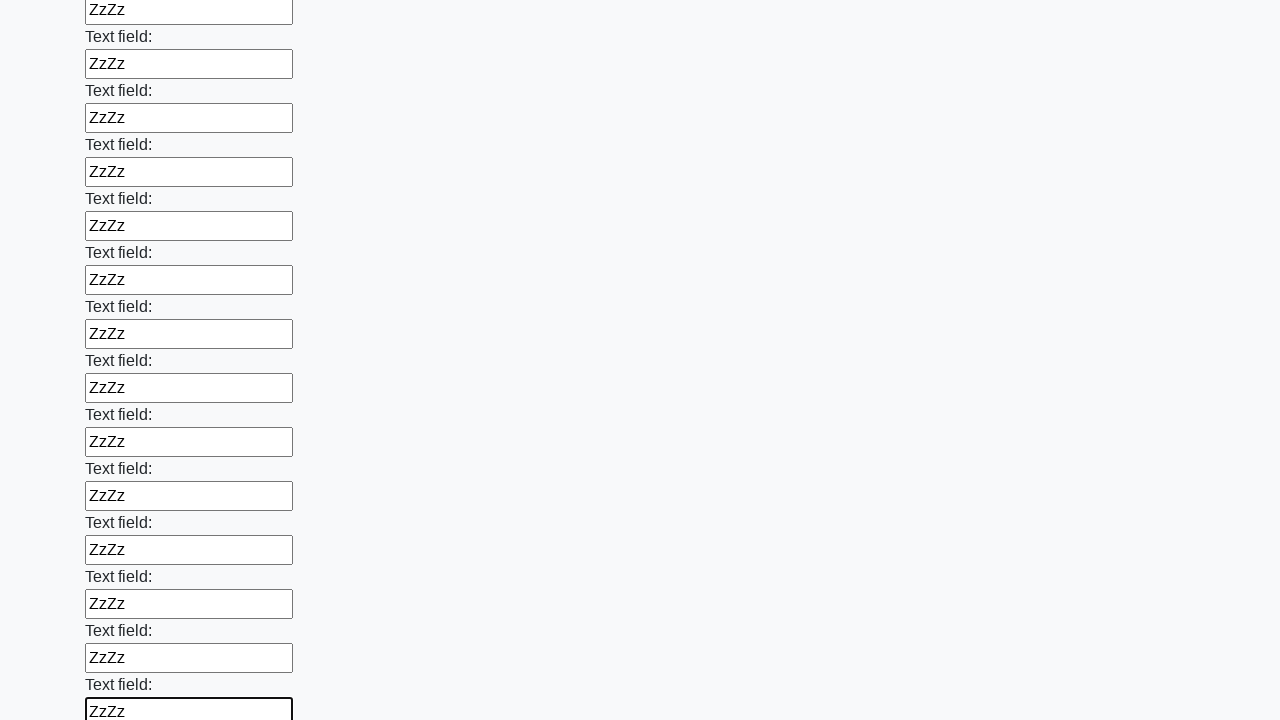

Filled a text input field with 'ZzZz' on [type="text"] >> nth=83
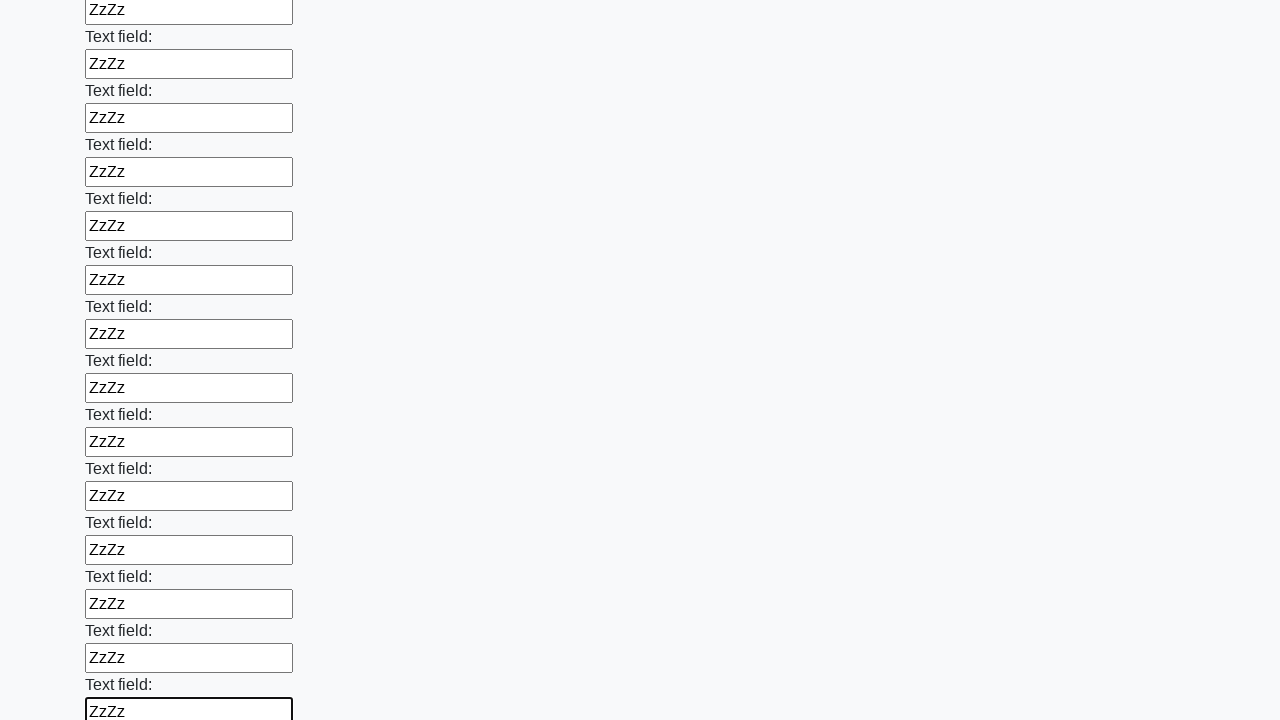

Filled a text input field with 'ZzZz' on [type="text"] >> nth=84
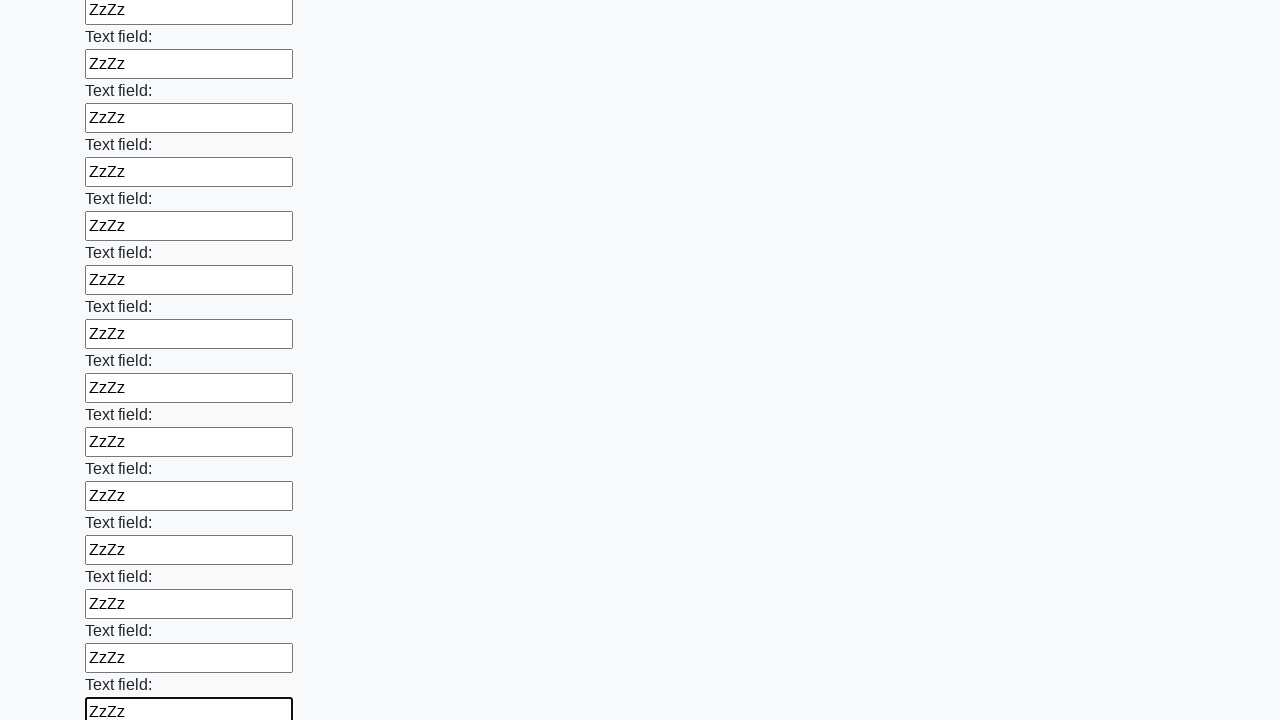

Filled a text input field with 'ZzZz' on [type="text"] >> nth=85
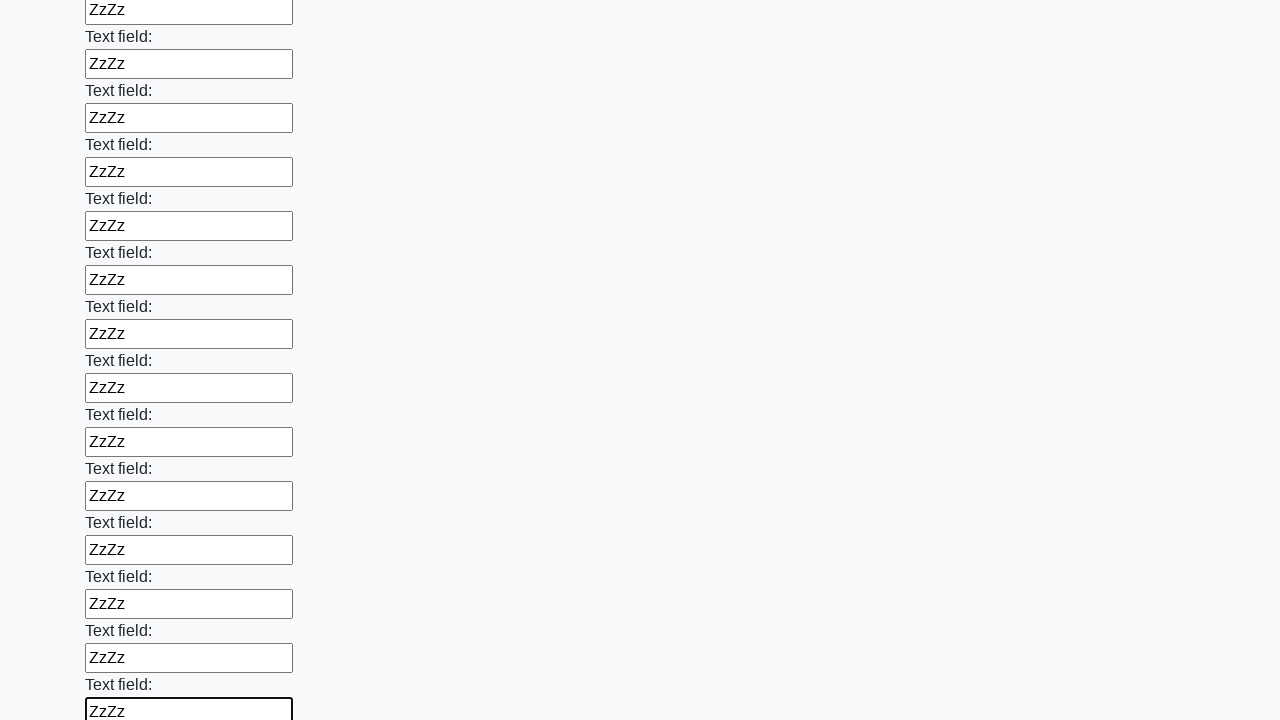

Filled a text input field with 'ZzZz' on [type="text"] >> nth=86
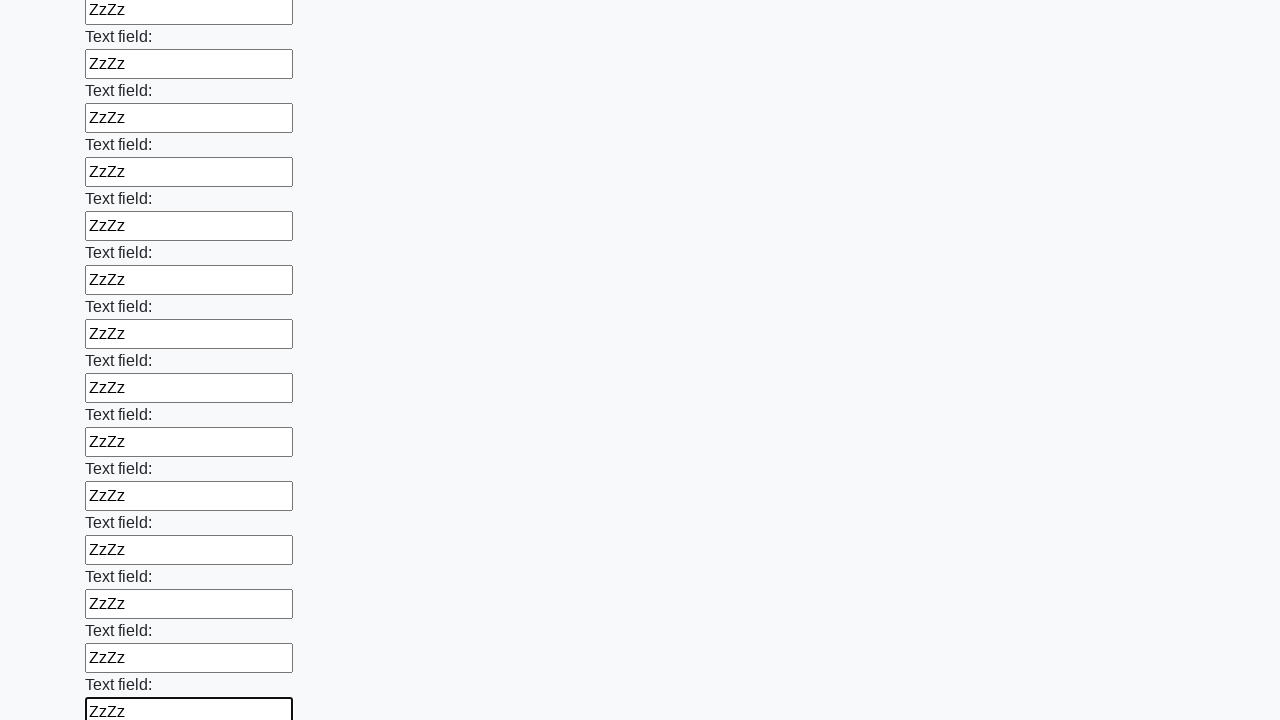

Filled a text input field with 'ZzZz' on [type="text"] >> nth=87
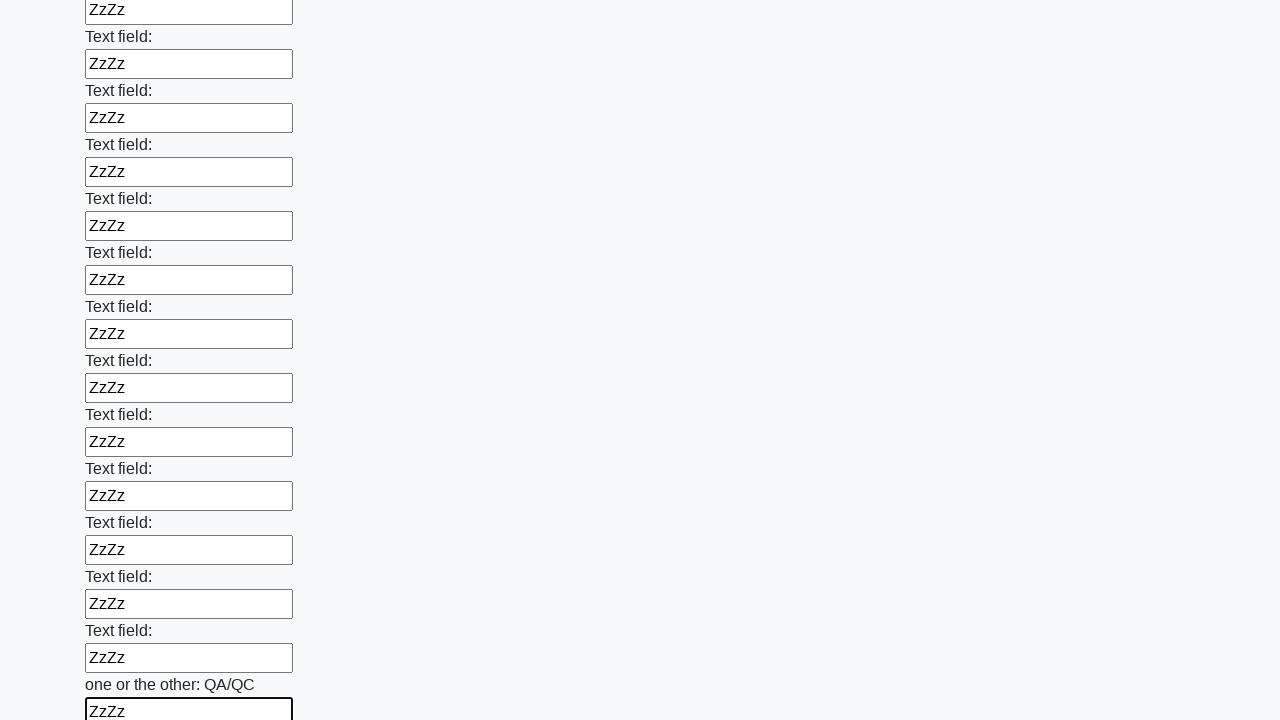

Filled a text input field with 'ZzZz' on [type="text"] >> nth=88
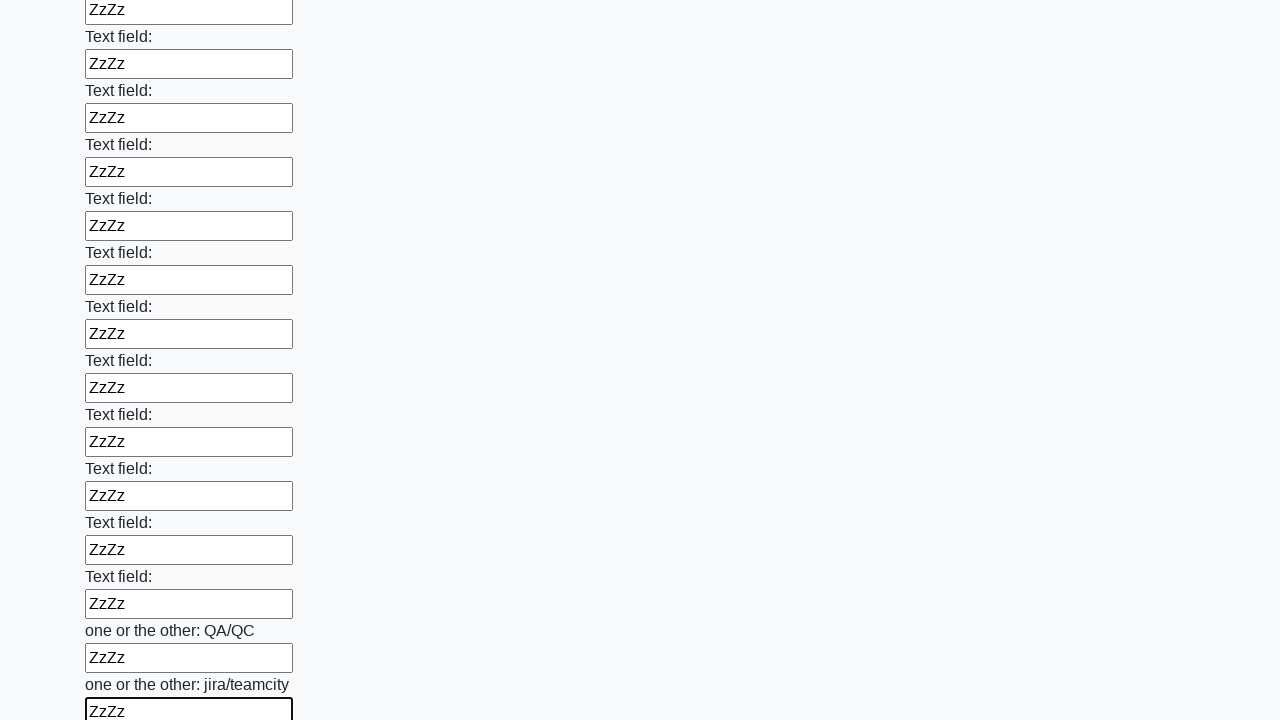

Filled a text input field with 'ZzZz' on [type="text"] >> nth=89
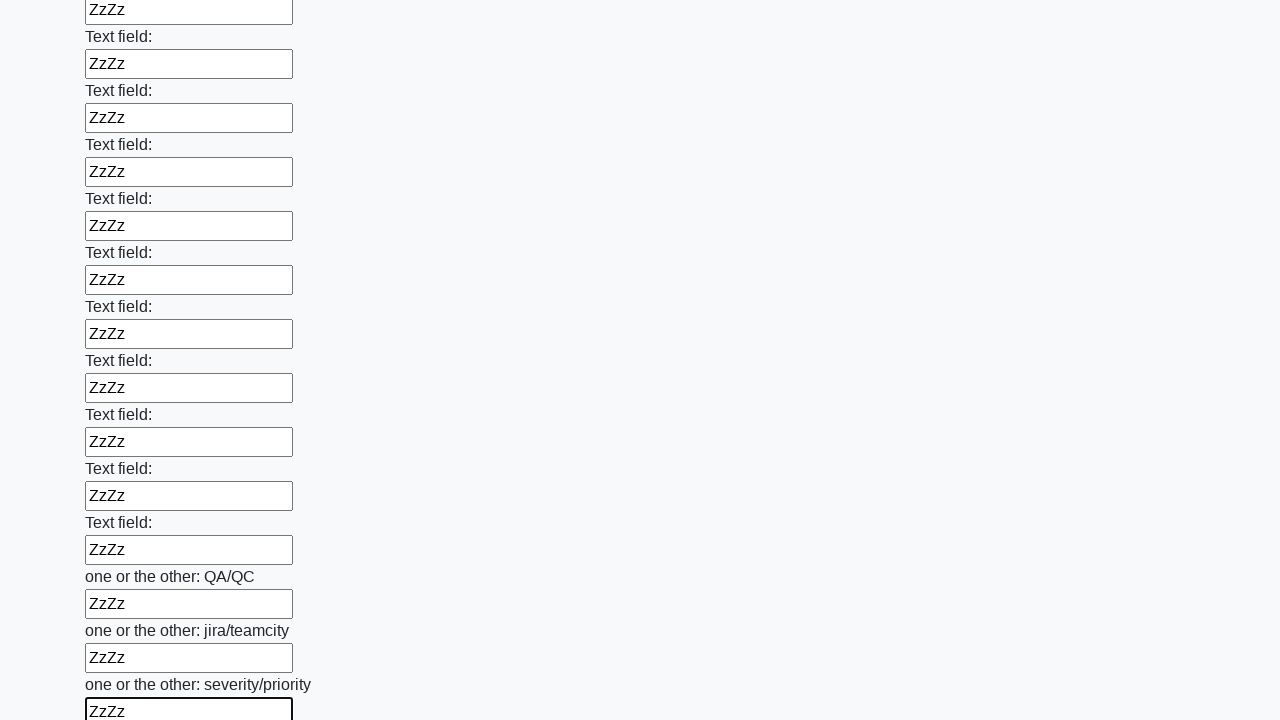

Filled a text input field with 'ZzZz' on [type="text"] >> nth=90
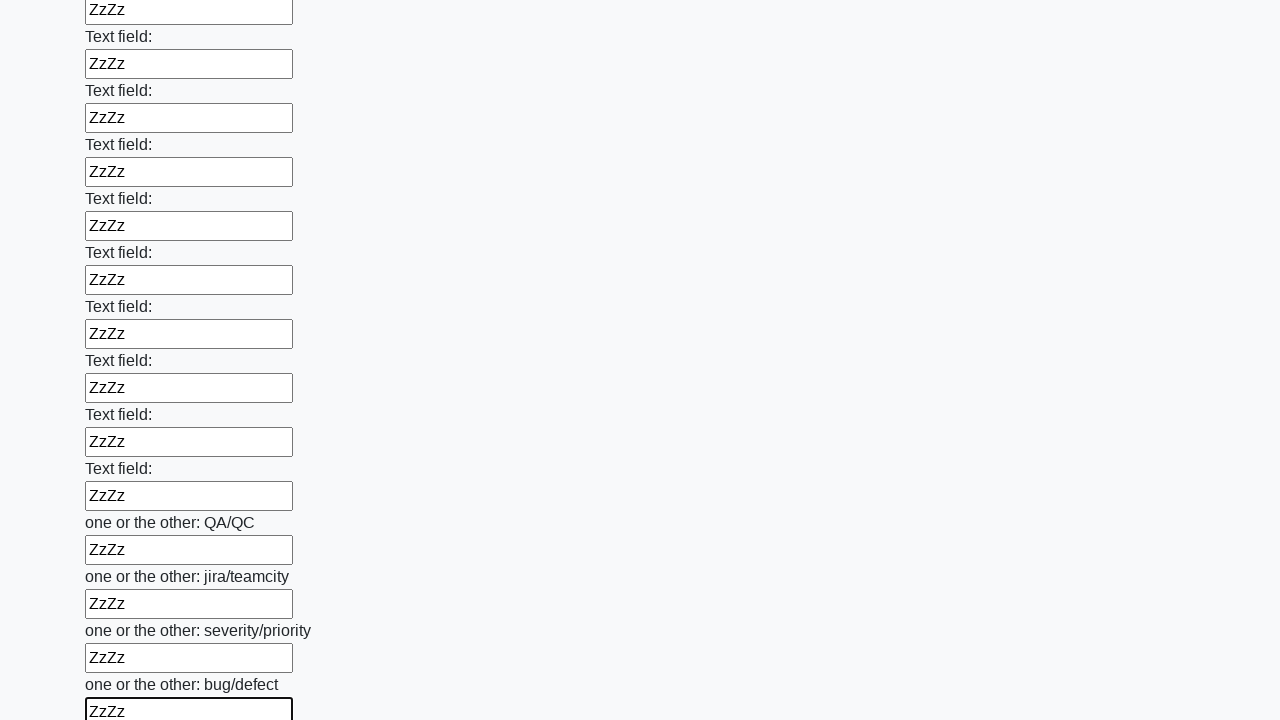

Filled a text input field with 'ZzZz' on [type="text"] >> nth=91
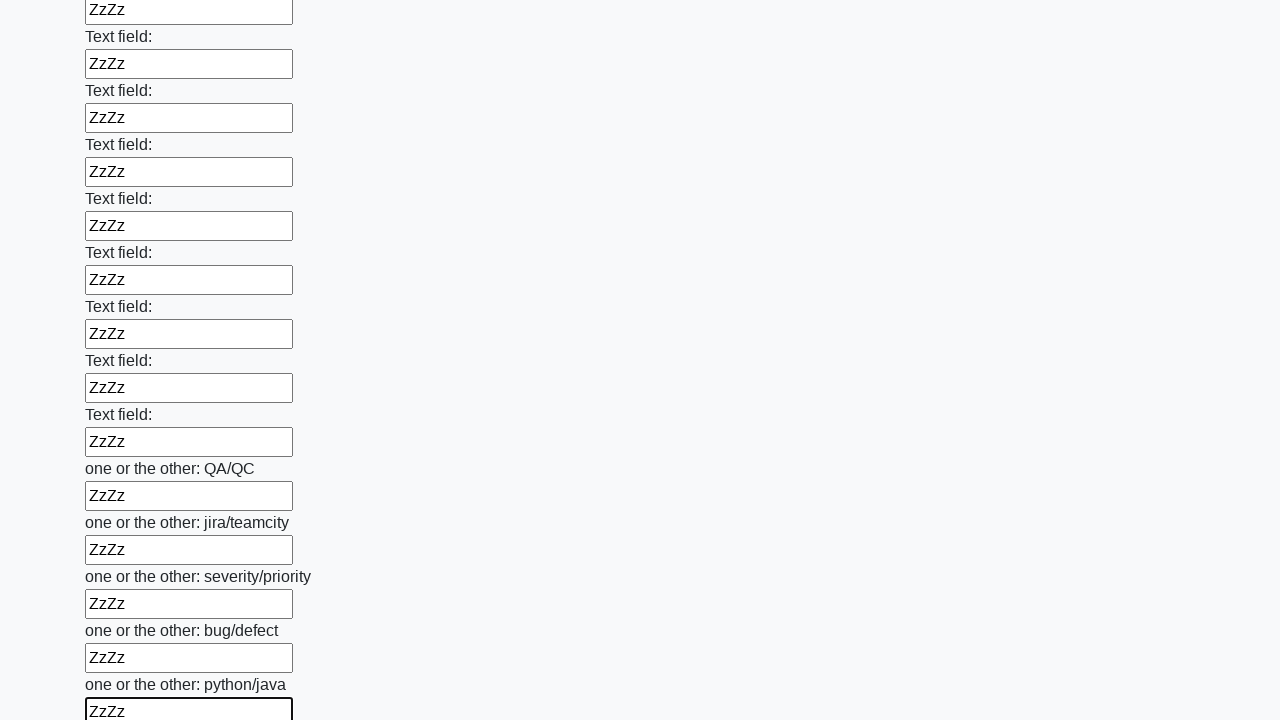

Filled a text input field with 'ZzZz' on [type="text"] >> nth=92
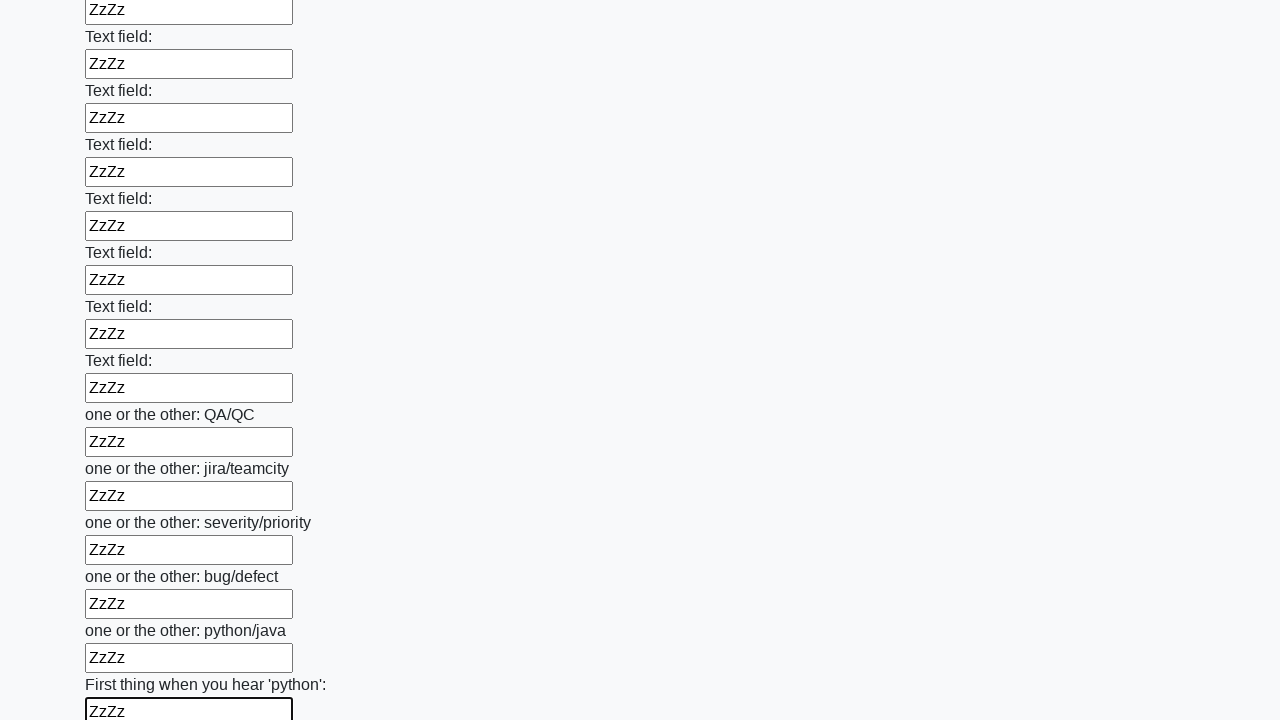

Filled a text input field with 'ZzZz' on [type="text"] >> nth=93
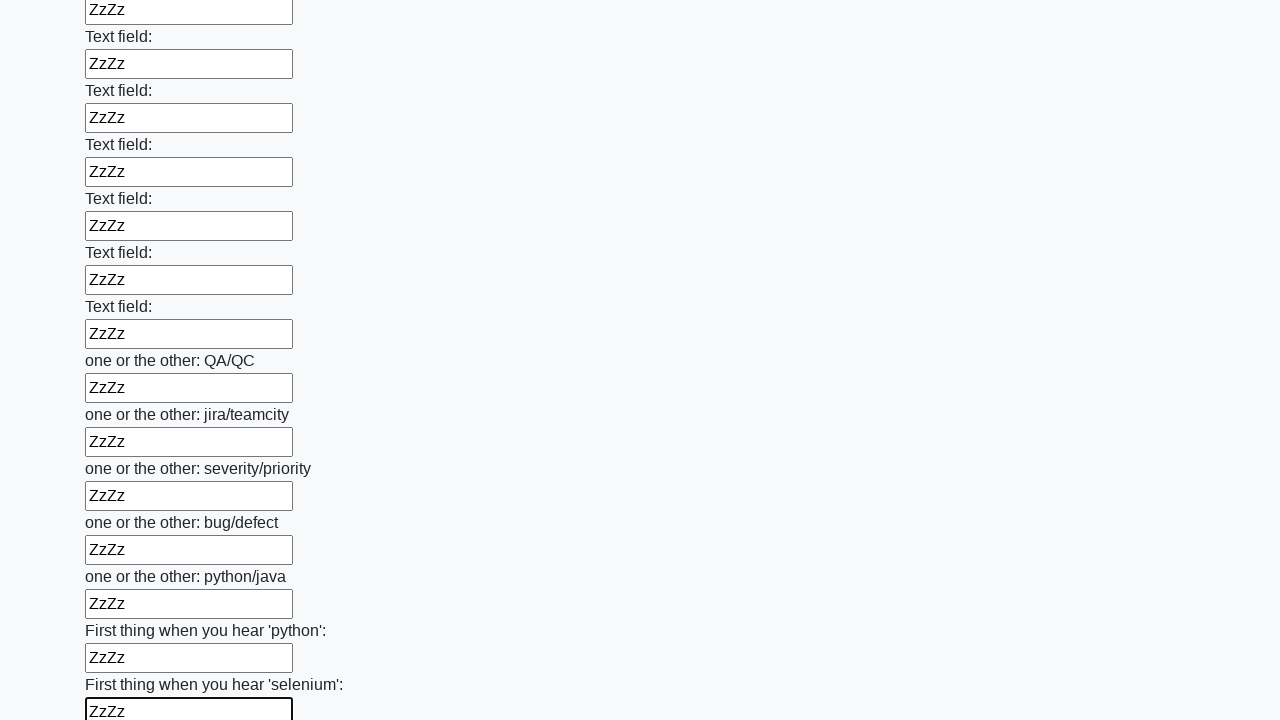

Filled a text input field with 'ZzZz' on [type="text"] >> nth=94
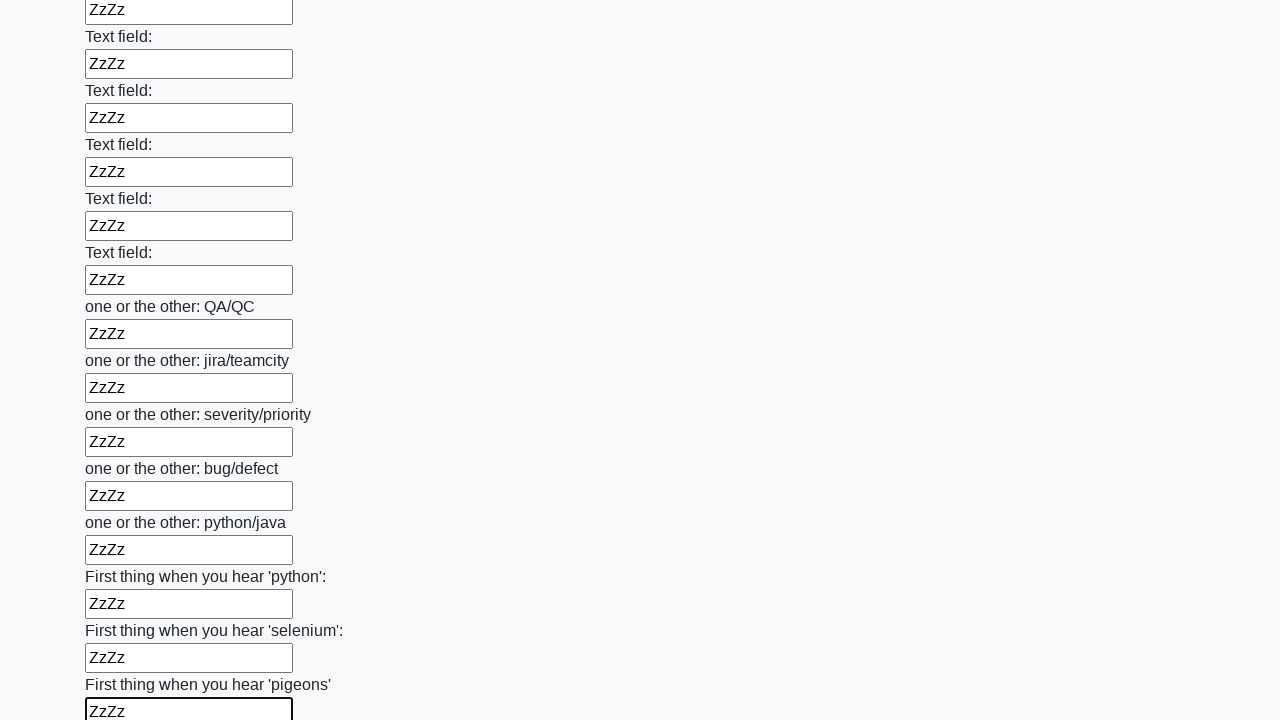

Filled a text input field with 'ZzZz' on [type="text"] >> nth=95
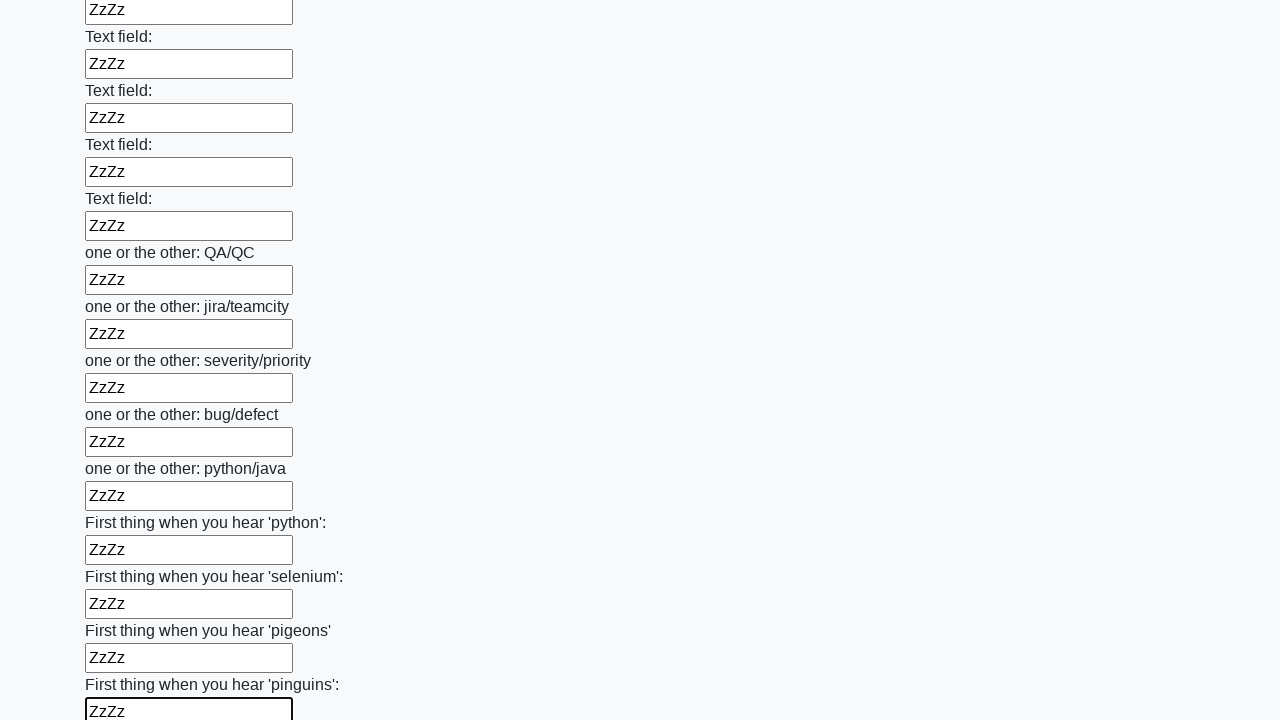

Filled a text input field with 'ZzZz' on [type="text"] >> nth=96
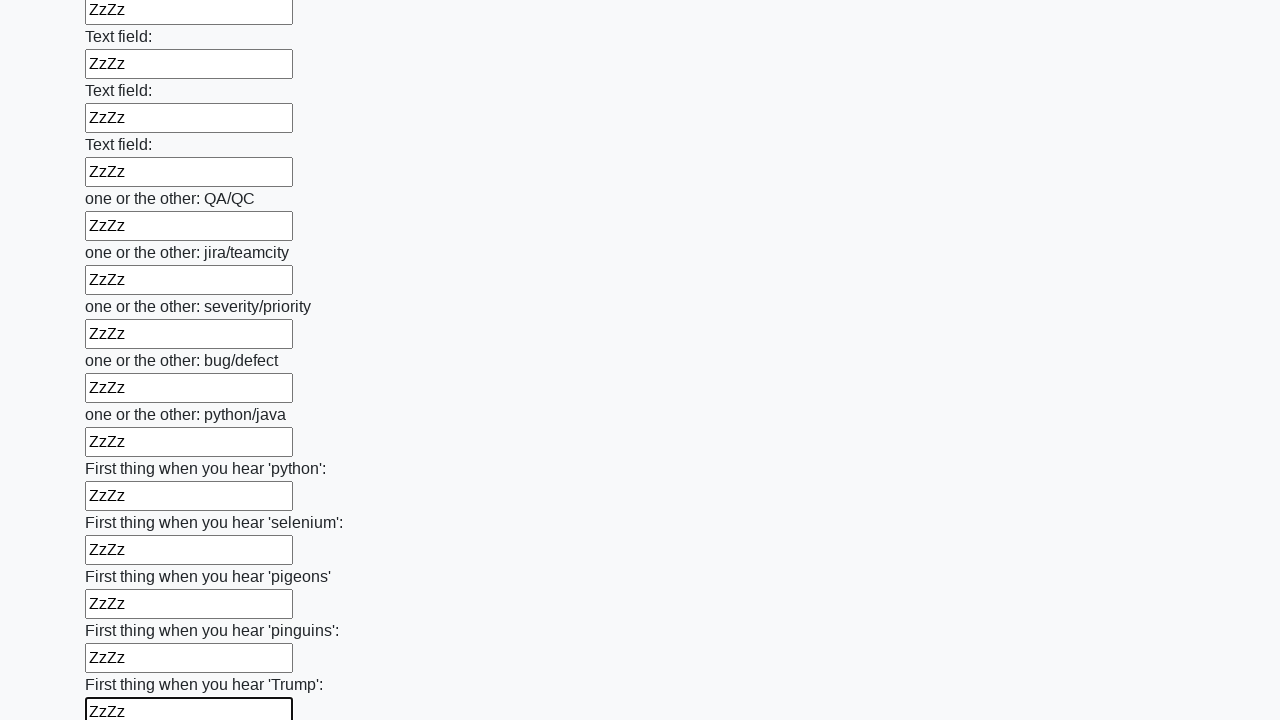

Filled a text input field with 'ZzZz' on [type="text"] >> nth=97
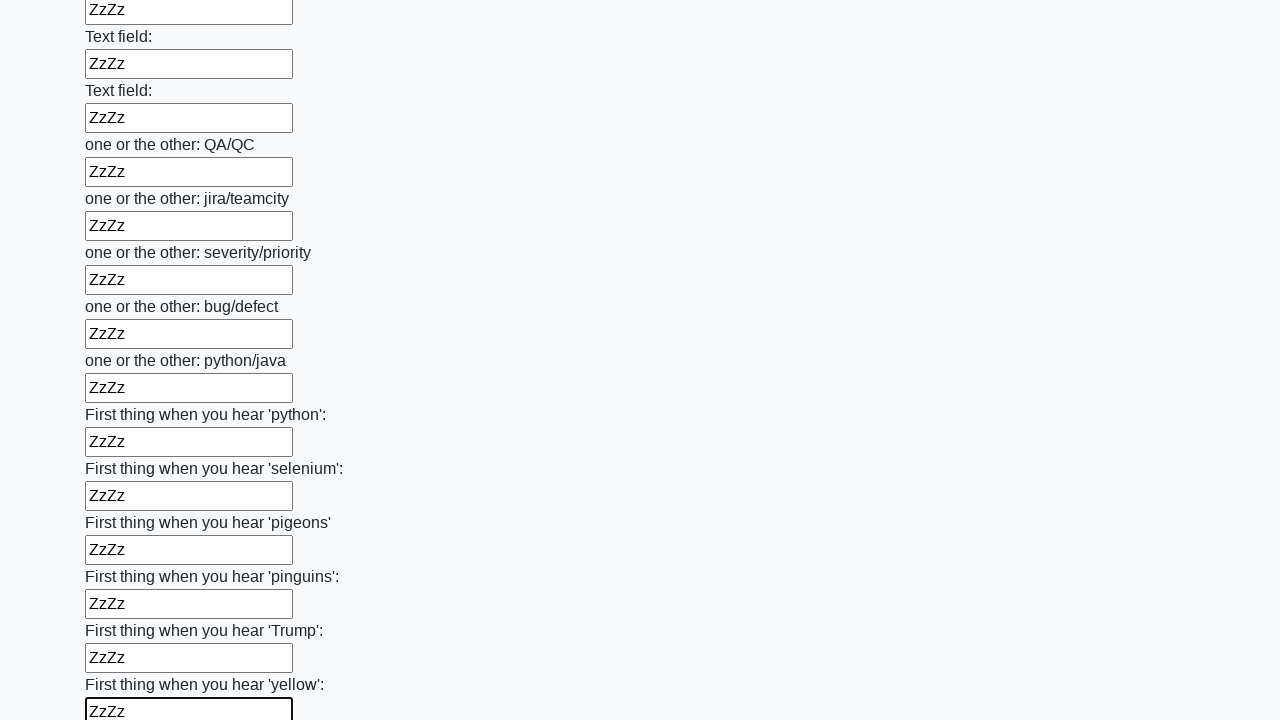

Filled a text input field with 'ZzZz' on [type="text"] >> nth=98
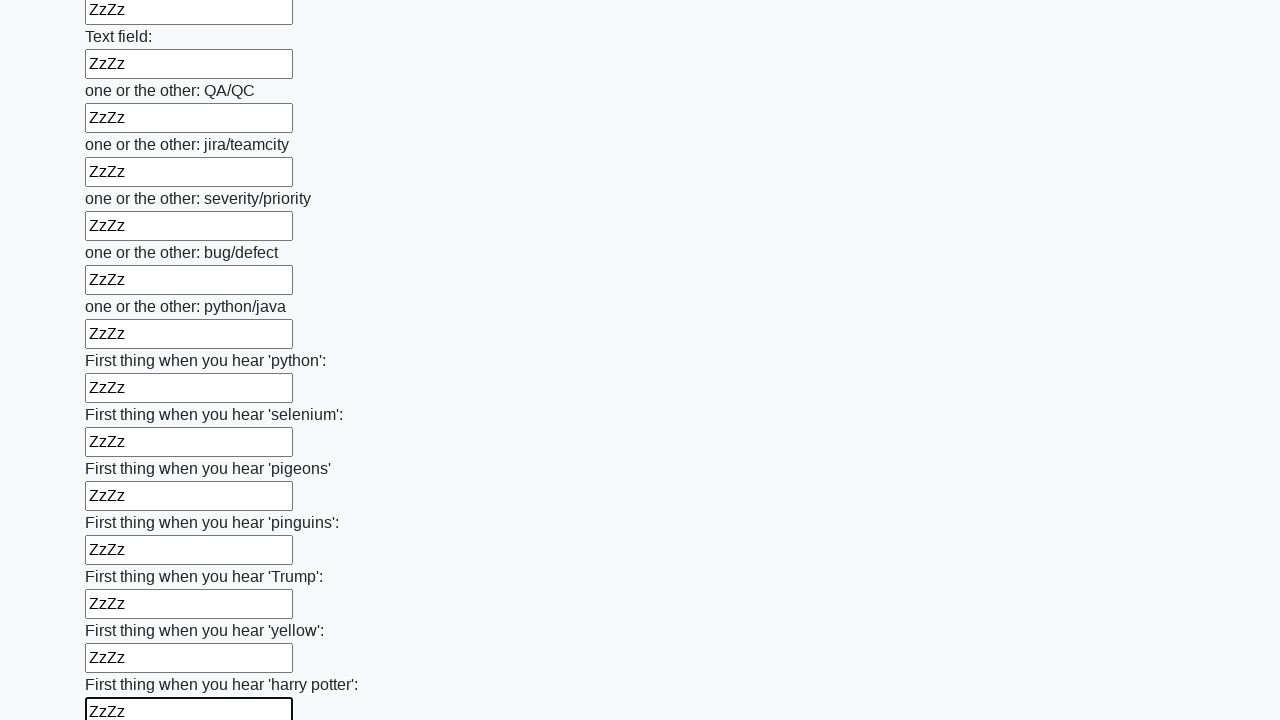

Filled a text input field with 'ZzZz' on [type="text"] >> nth=99
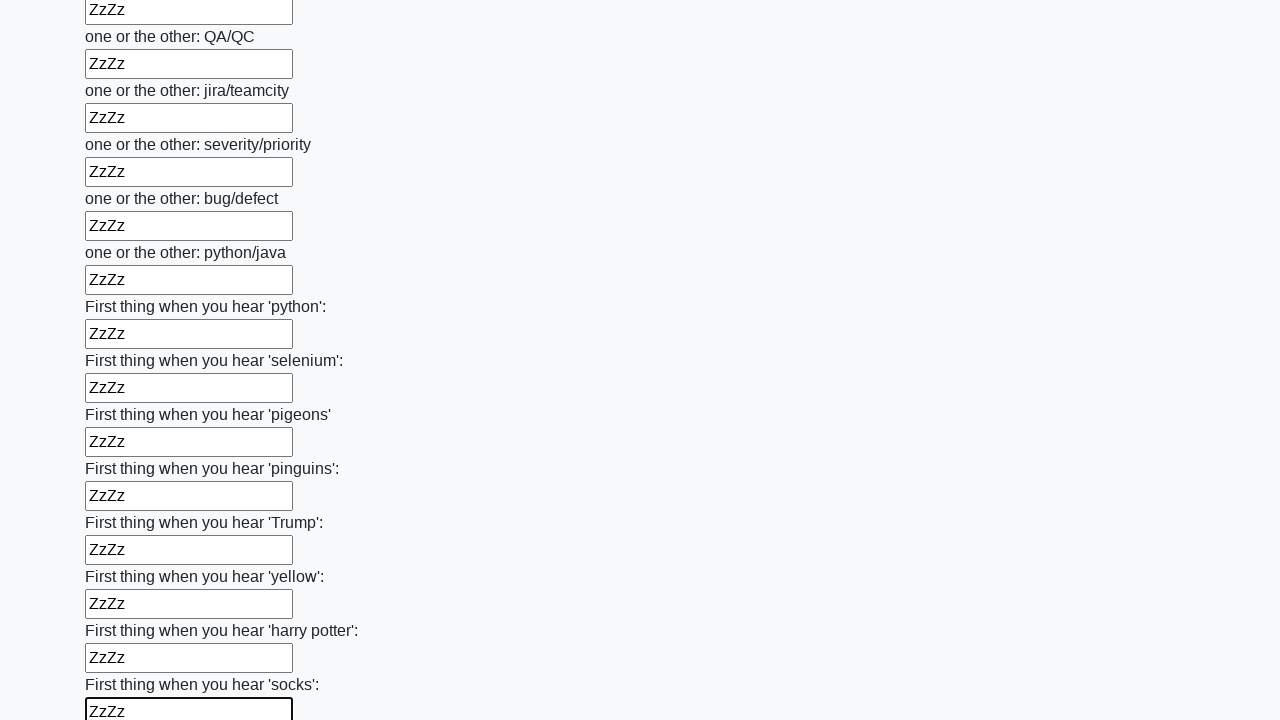

Clicked the submit button at (123, 611) on [type="submit"]
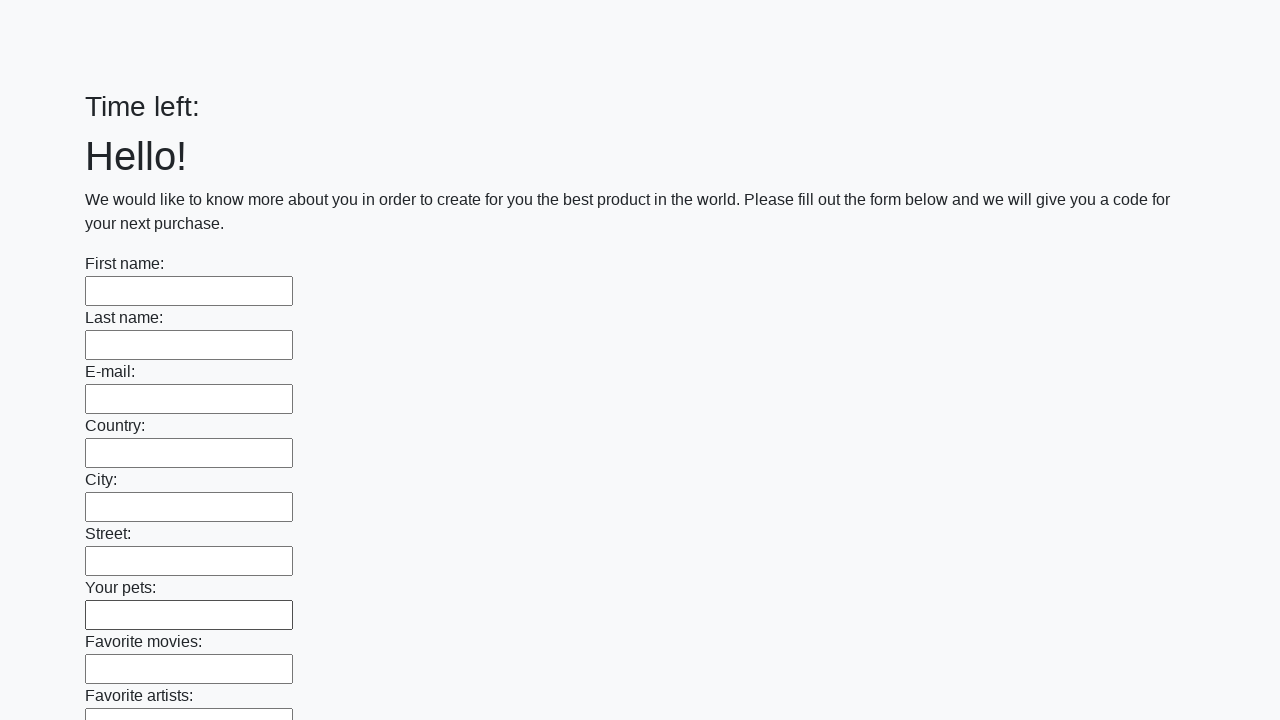

Waited 1000ms for form submission to complete
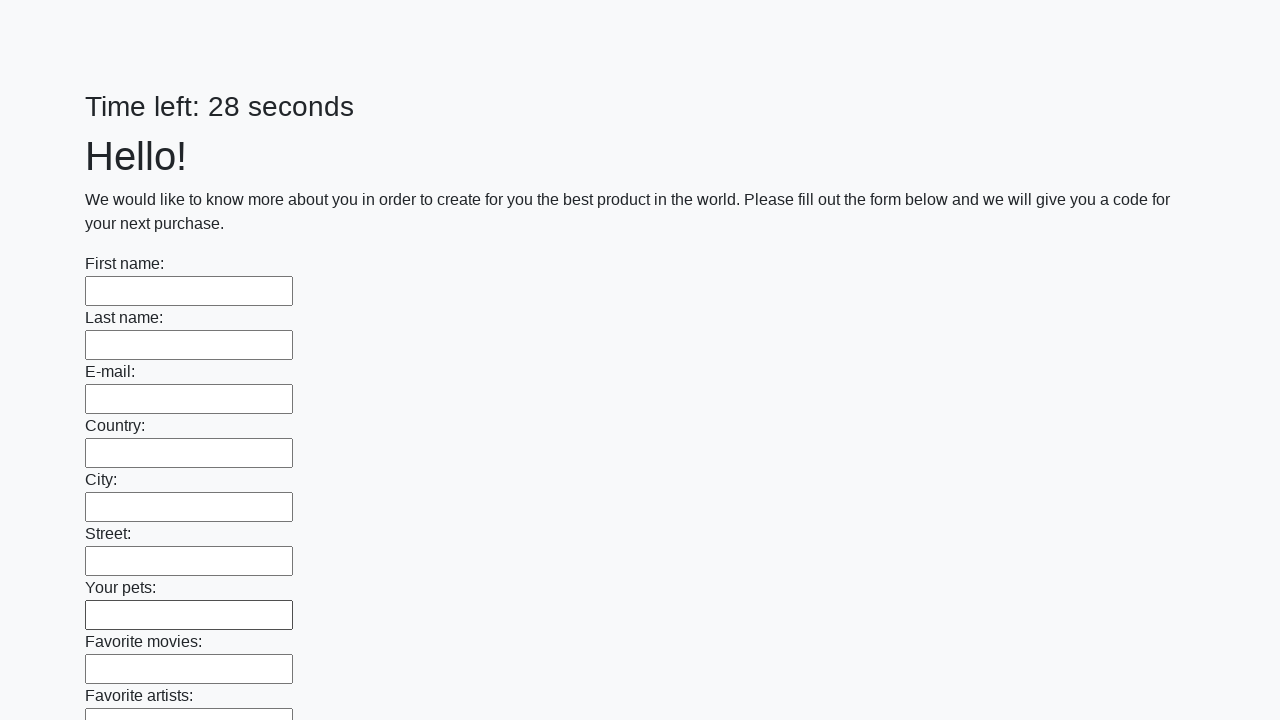

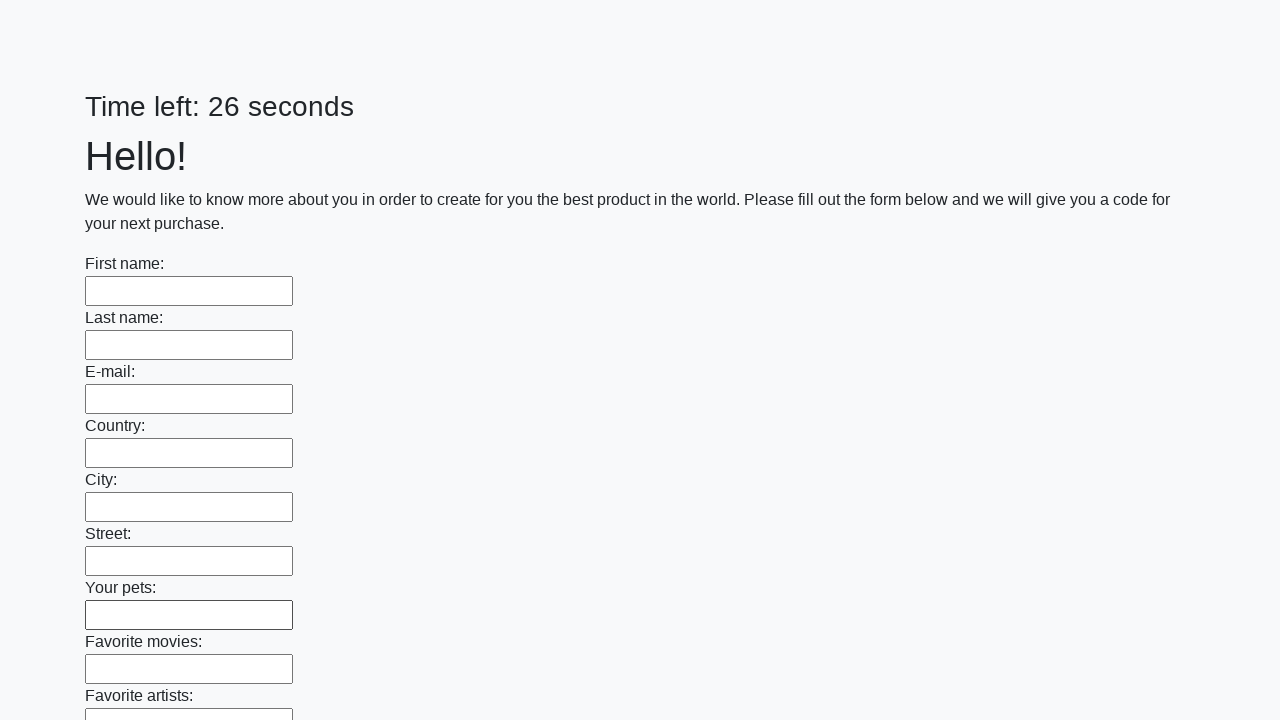